Tests jQuery UI datepicker functionality by opening the datepicker, navigating backwards through months to find May 2023, and selecting the 5th day.

Starting URL: https://jqueryui.com/datepicker

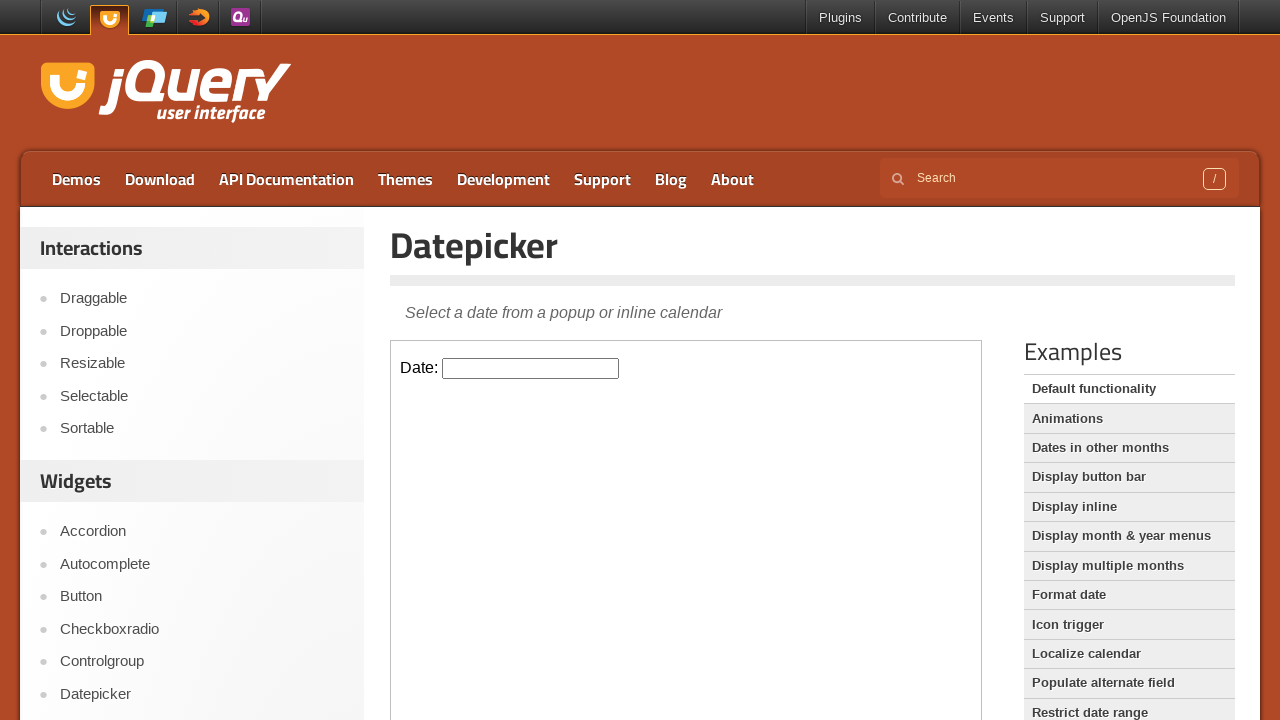

Located iframe containing the datepicker
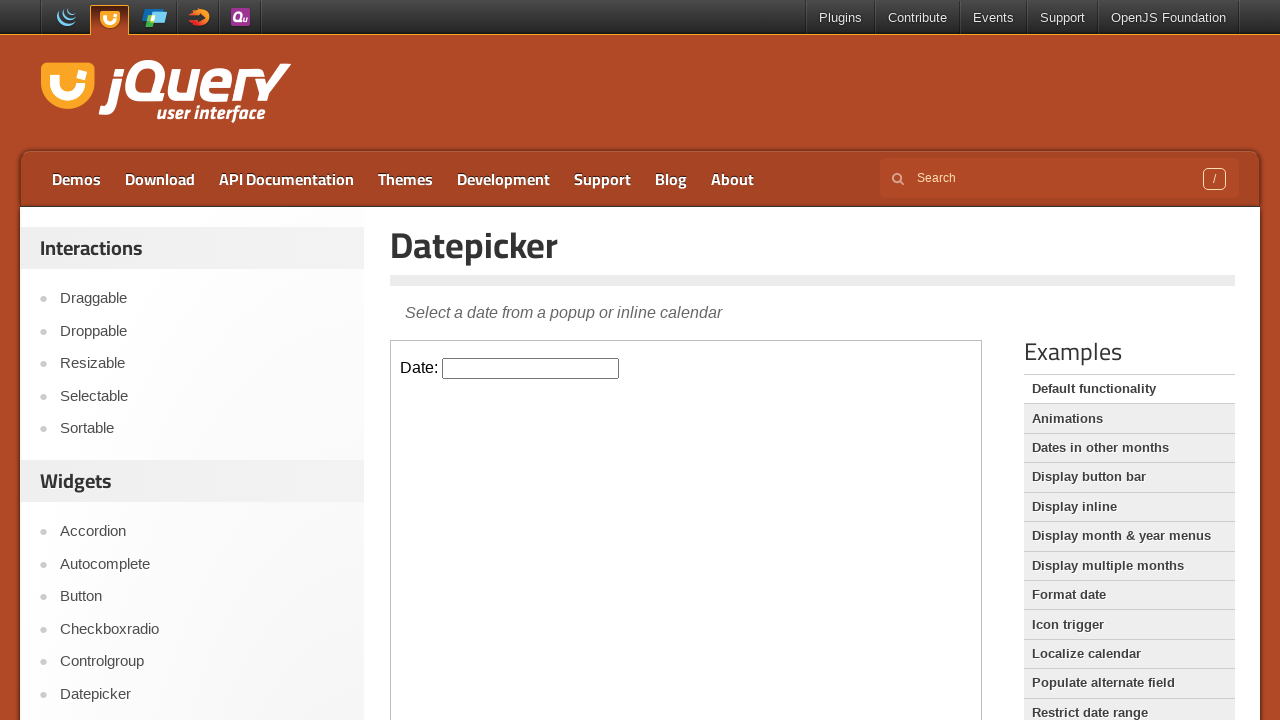

Clicked on datepicker input to open the calendar at (531, 368) on iframe.demo-frame >> internal:control=enter-frame >> input#datepicker
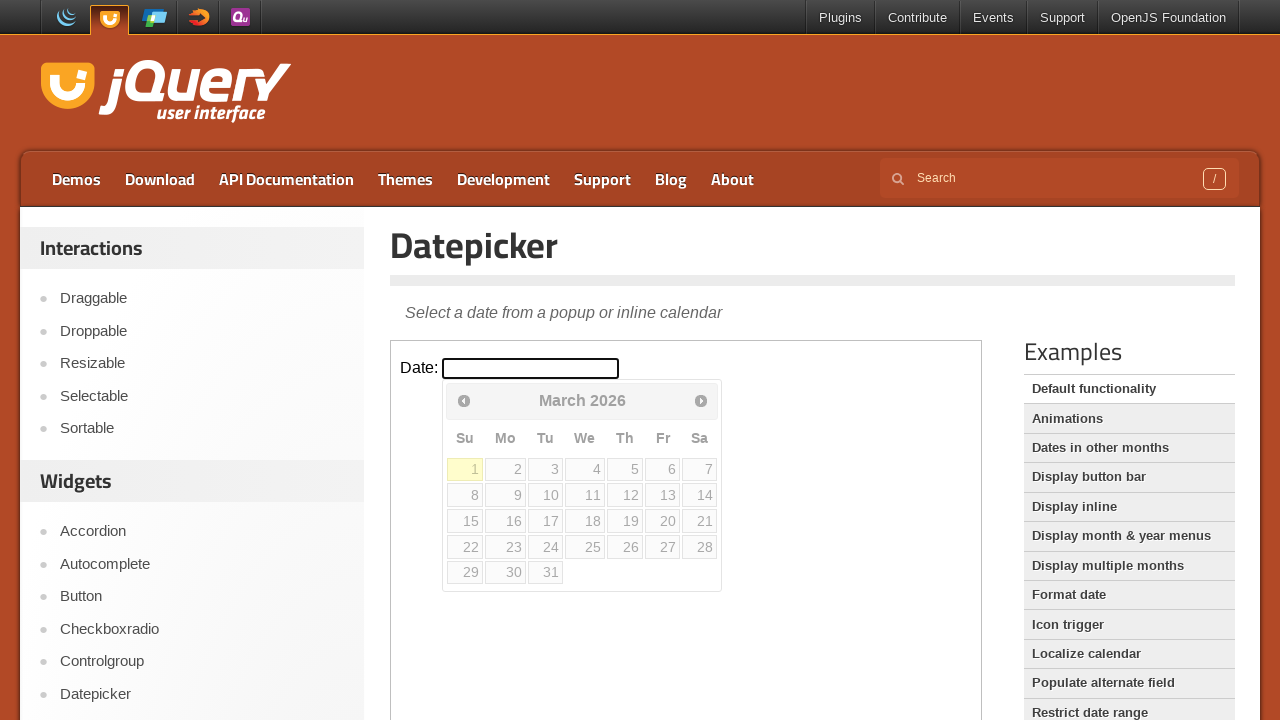

Retrieved current month: March and year: 2026
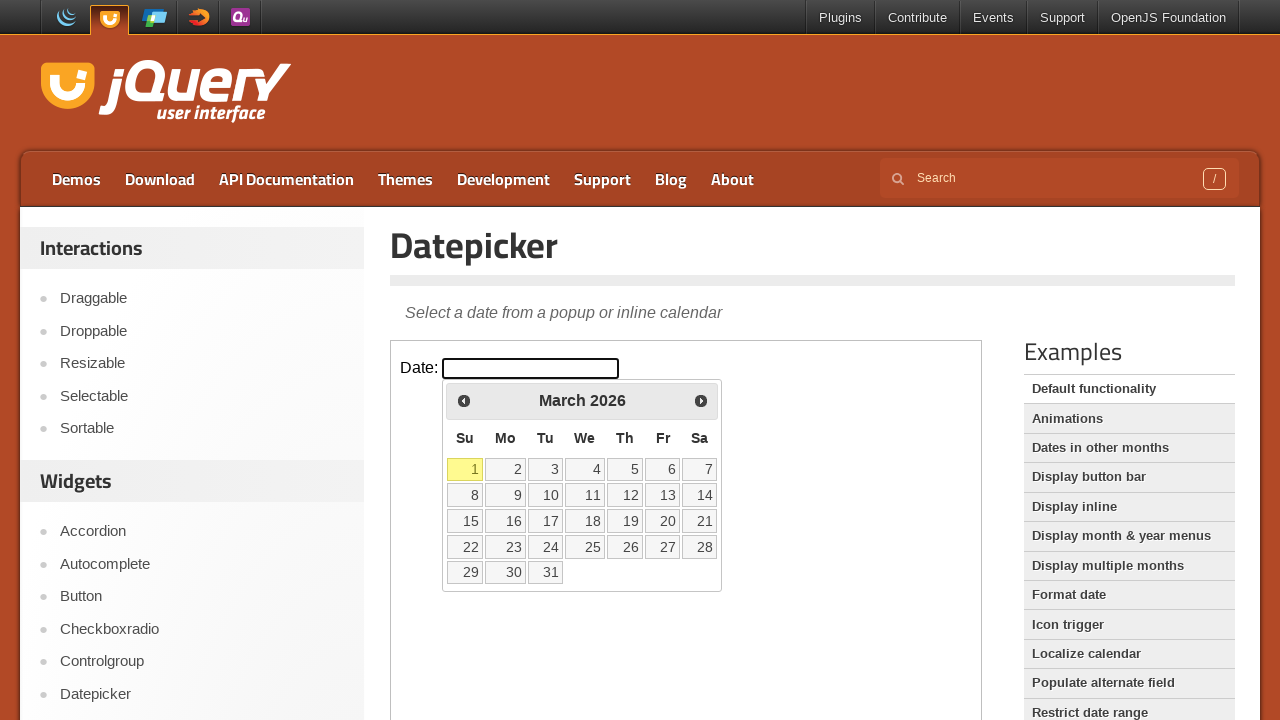

Clicked previous month button to navigate backwards at (464, 400) on iframe.demo-frame >> internal:control=enter-frame >> span.ui-icon-circle-triangl
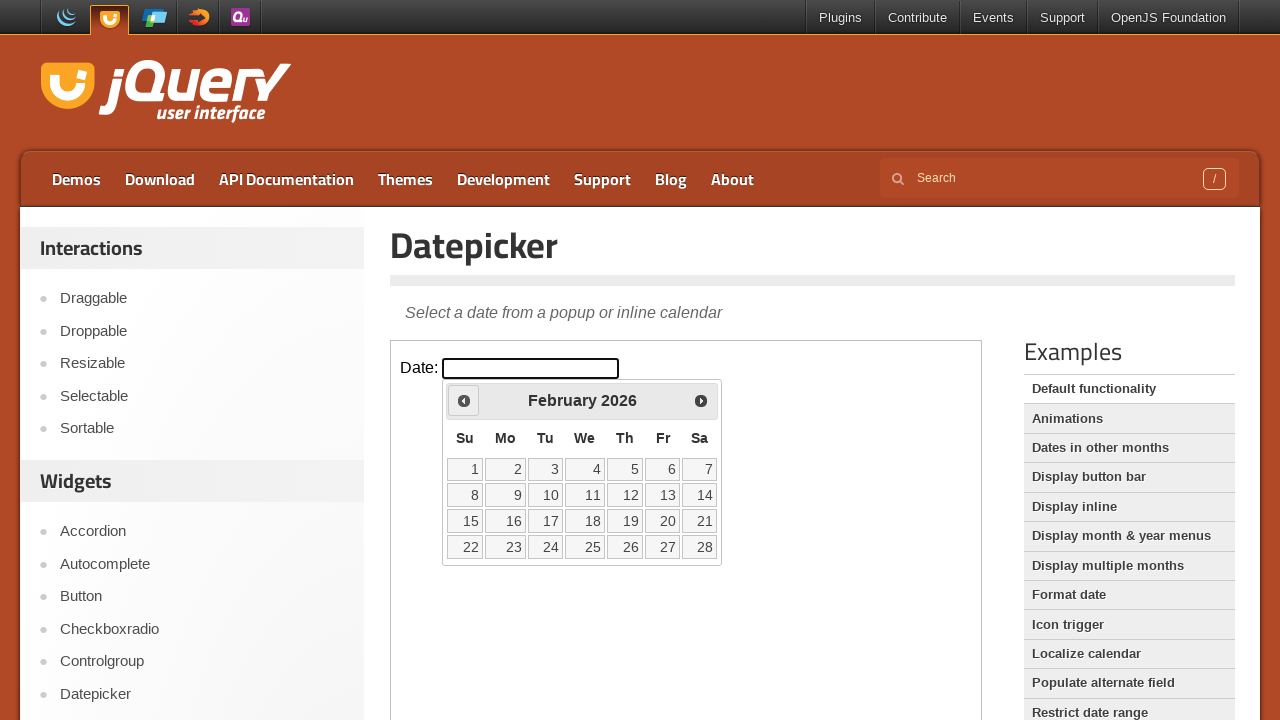

Waited 500ms for calendar to update
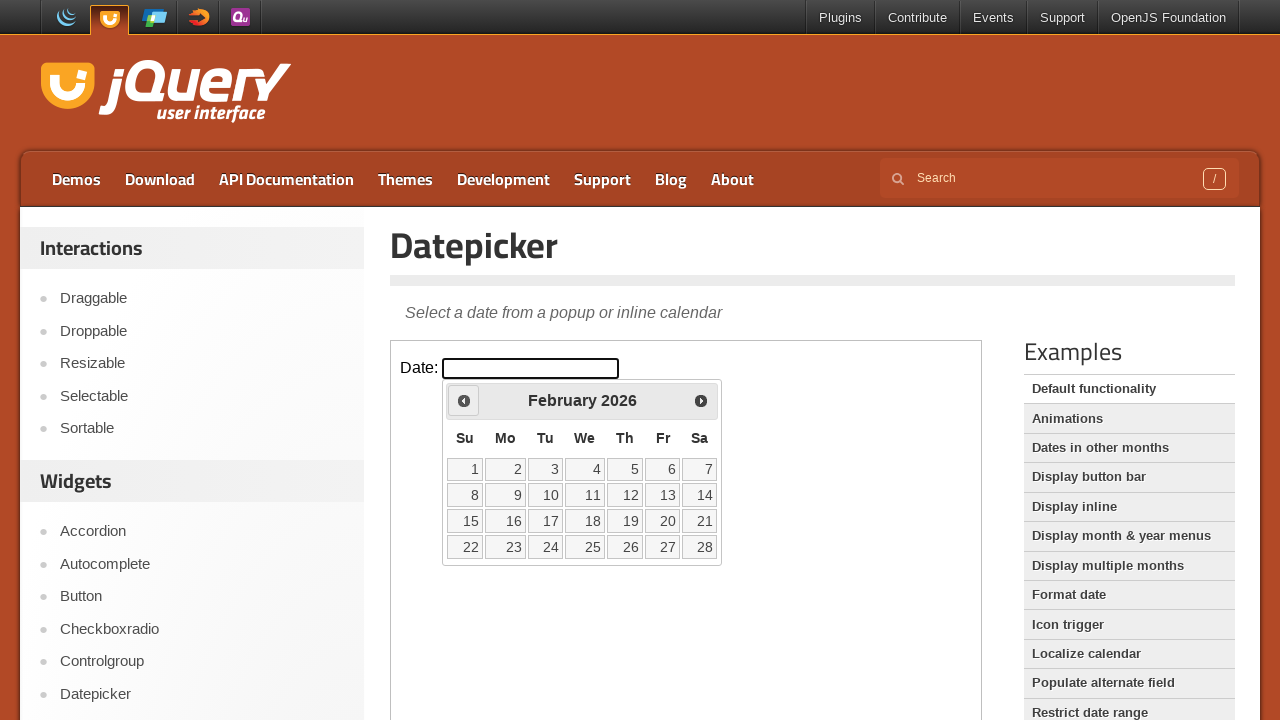

Retrieved current month: February and year: 2026
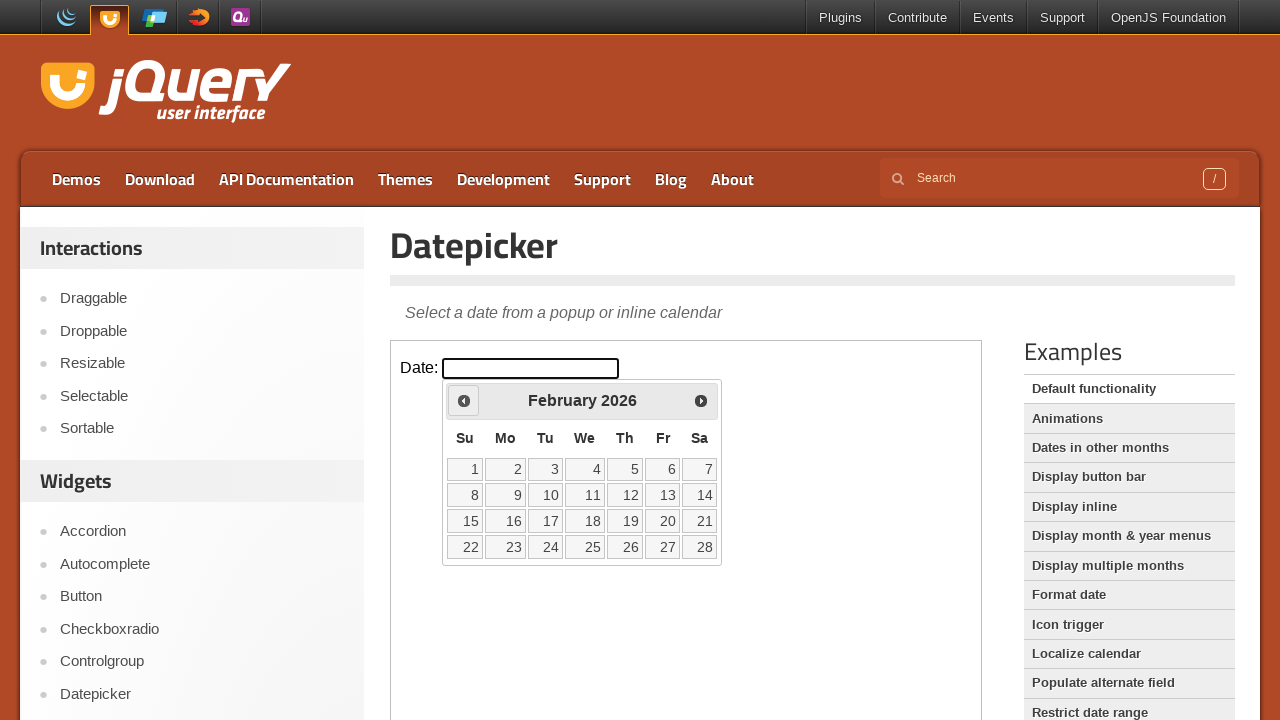

Clicked previous month button to navigate backwards at (464, 400) on iframe.demo-frame >> internal:control=enter-frame >> span.ui-icon-circle-triangl
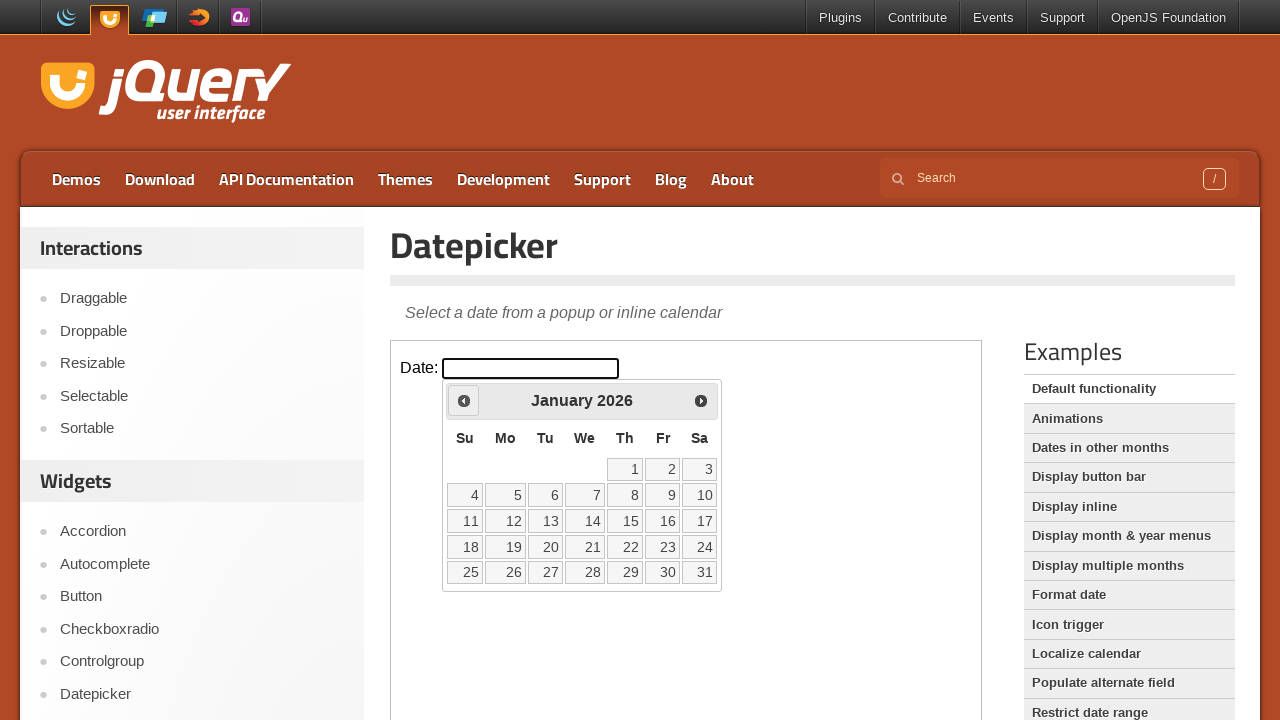

Waited 500ms for calendar to update
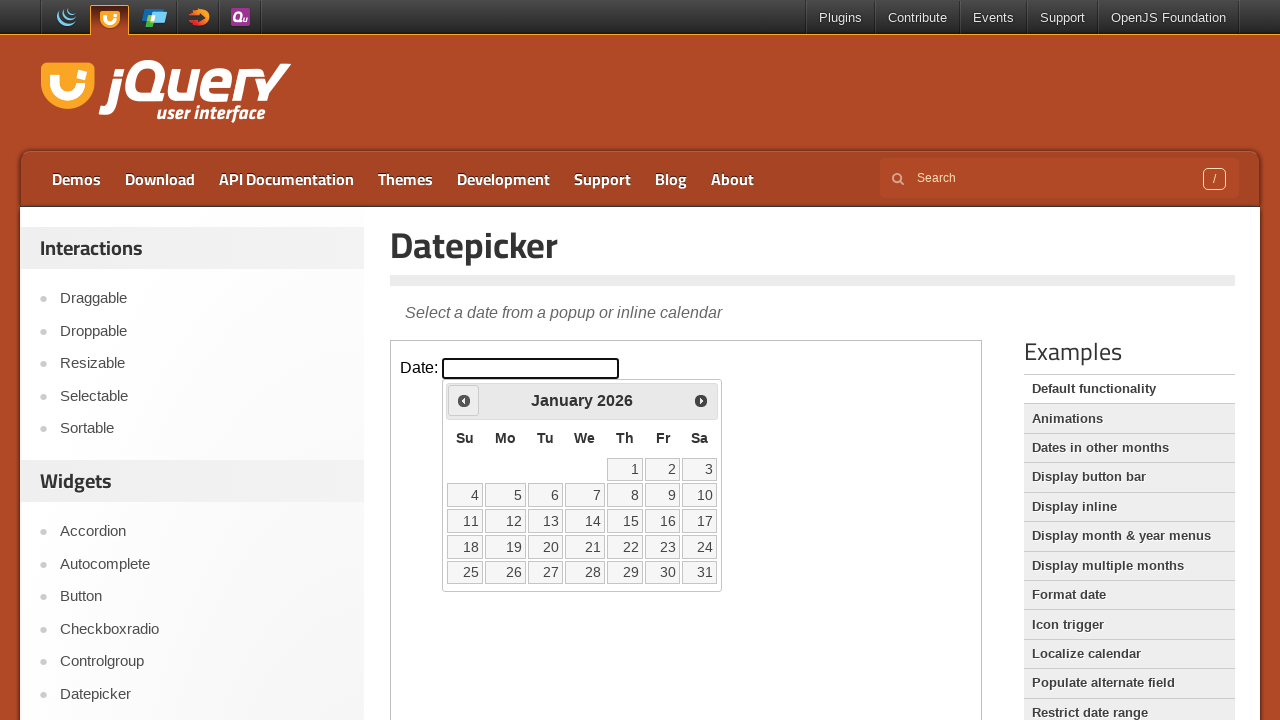

Retrieved current month: January and year: 2026
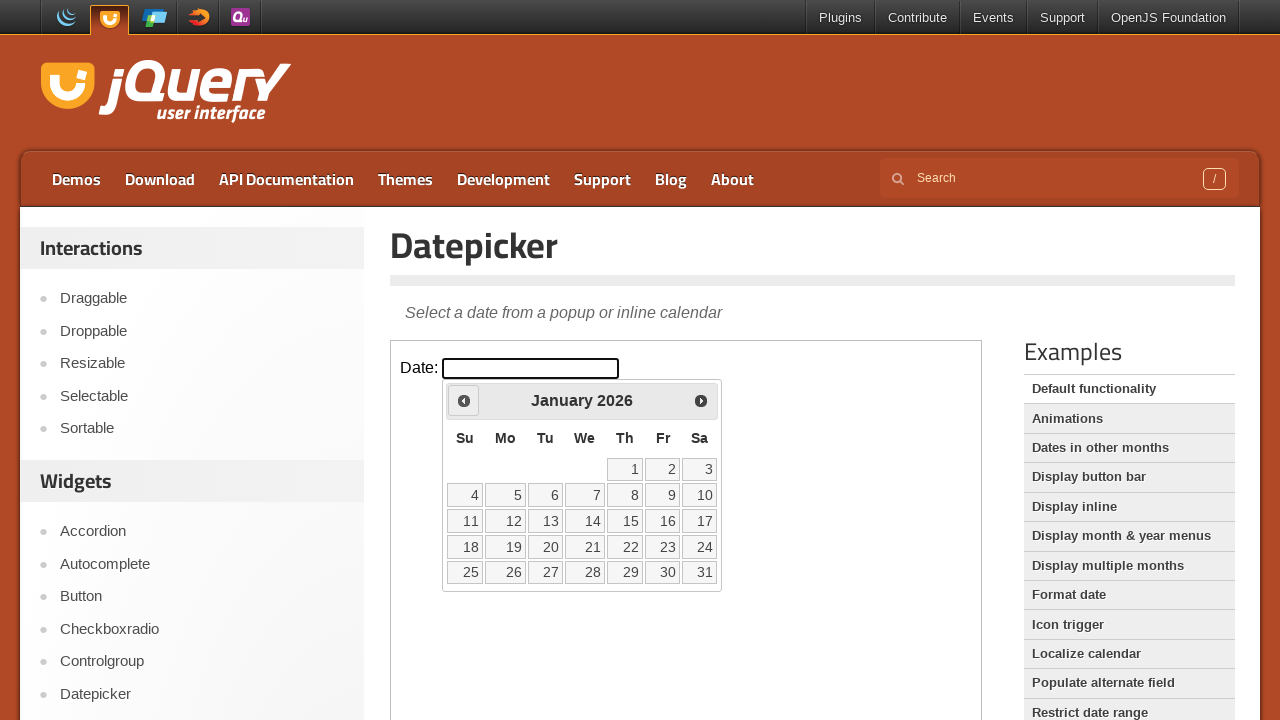

Clicked previous month button to navigate backwards at (464, 400) on iframe.demo-frame >> internal:control=enter-frame >> span.ui-icon-circle-triangl
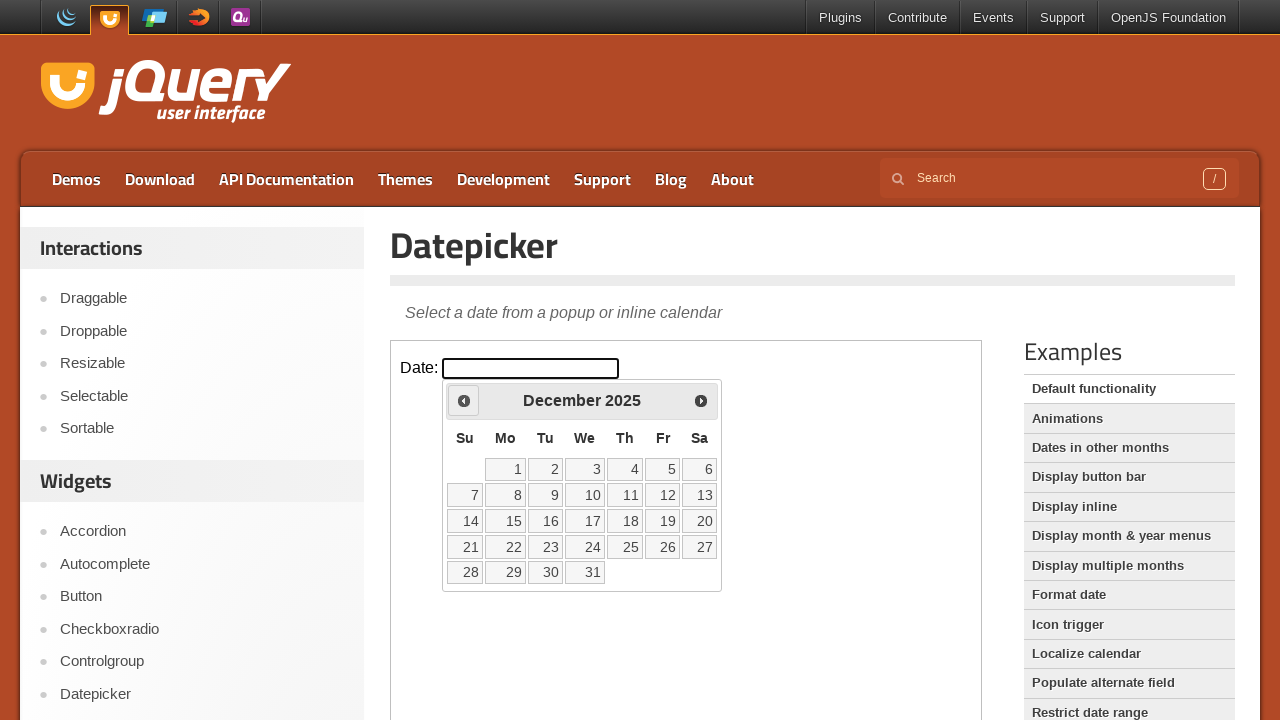

Waited 500ms for calendar to update
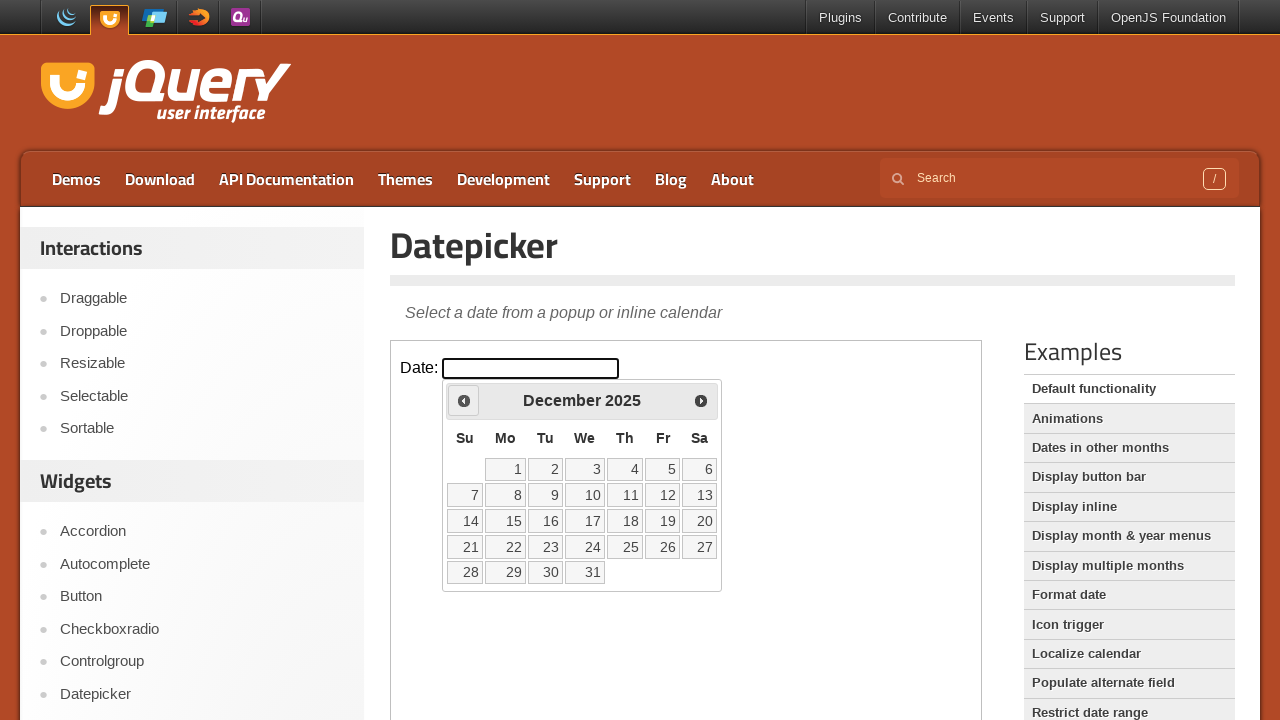

Retrieved current month: December and year: 2025
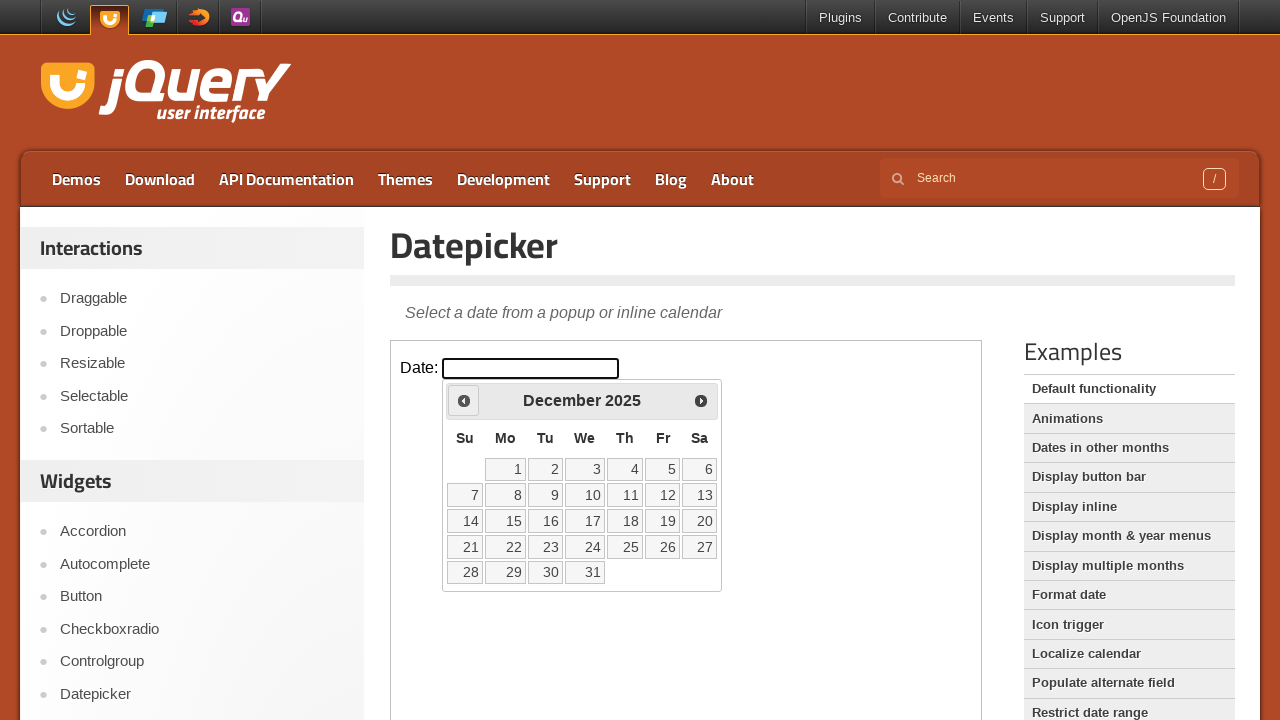

Clicked previous month button to navigate backwards at (464, 400) on iframe.demo-frame >> internal:control=enter-frame >> span.ui-icon-circle-triangl
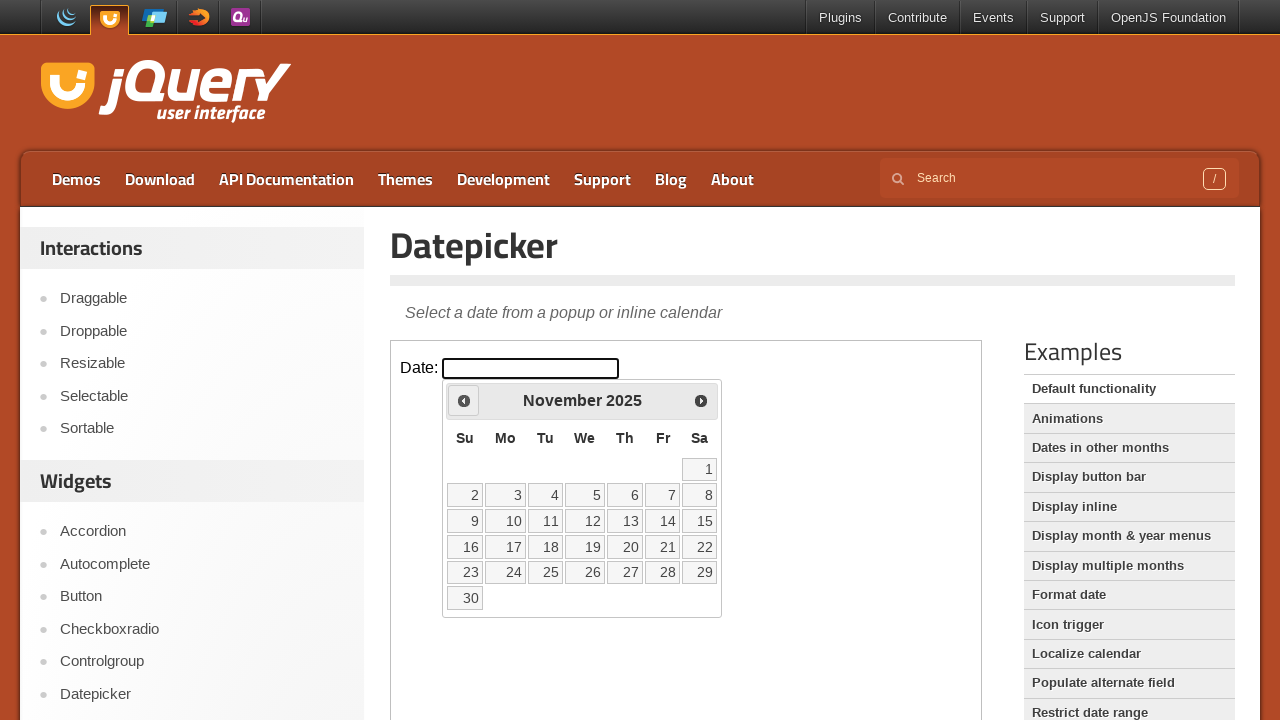

Waited 500ms for calendar to update
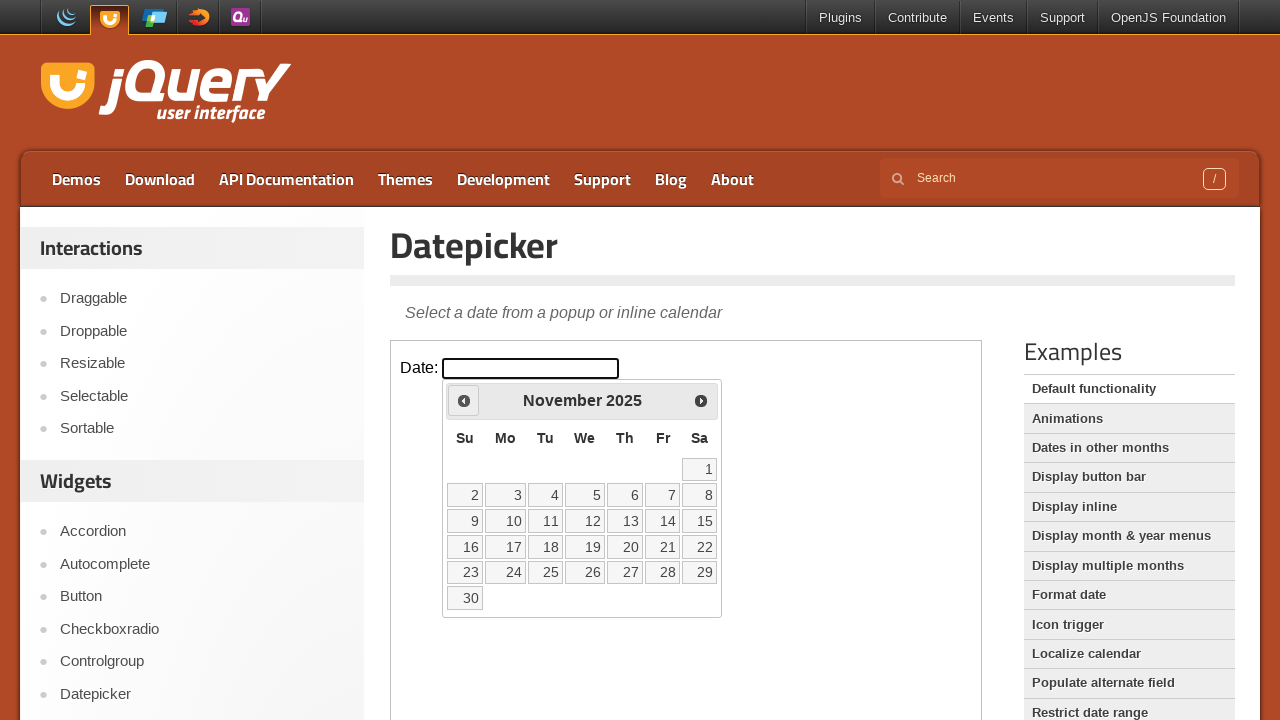

Retrieved current month: November and year: 2025
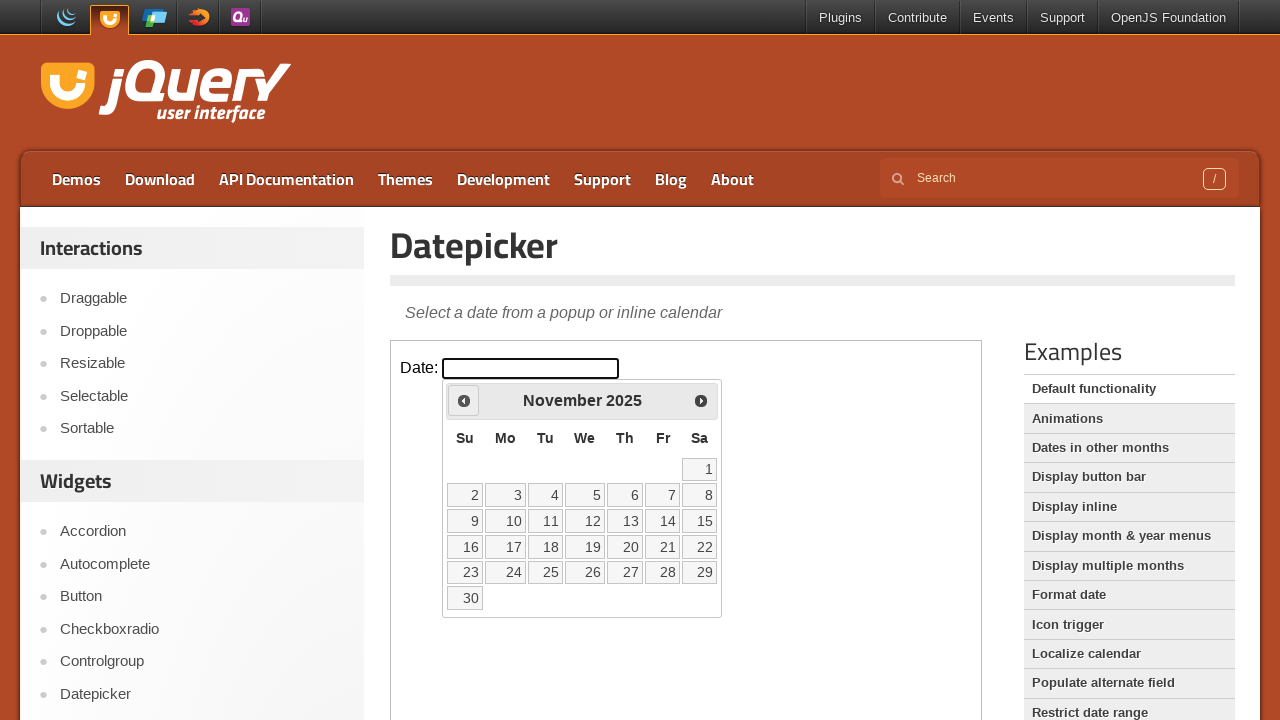

Clicked previous month button to navigate backwards at (464, 400) on iframe.demo-frame >> internal:control=enter-frame >> span.ui-icon-circle-triangl
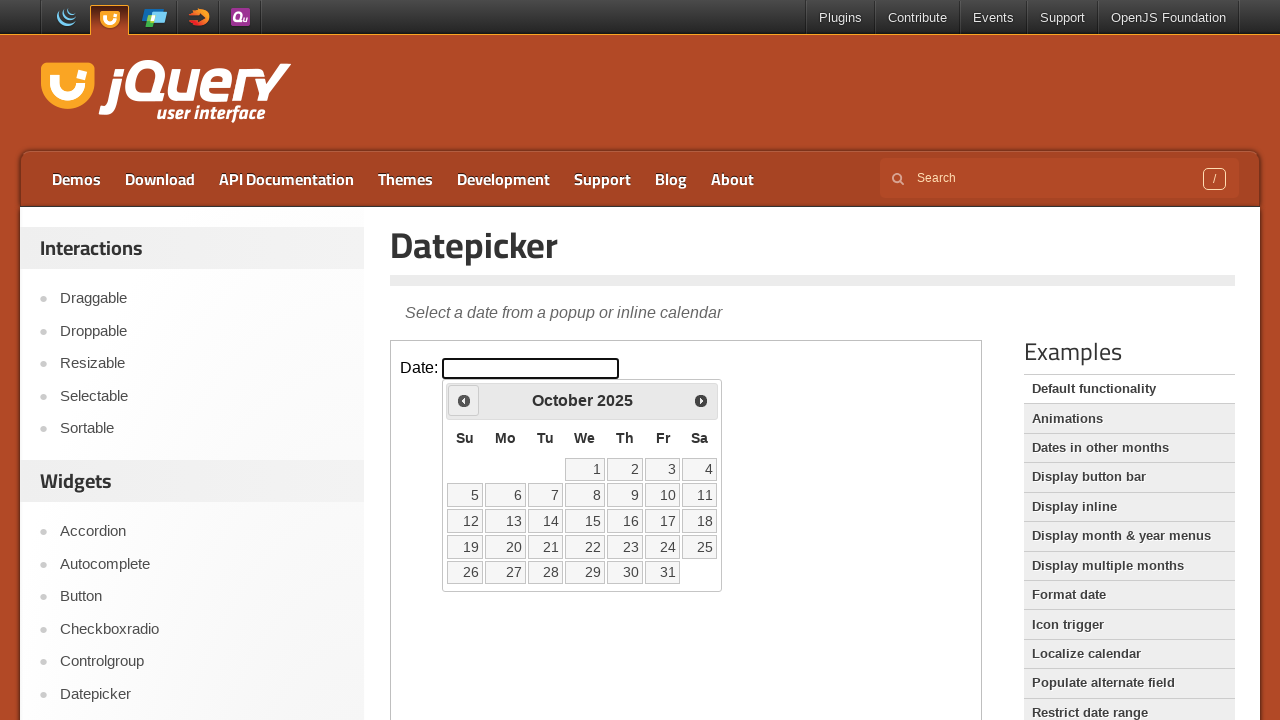

Waited 500ms for calendar to update
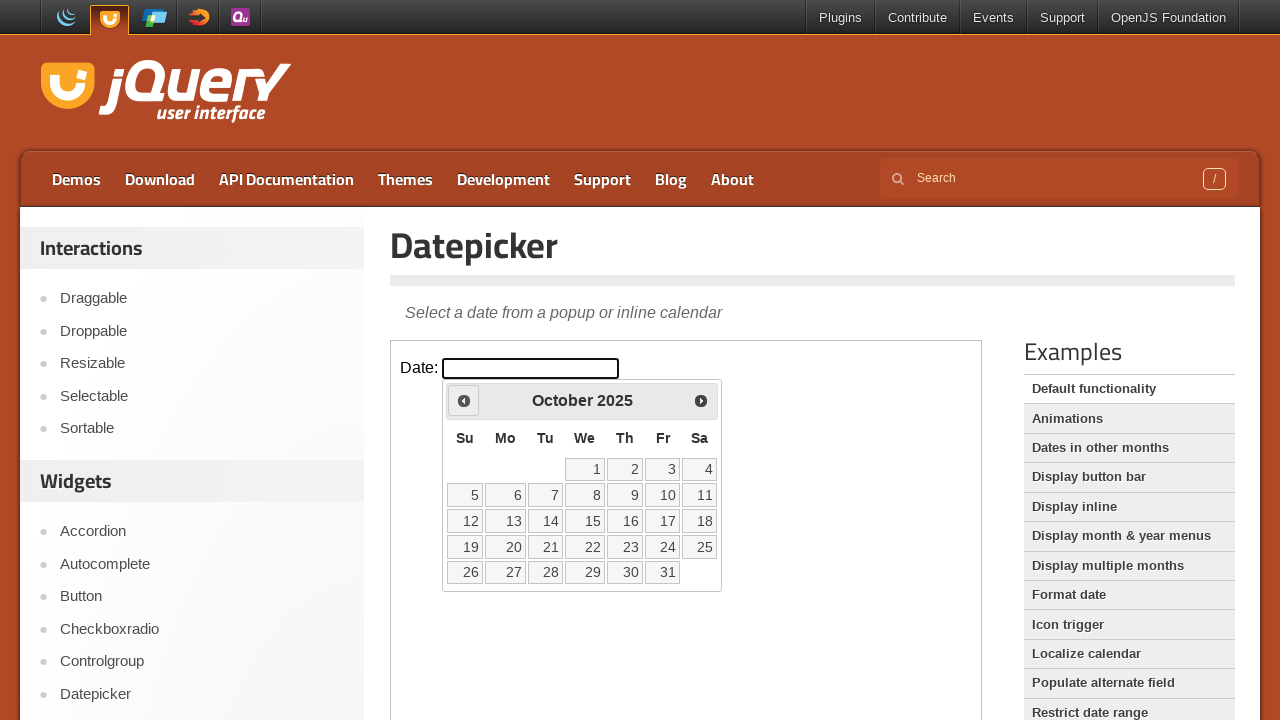

Retrieved current month: October and year: 2025
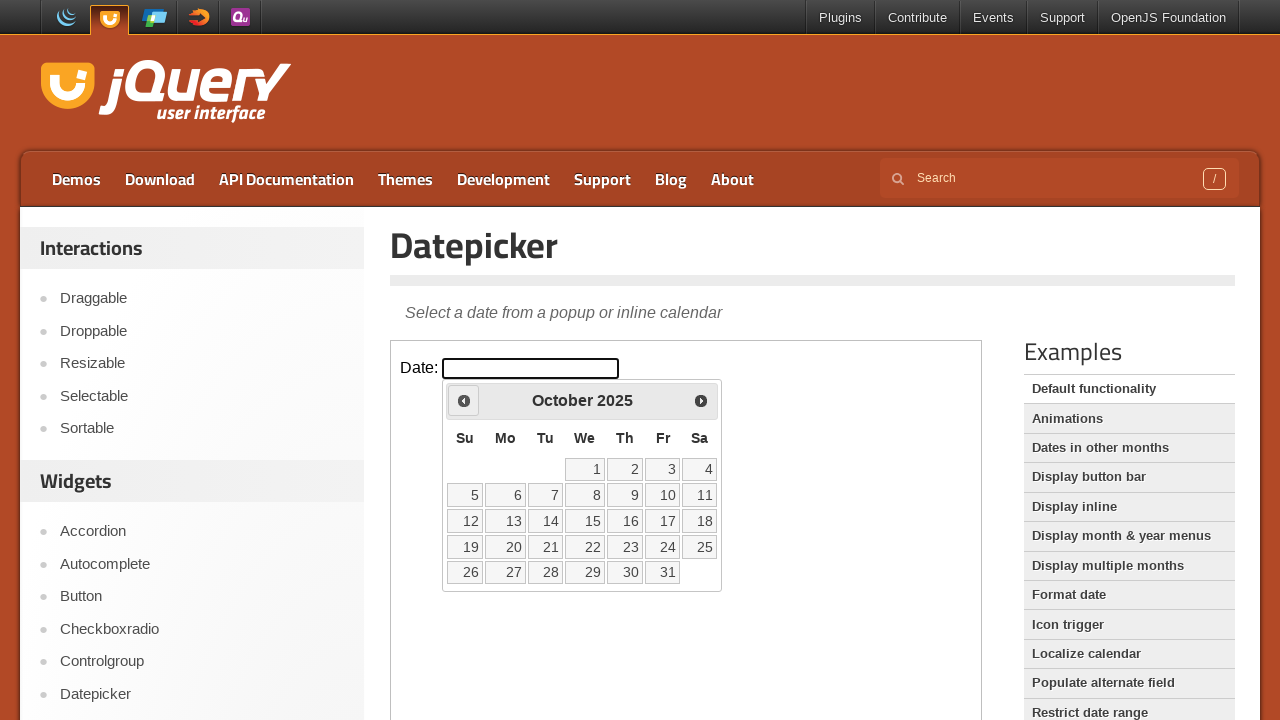

Clicked previous month button to navigate backwards at (464, 400) on iframe.demo-frame >> internal:control=enter-frame >> span.ui-icon-circle-triangl
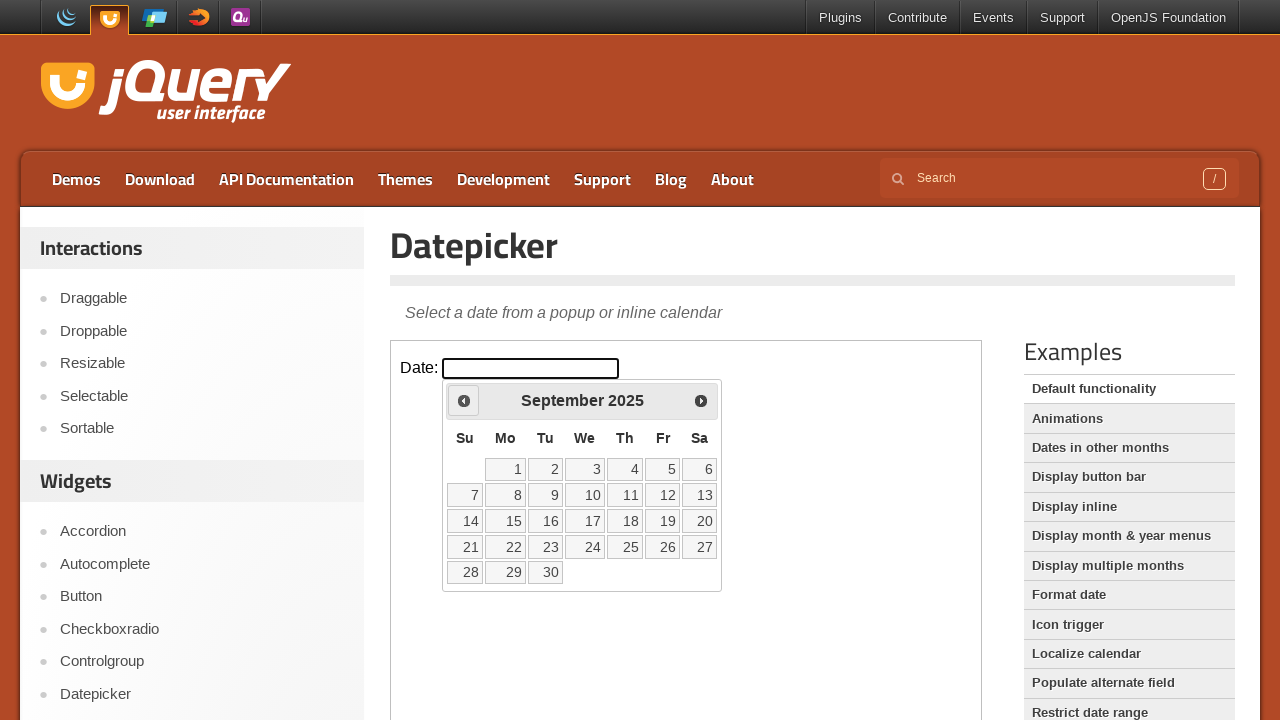

Waited 500ms for calendar to update
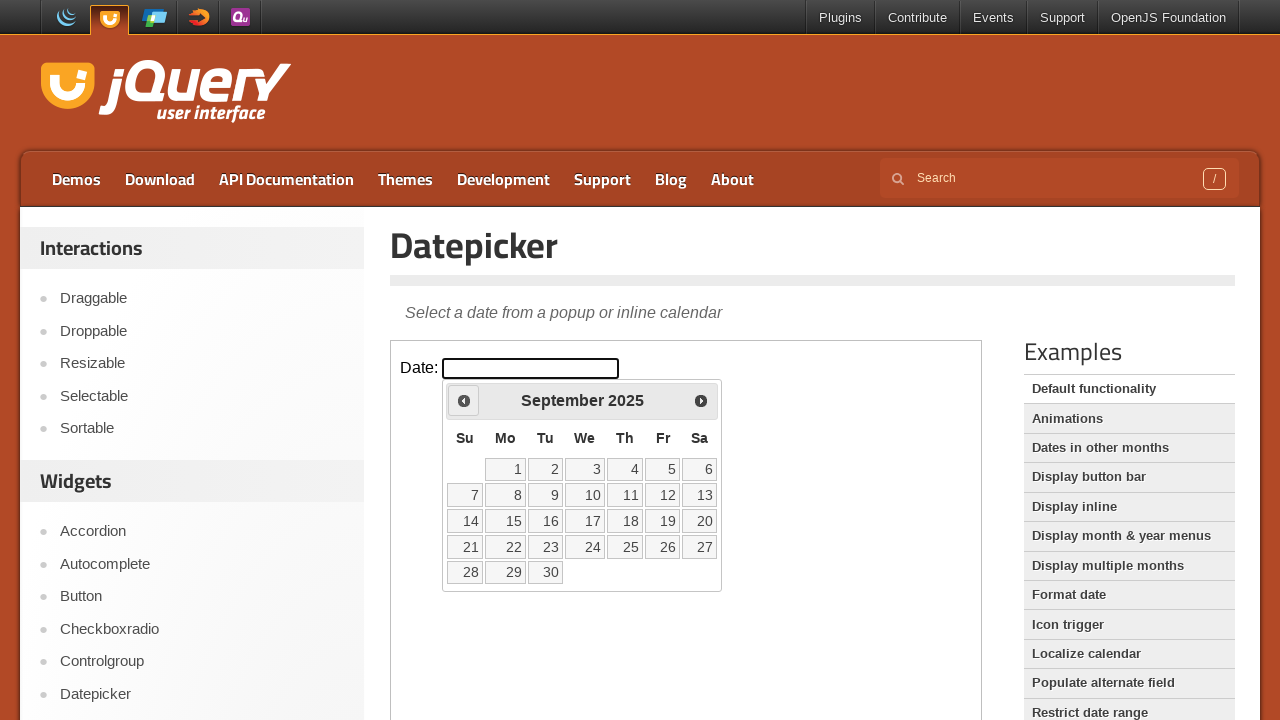

Retrieved current month: September and year: 2025
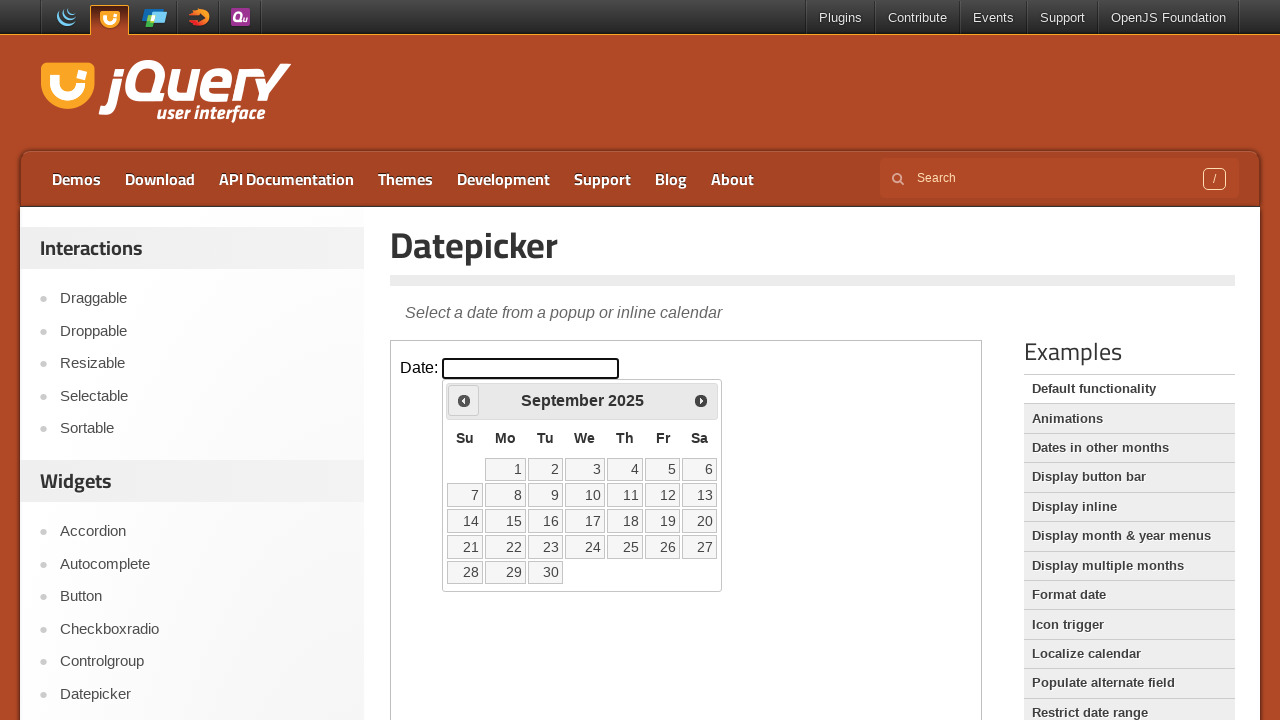

Clicked previous month button to navigate backwards at (464, 400) on iframe.demo-frame >> internal:control=enter-frame >> span.ui-icon-circle-triangl
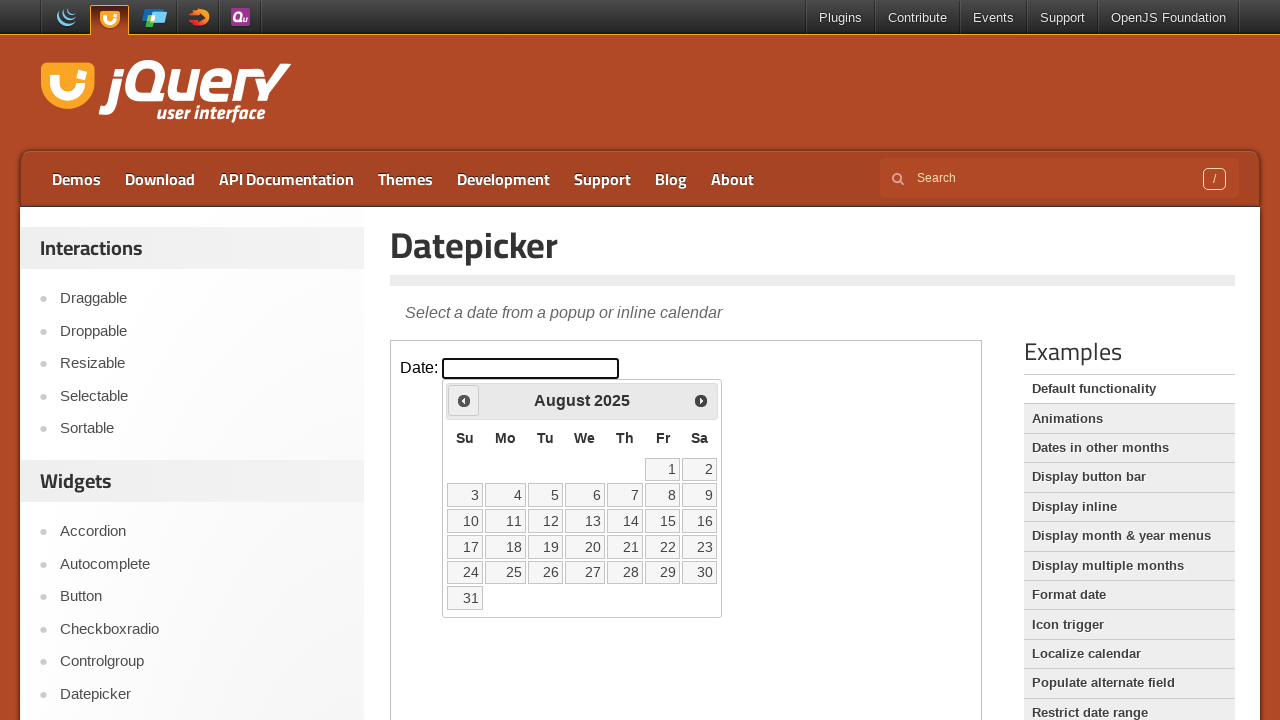

Waited 500ms for calendar to update
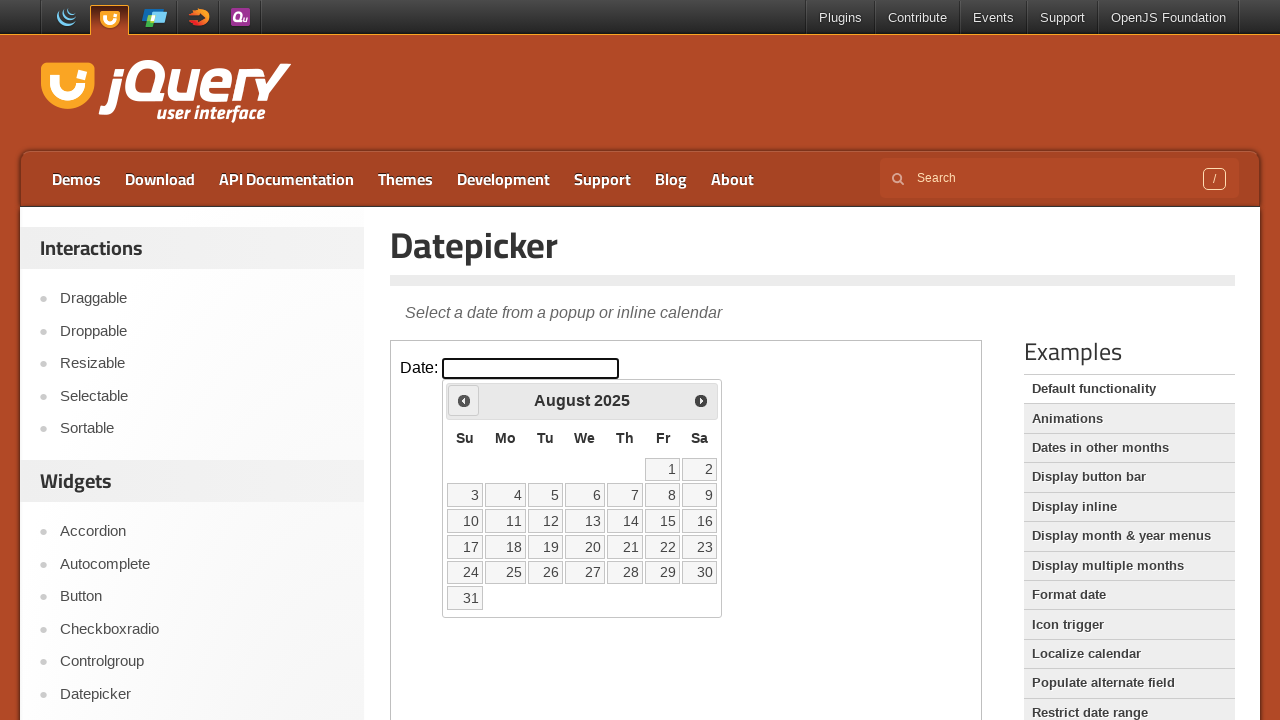

Retrieved current month: August and year: 2025
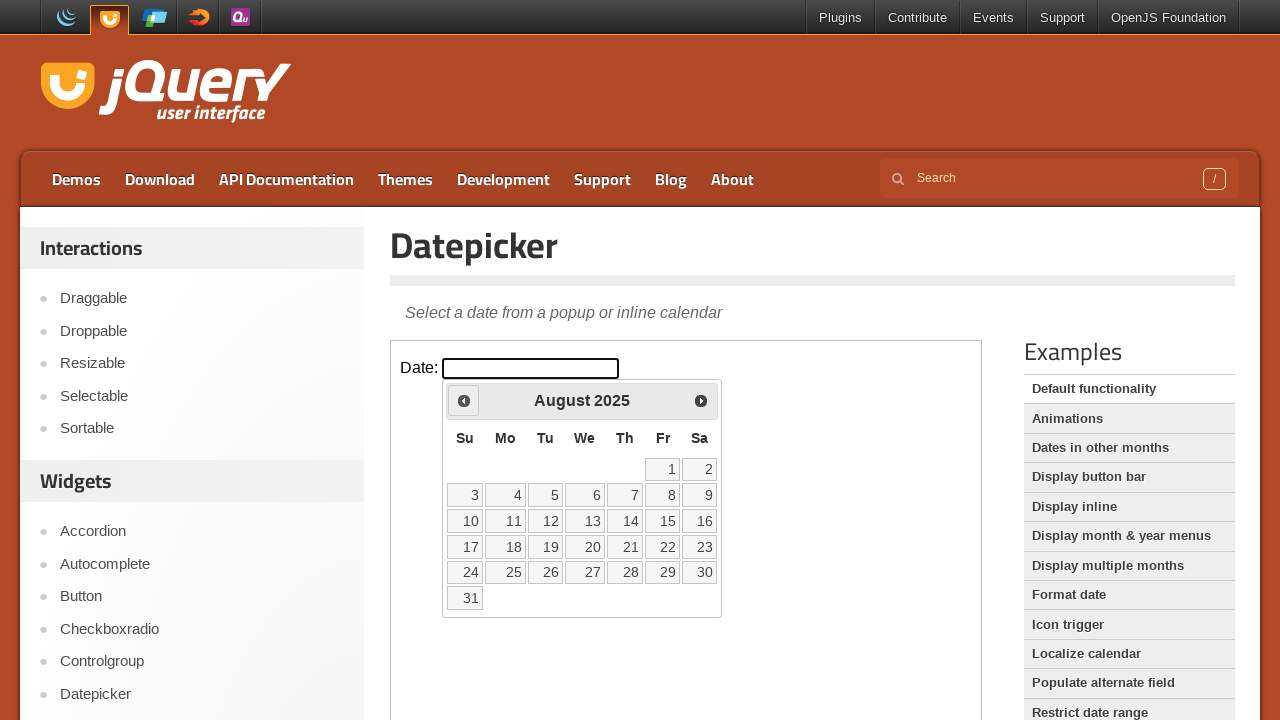

Clicked previous month button to navigate backwards at (464, 400) on iframe.demo-frame >> internal:control=enter-frame >> span.ui-icon-circle-triangl
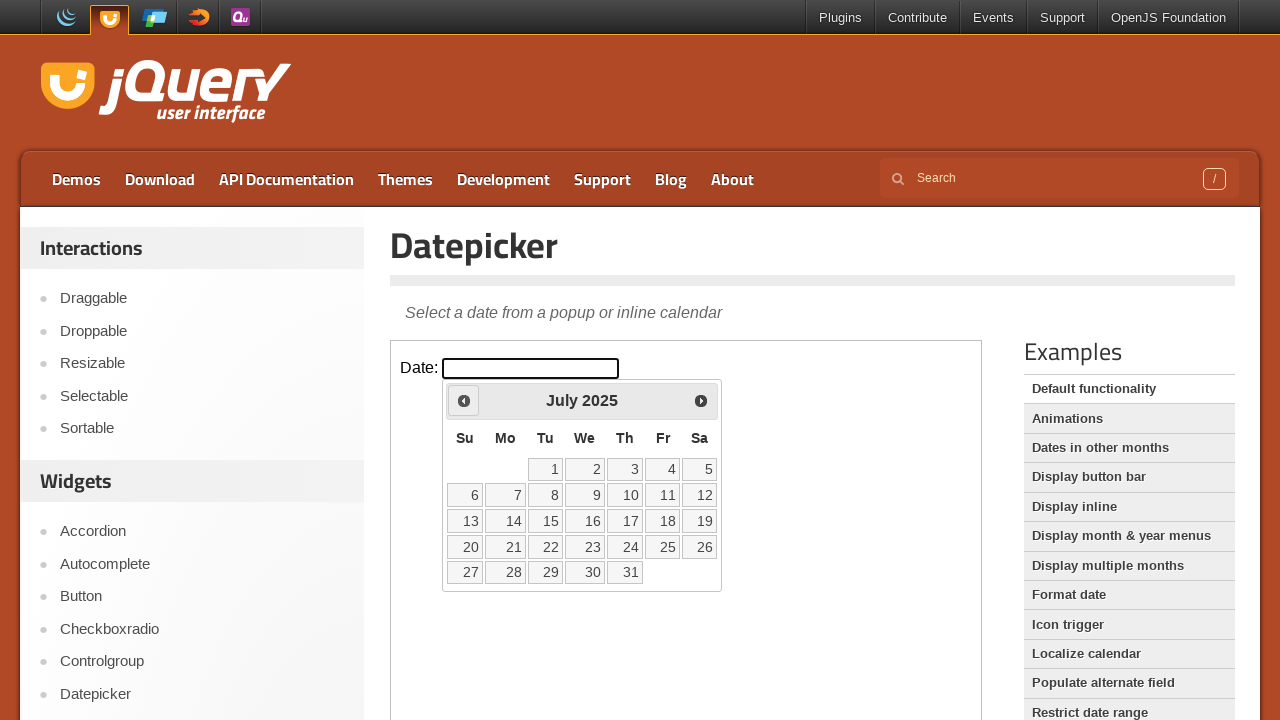

Waited 500ms for calendar to update
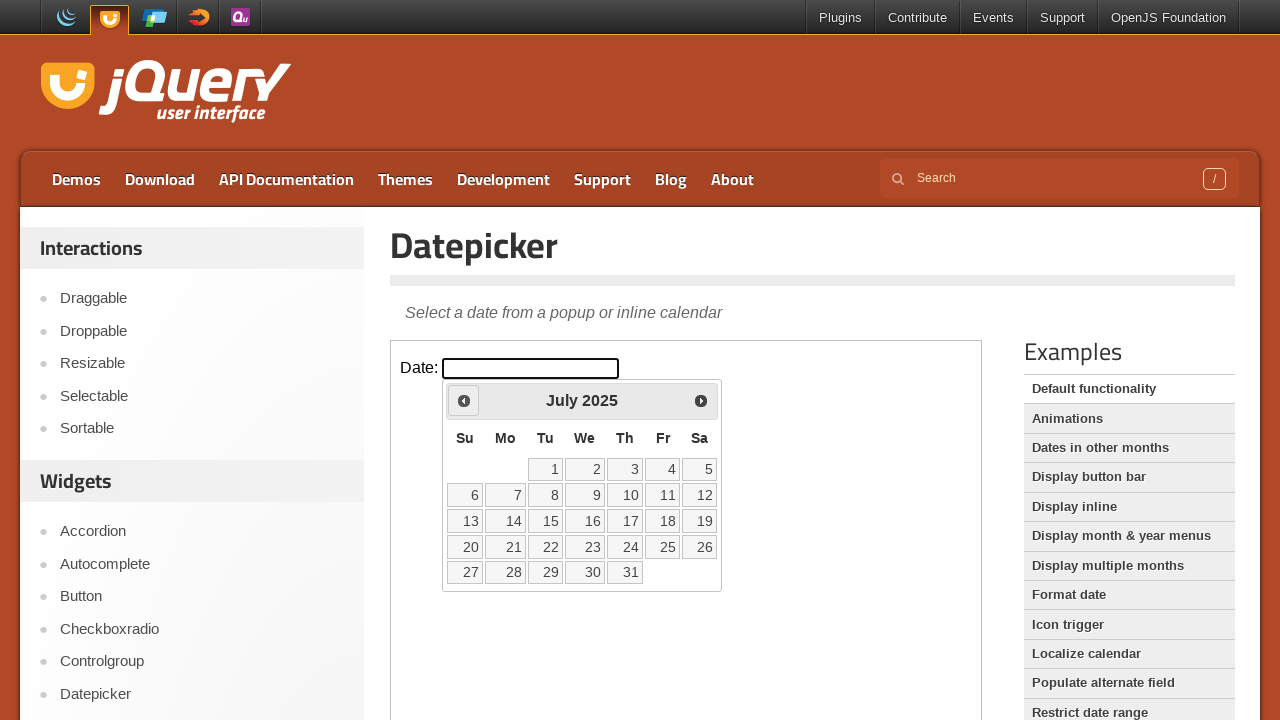

Retrieved current month: July and year: 2025
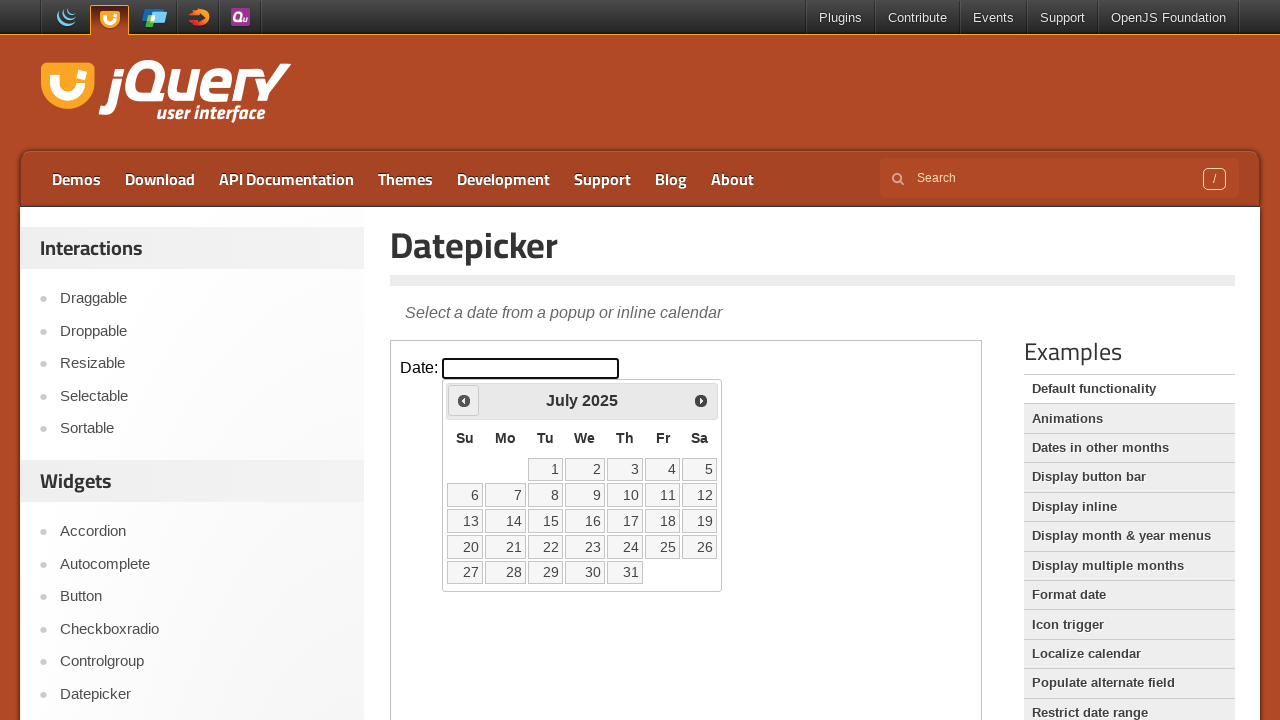

Clicked previous month button to navigate backwards at (464, 400) on iframe.demo-frame >> internal:control=enter-frame >> span.ui-icon-circle-triangl
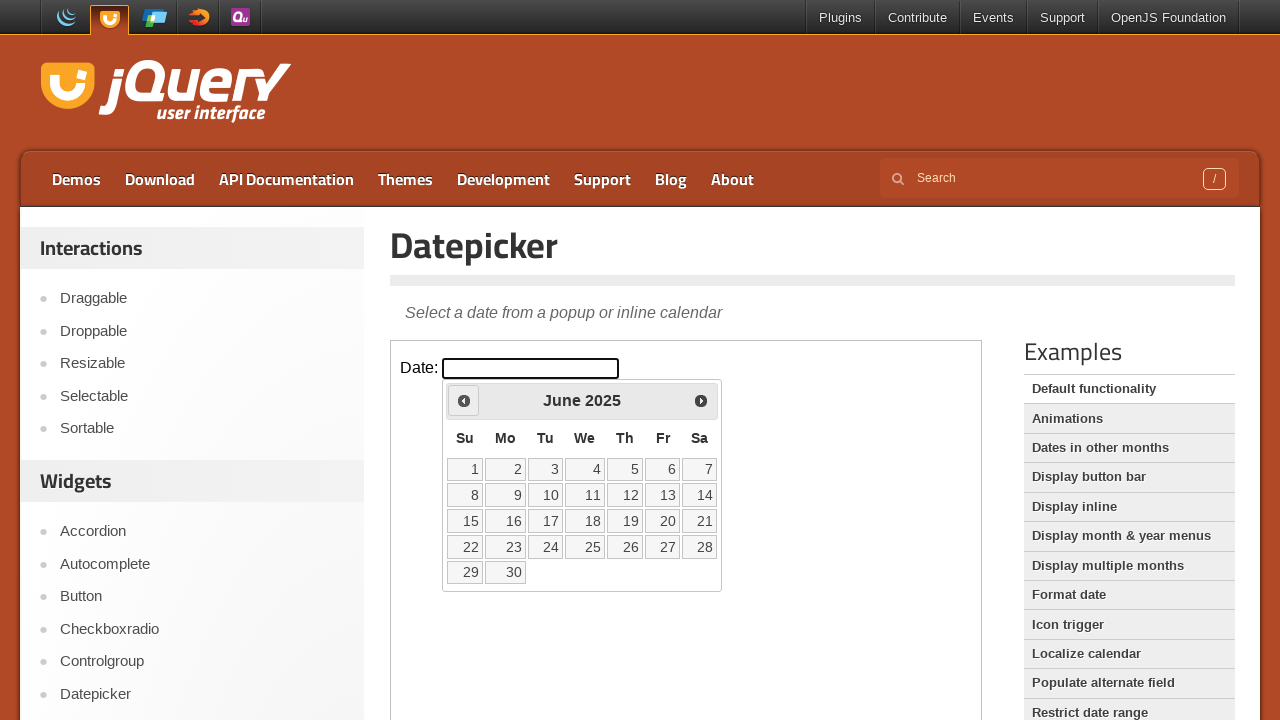

Waited 500ms for calendar to update
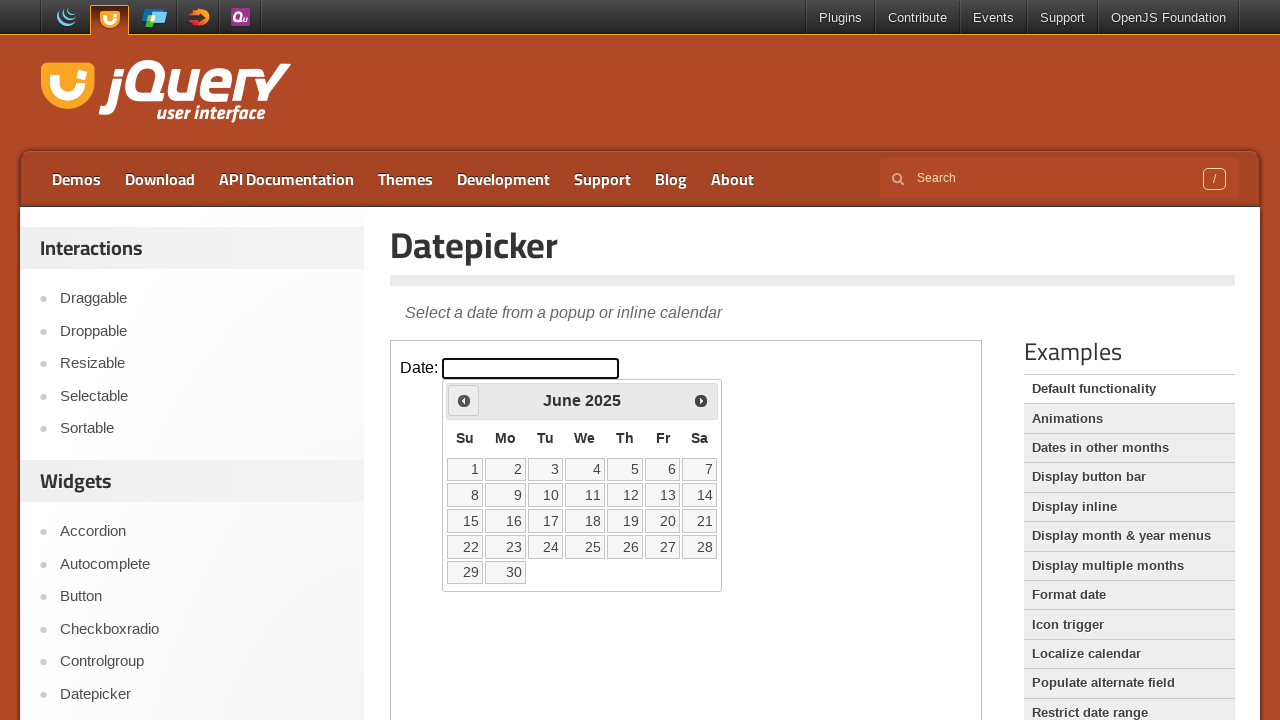

Retrieved current month: June and year: 2025
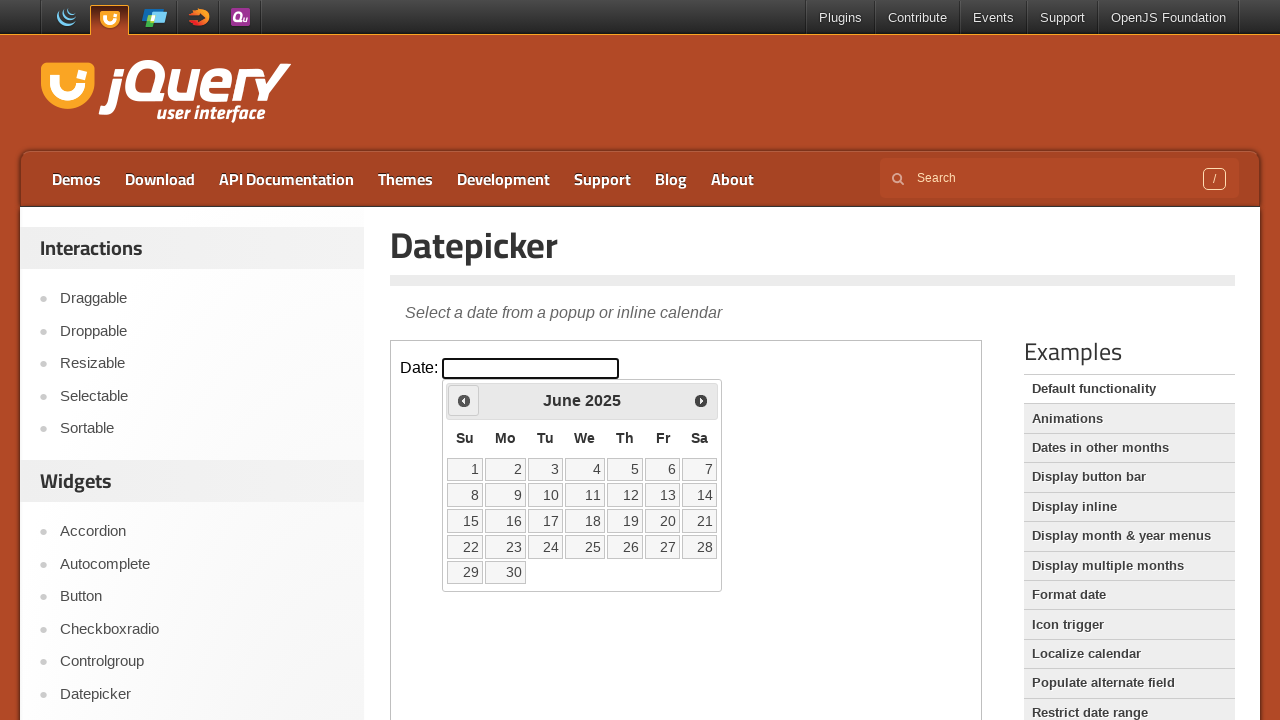

Clicked previous month button to navigate backwards at (464, 400) on iframe.demo-frame >> internal:control=enter-frame >> span.ui-icon-circle-triangl
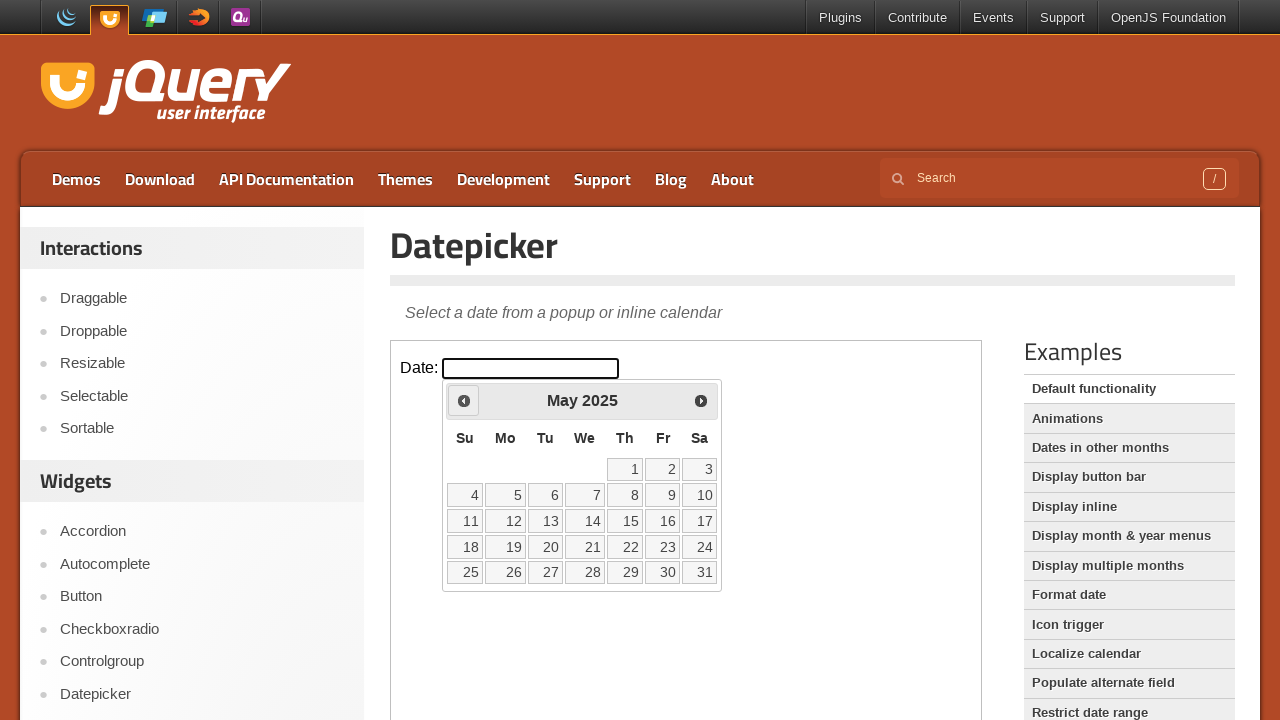

Waited 500ms for calendar to update
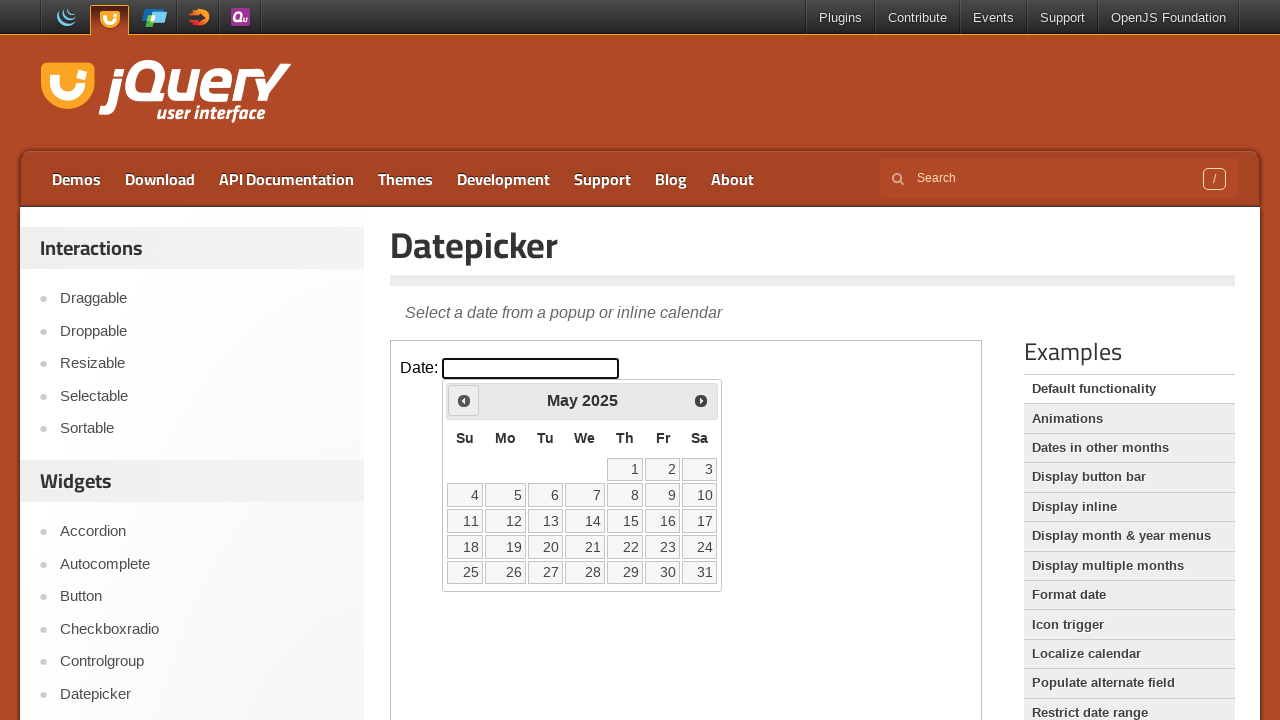

Retrieved current month: May and year: 2025
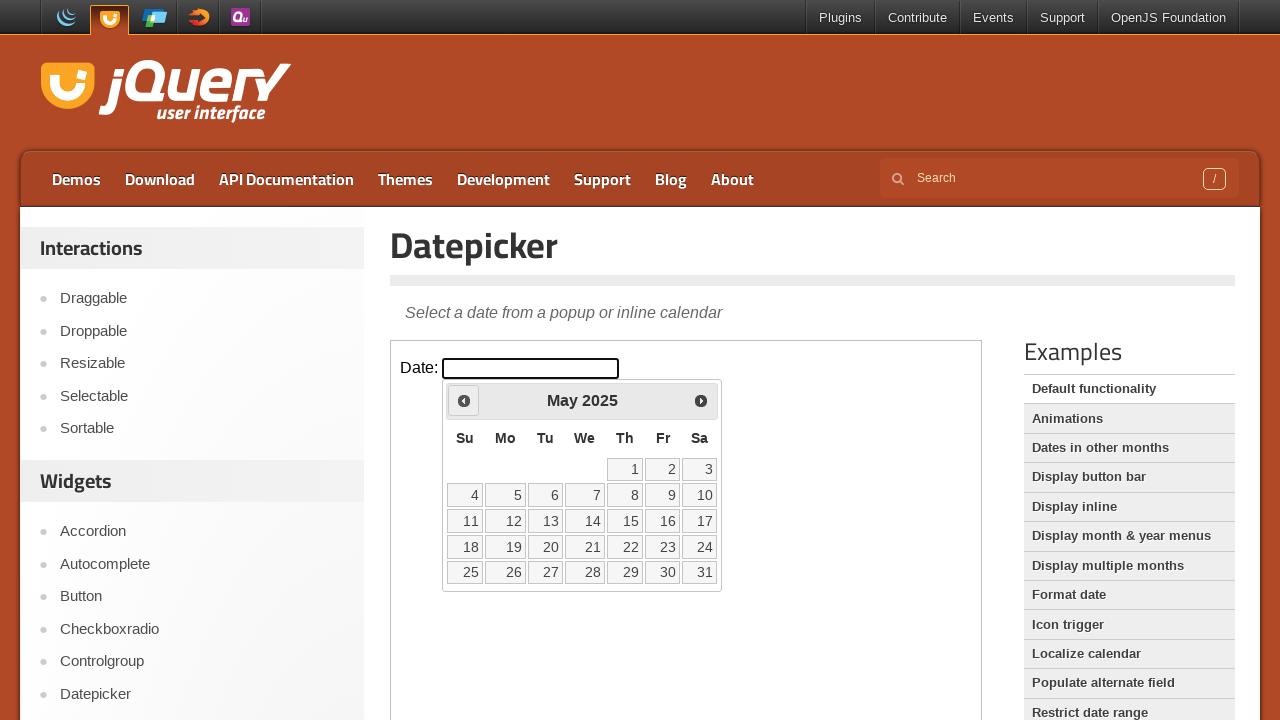

Clicked previous month button to navigate backwards at (464, 400) on iframe.demo-frame >> internal:control=enter-frame >> span.ui-icon-circle-triangl
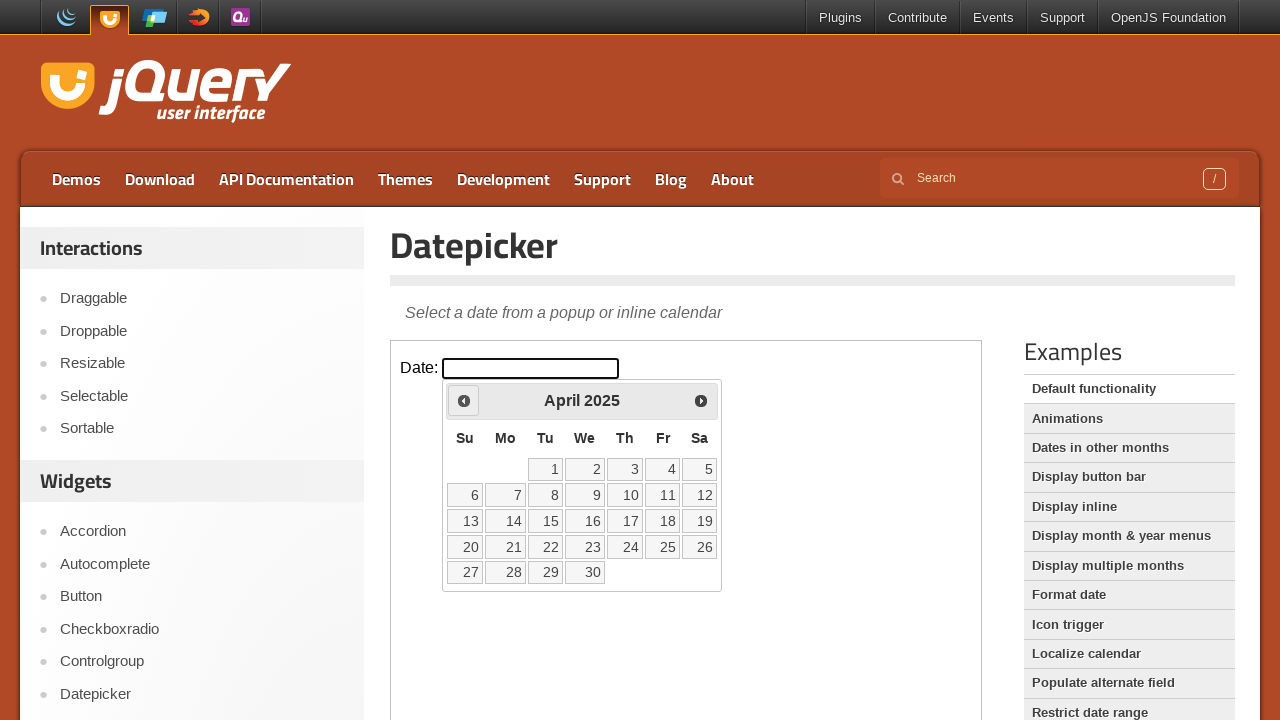

Waited 500ms for calendar to update
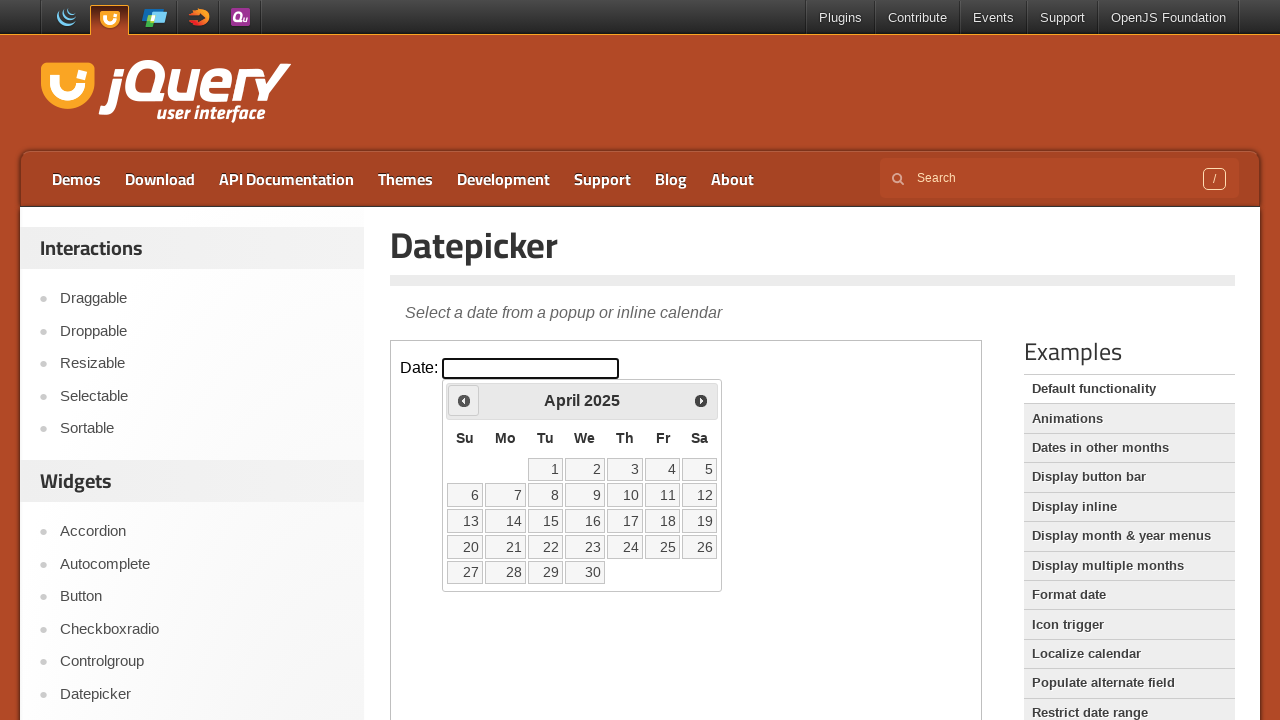

Retrieved current month: April and year: 2025
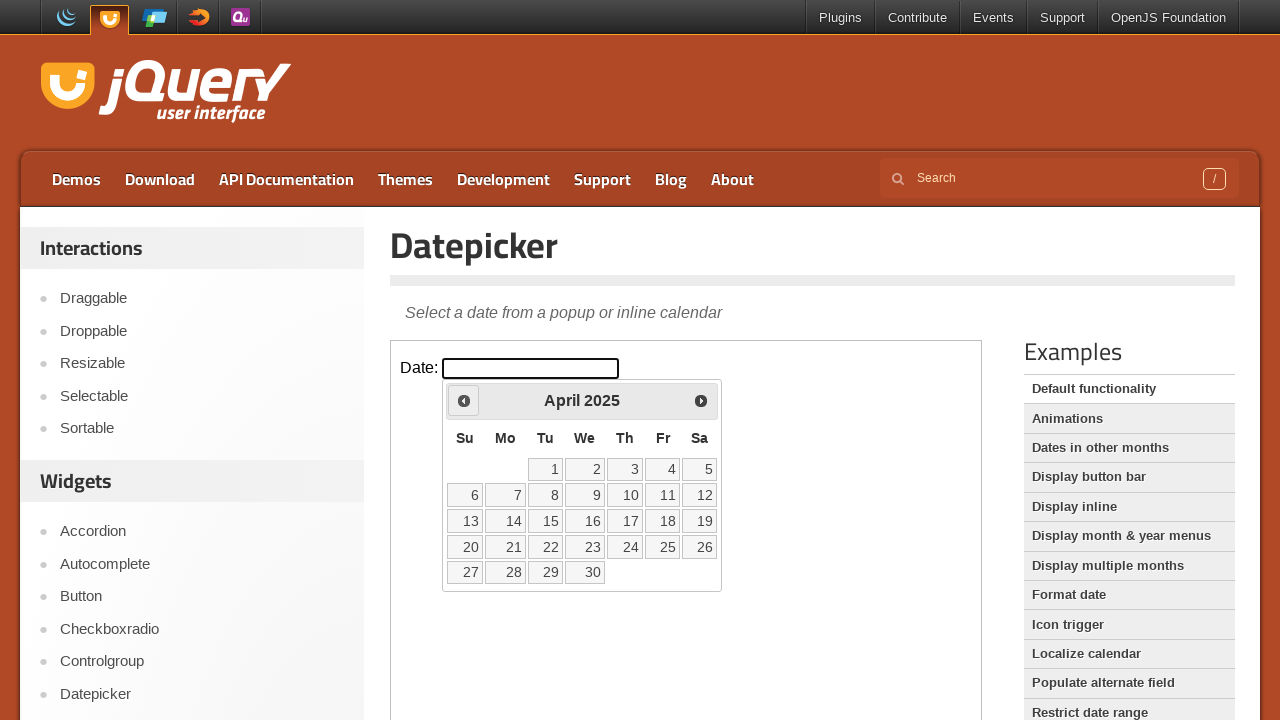

Clicked previous month button to navigate backwards at (464, 400) on iframe.demo-frame >> internal:control=enter-frame >> span.ui-icon-circle-triangl
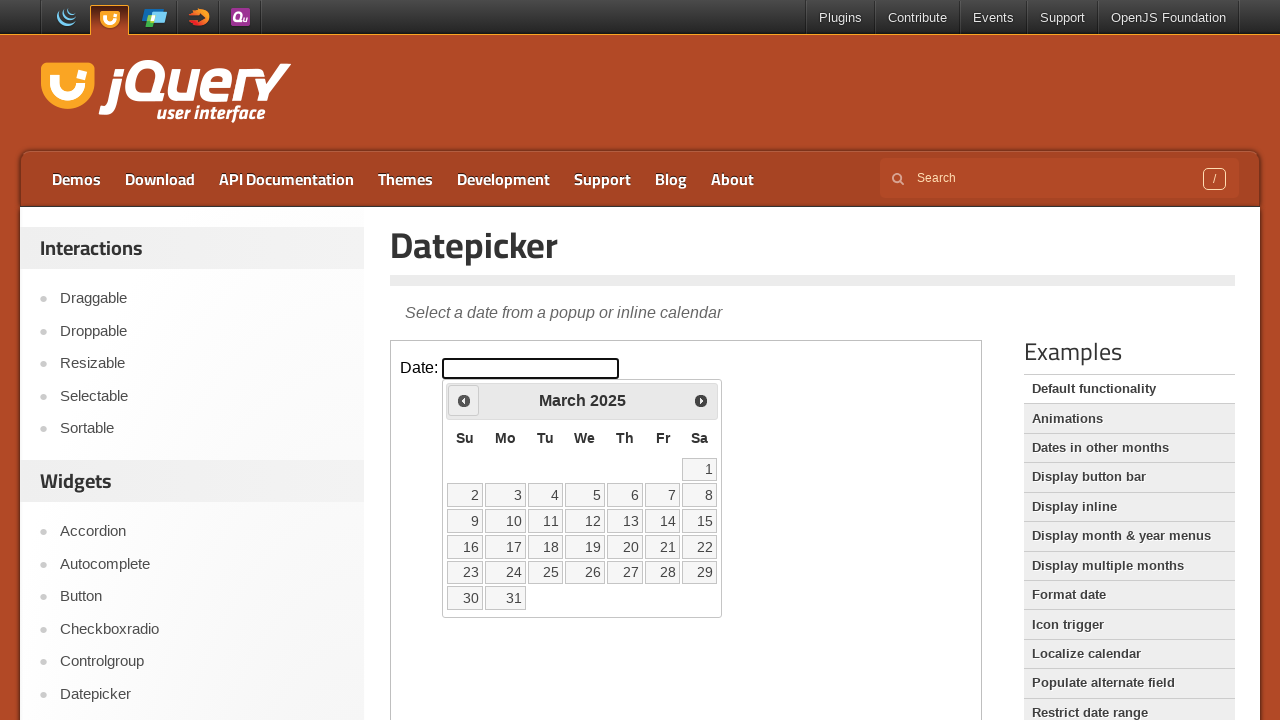

Waited 500ms for calendar to update
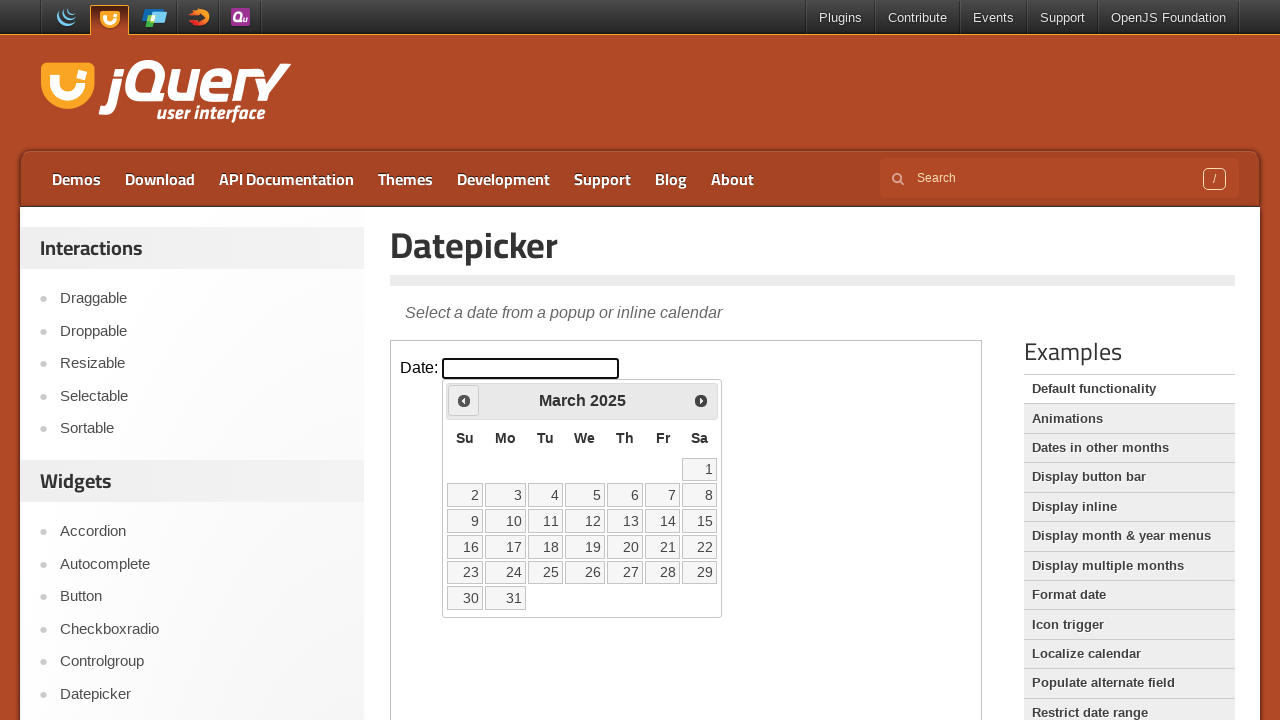

Retrieved current month: March and year: 2025
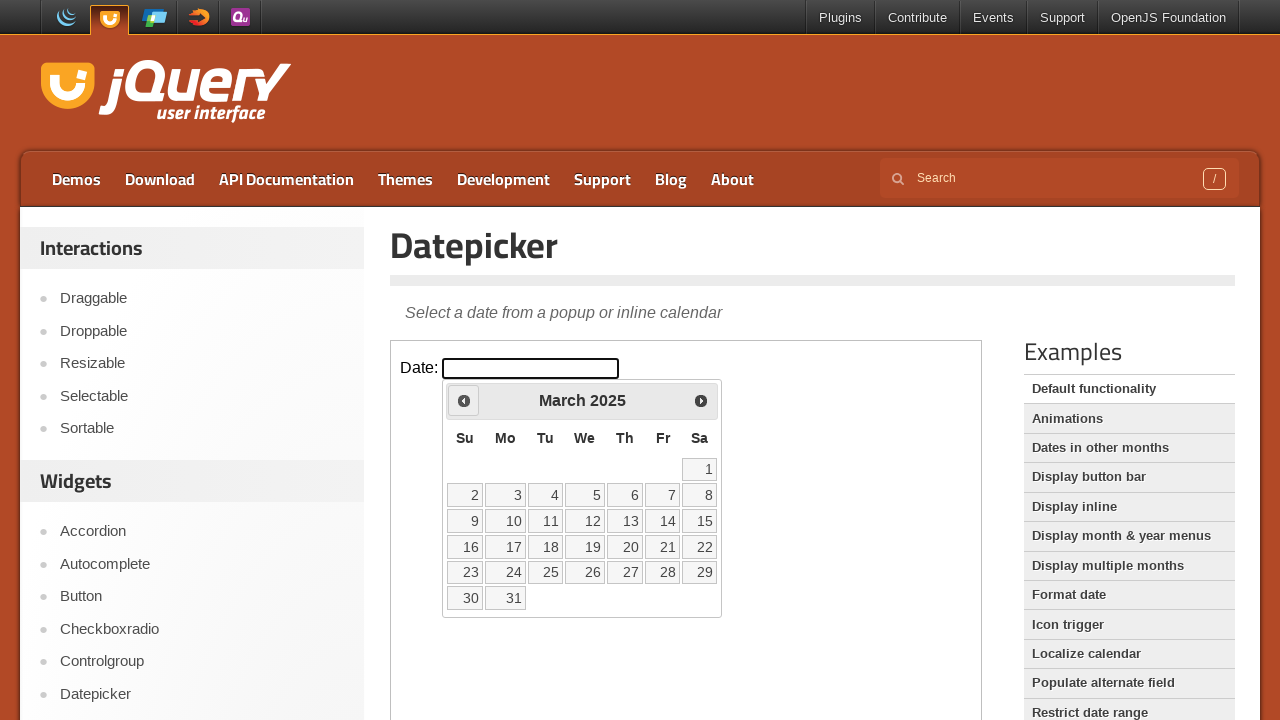

Clicked previous month button to navigate backwards at (464, 400) on iframe.demo-frame >> internal:control=enter-frame >> span.ui-icon-circle-triangl
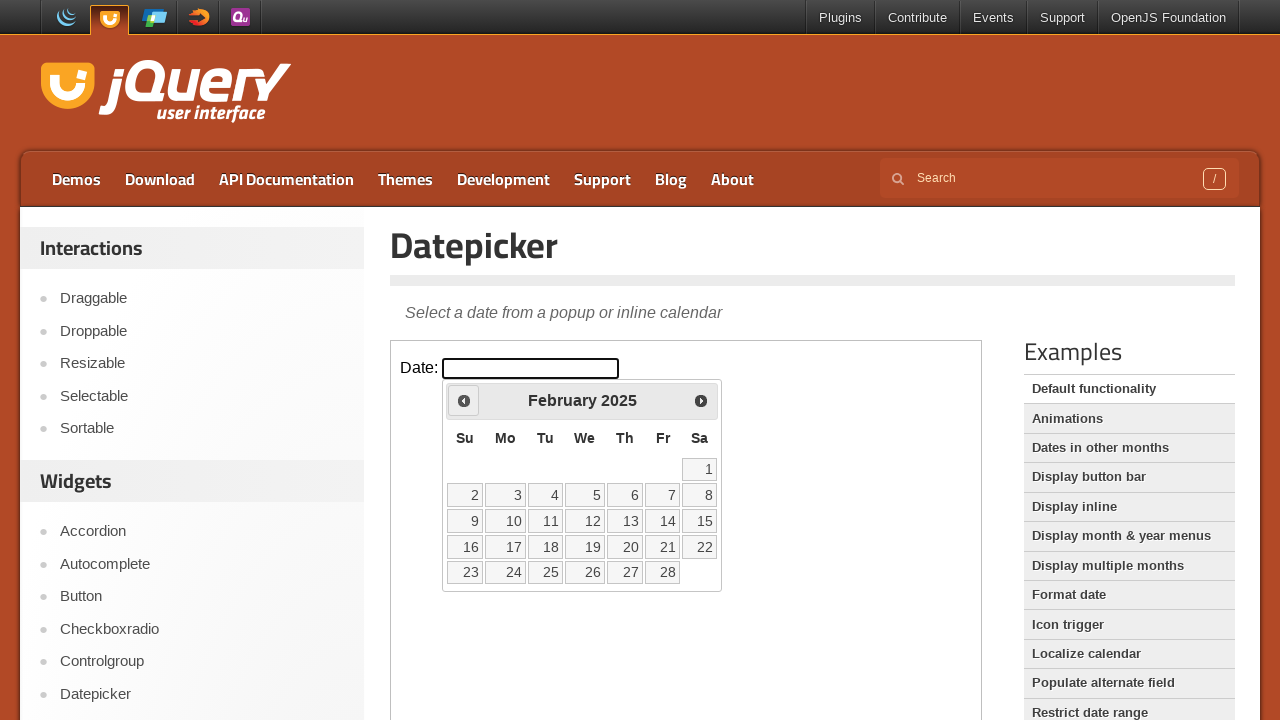

Waited 500ms for calendar to update
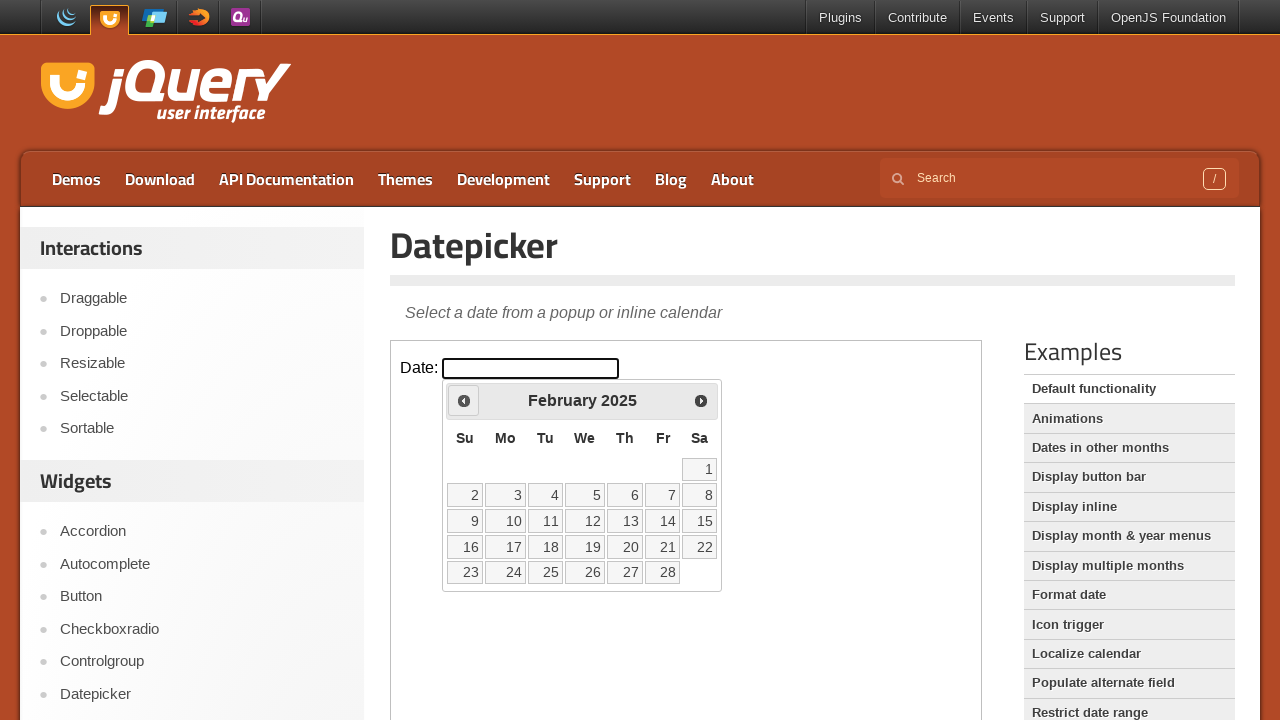

Retrieved current month: February and year: 2025
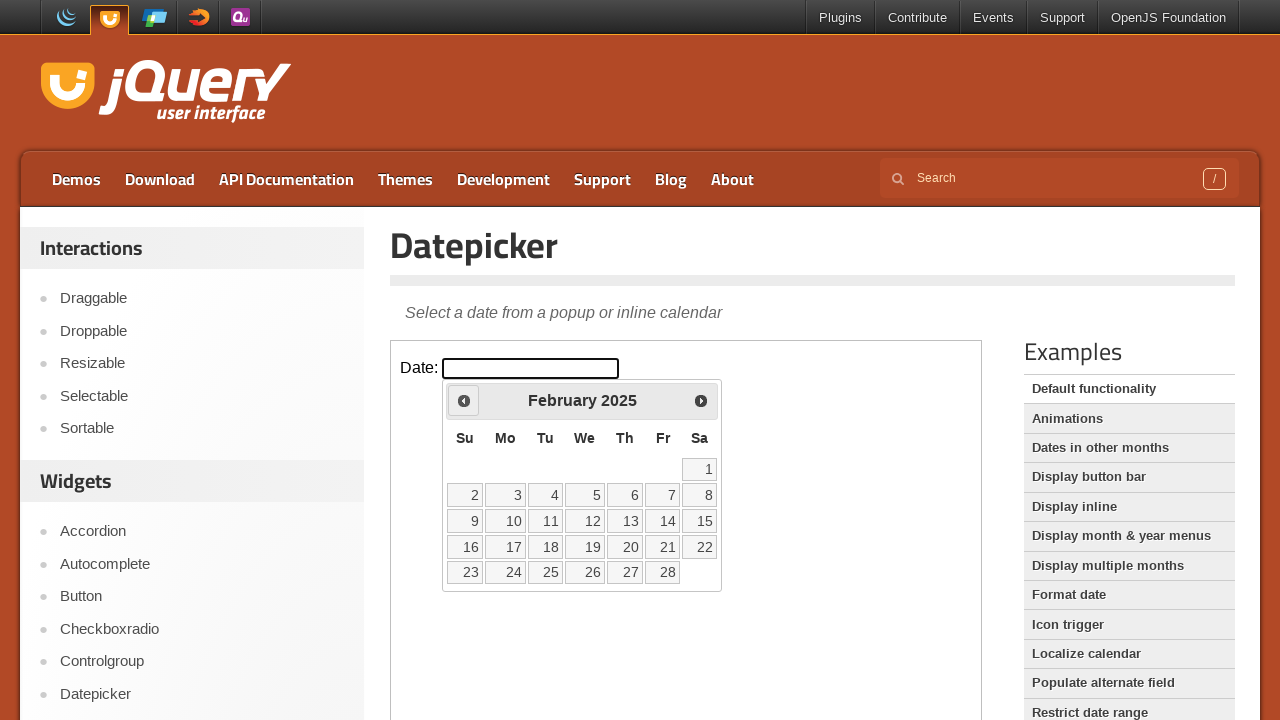

Clicked previous month button to navigate backwards at (464, 400) on iframe.demo-frame >> internal:control=enter-frame >> span.ui-icon-circle-triangl
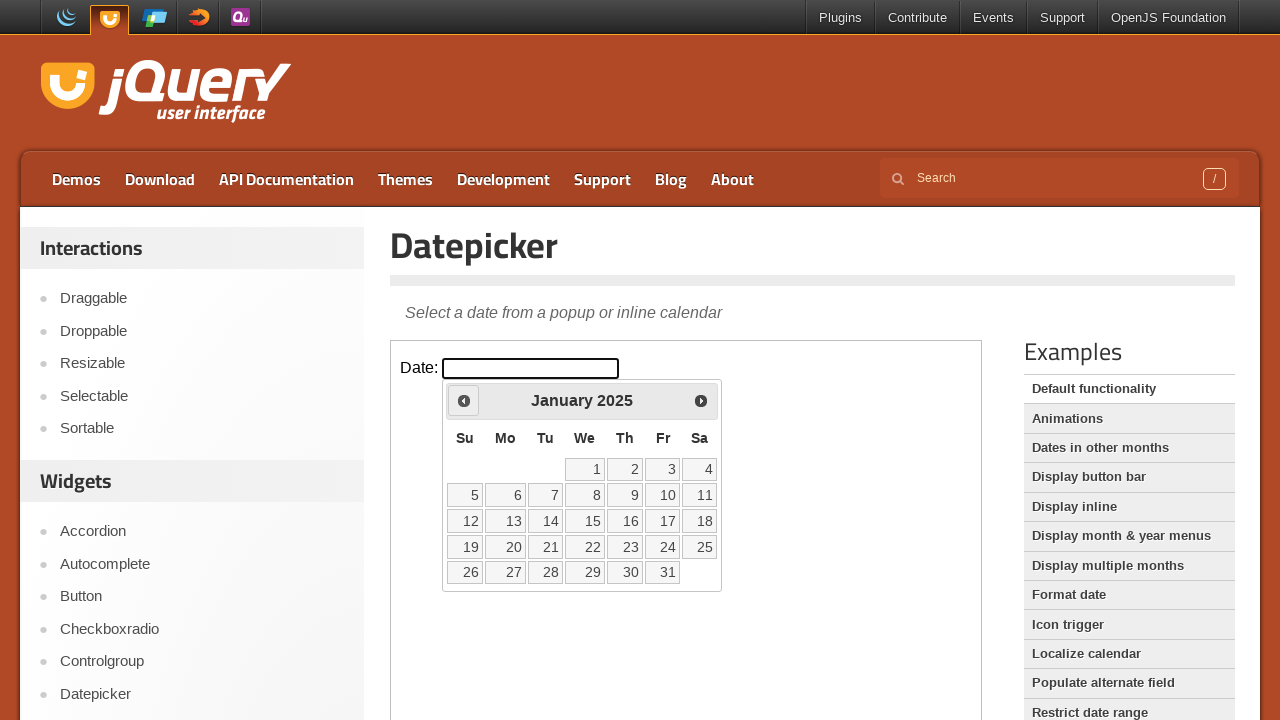

Waited 500ms for calendar to update
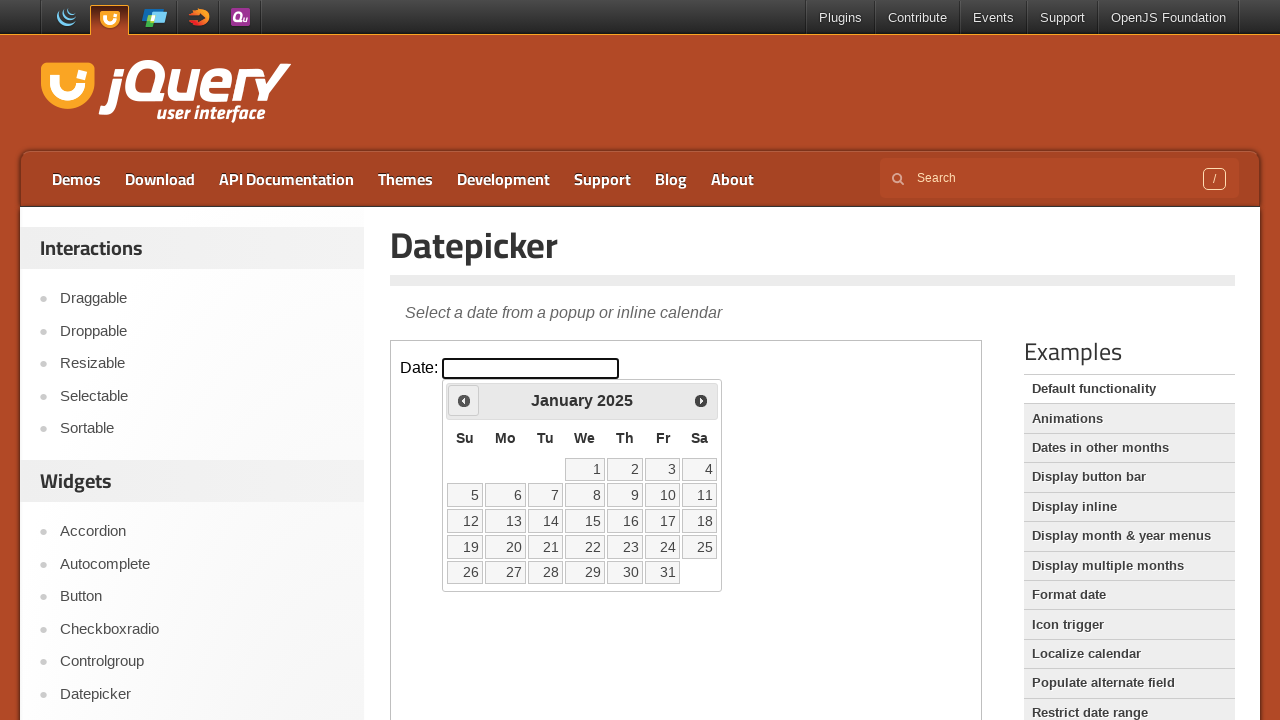

Retrieved current month: January and year: 2025
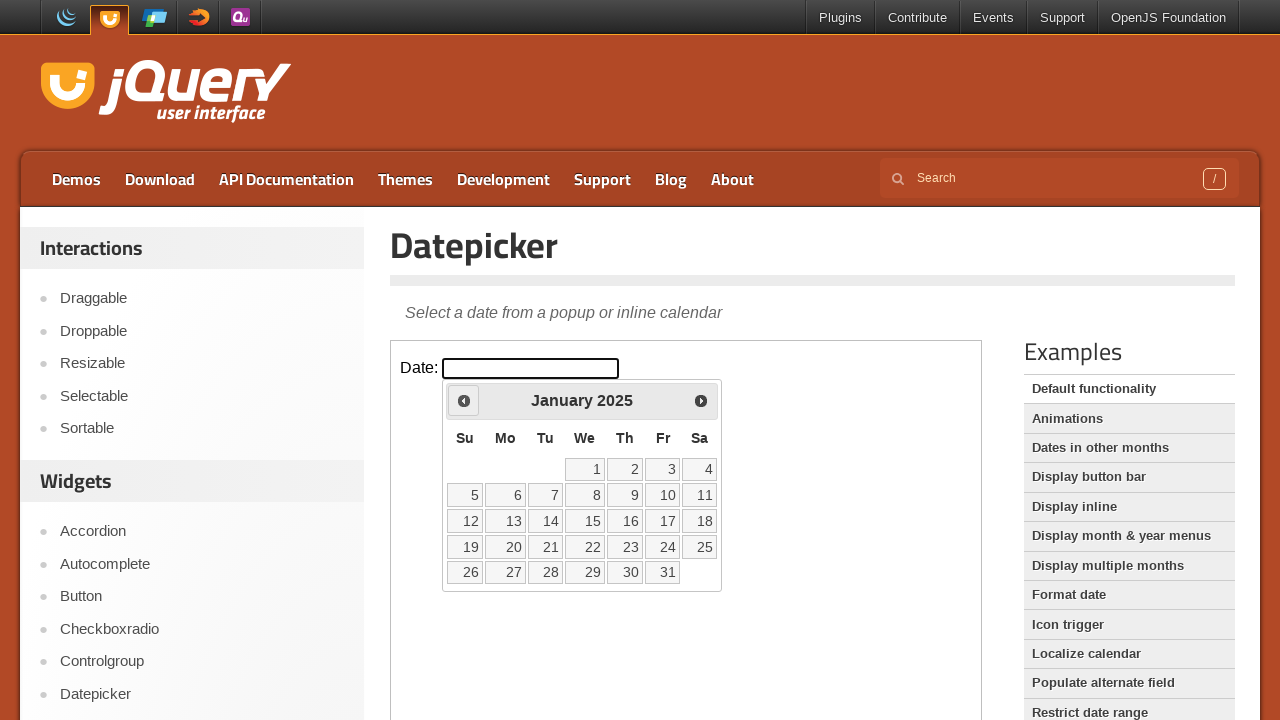

Clicked previous month button to navigate backwards at (464, 400) on iframe.demo-frame >> internal:control=enter-frame >> span.ui-icon-circle-triangl
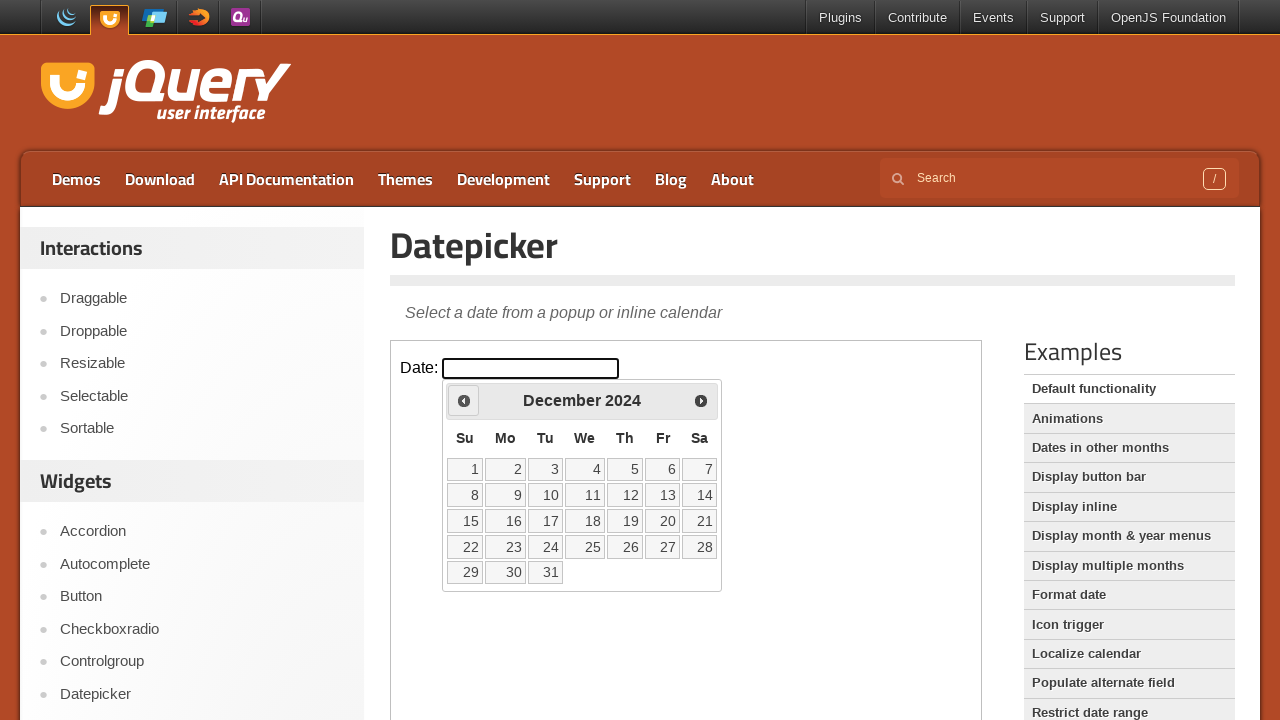

Waited 500ms for calendar to update
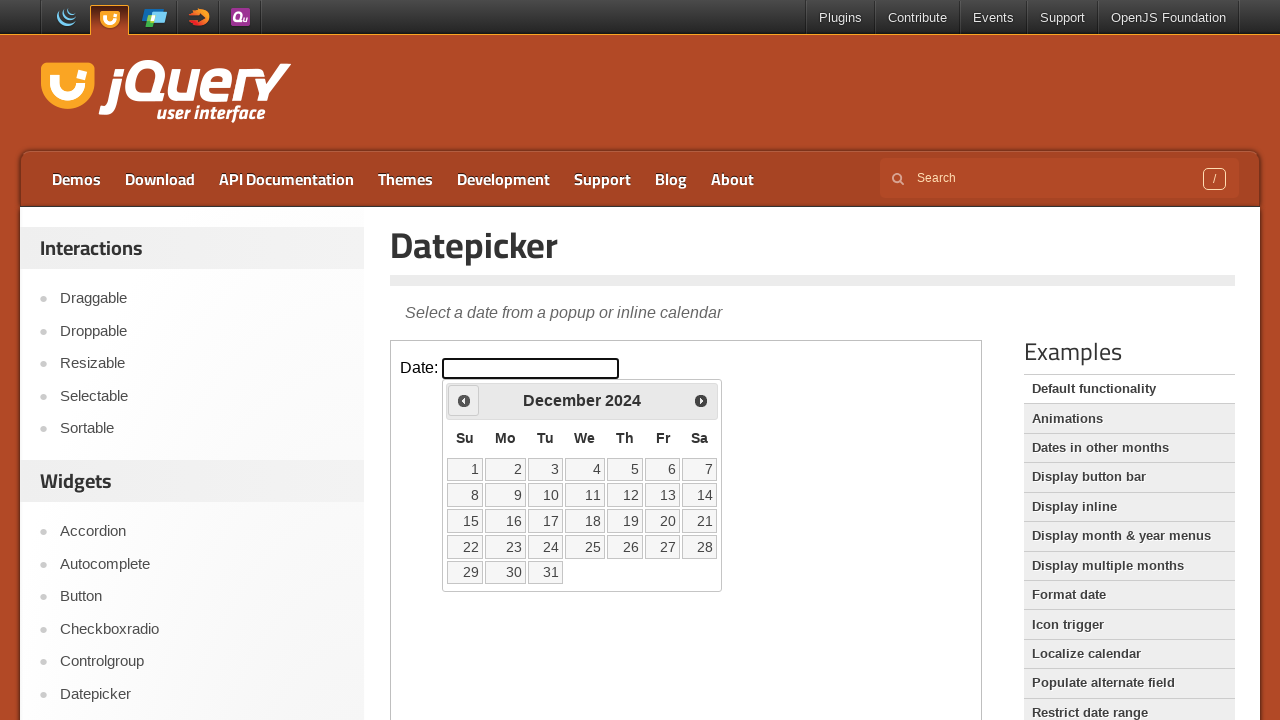

Retrieved current month: December and year: 2024
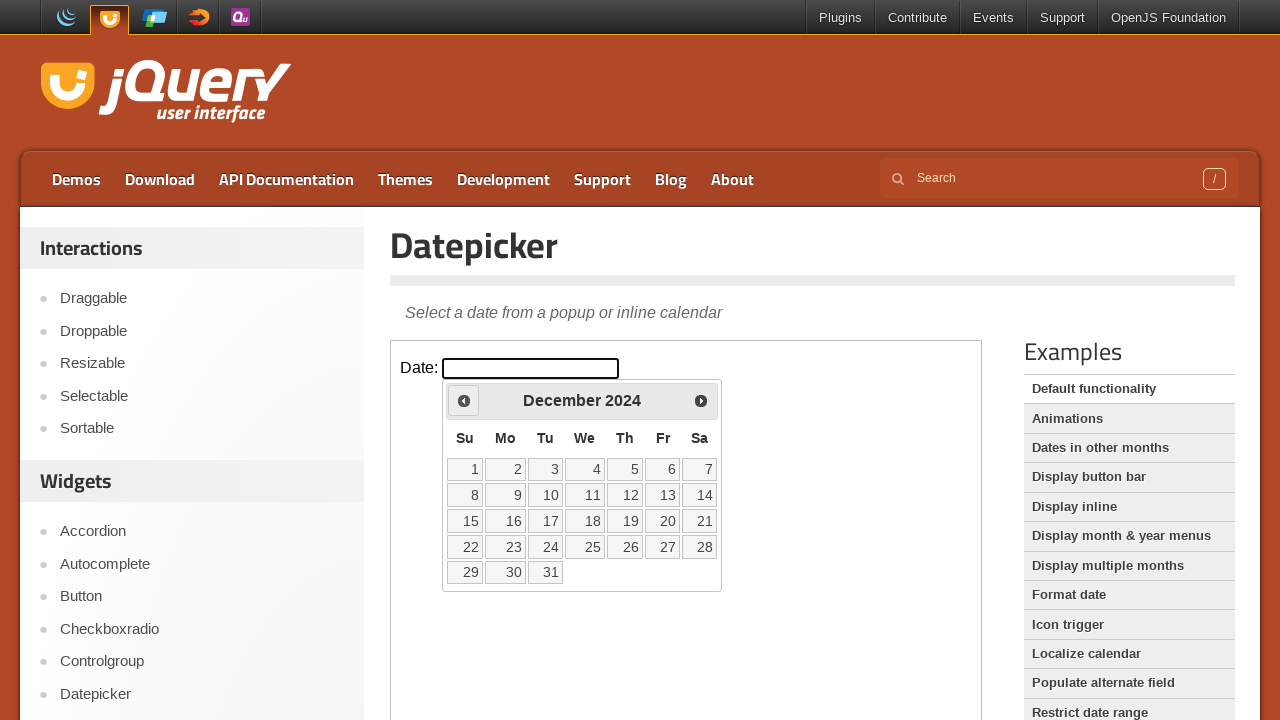

Clicked previous month button to navigate backwards at (464, 400) on iframe.demo-frame >> internal:control=enter-frame >> span.ui-icon-circle-triangl
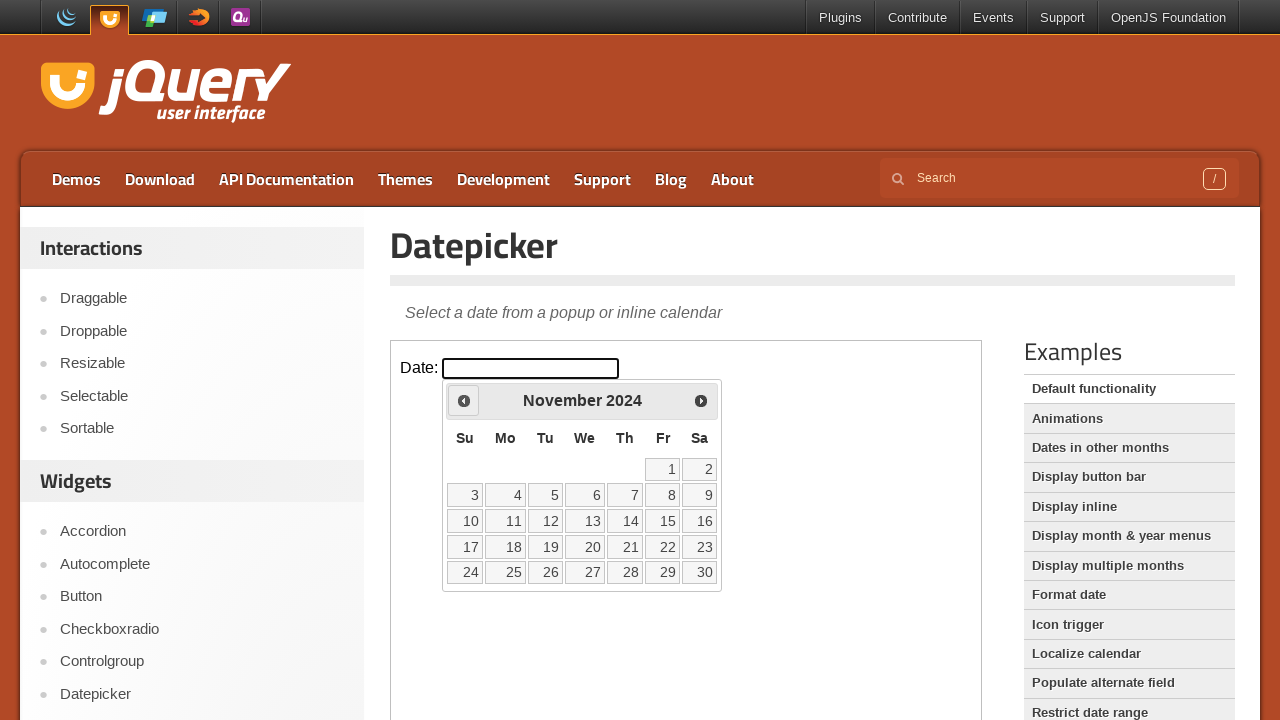

Waited 500ms for calendar to update
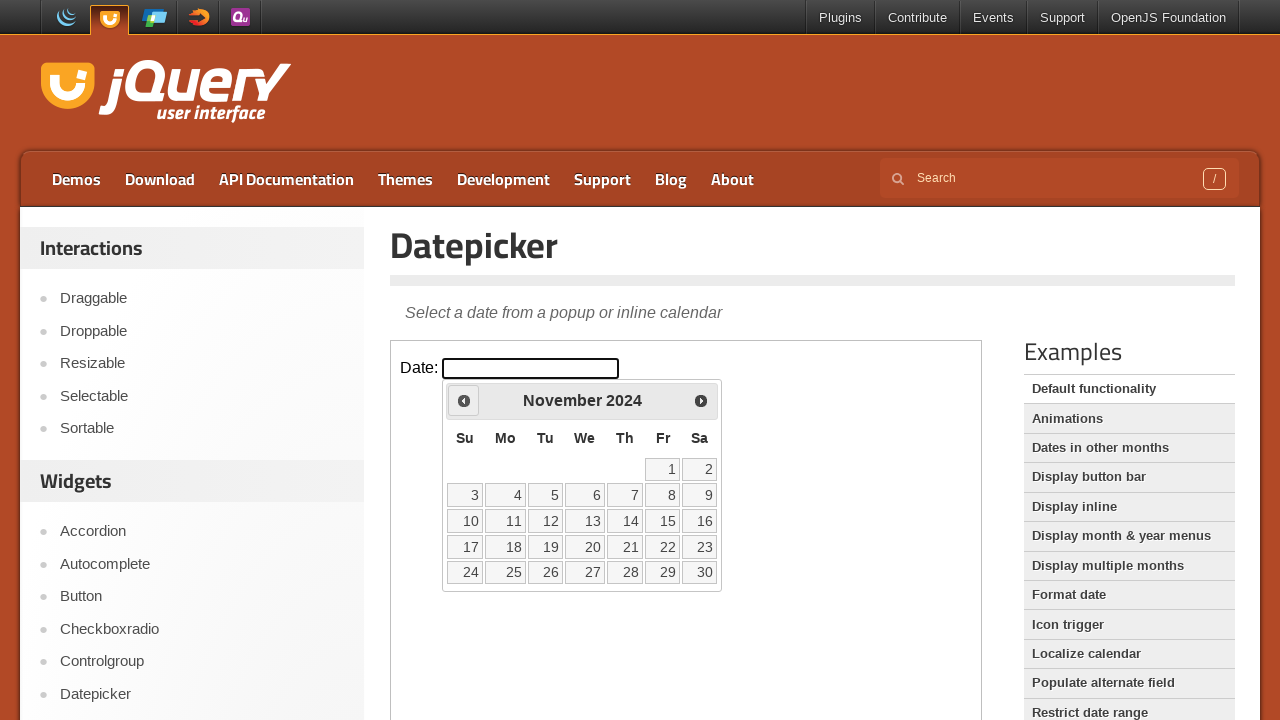

Retrieved current month: November and year: 2024
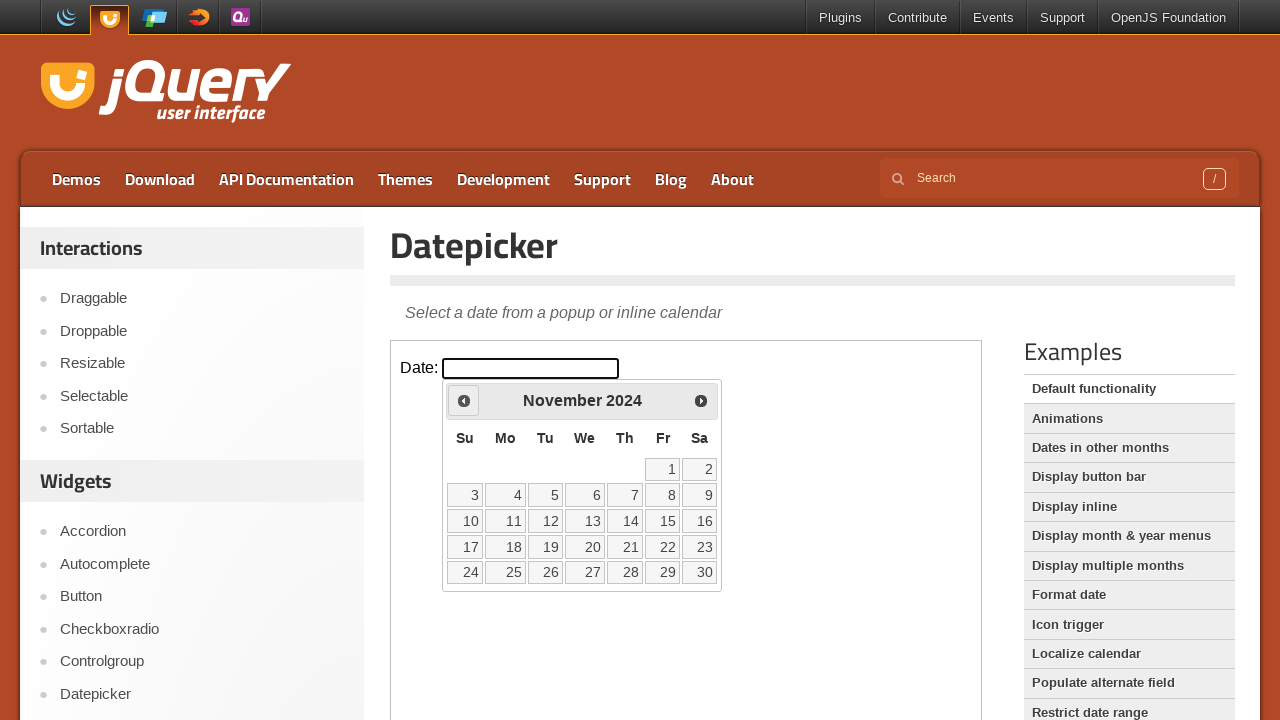

Clicked previous month button to navigate backwards at (464, 400) on iframe.demo-frame >> internal:control=enter-frame >> span.ui-icon-circle-triangl
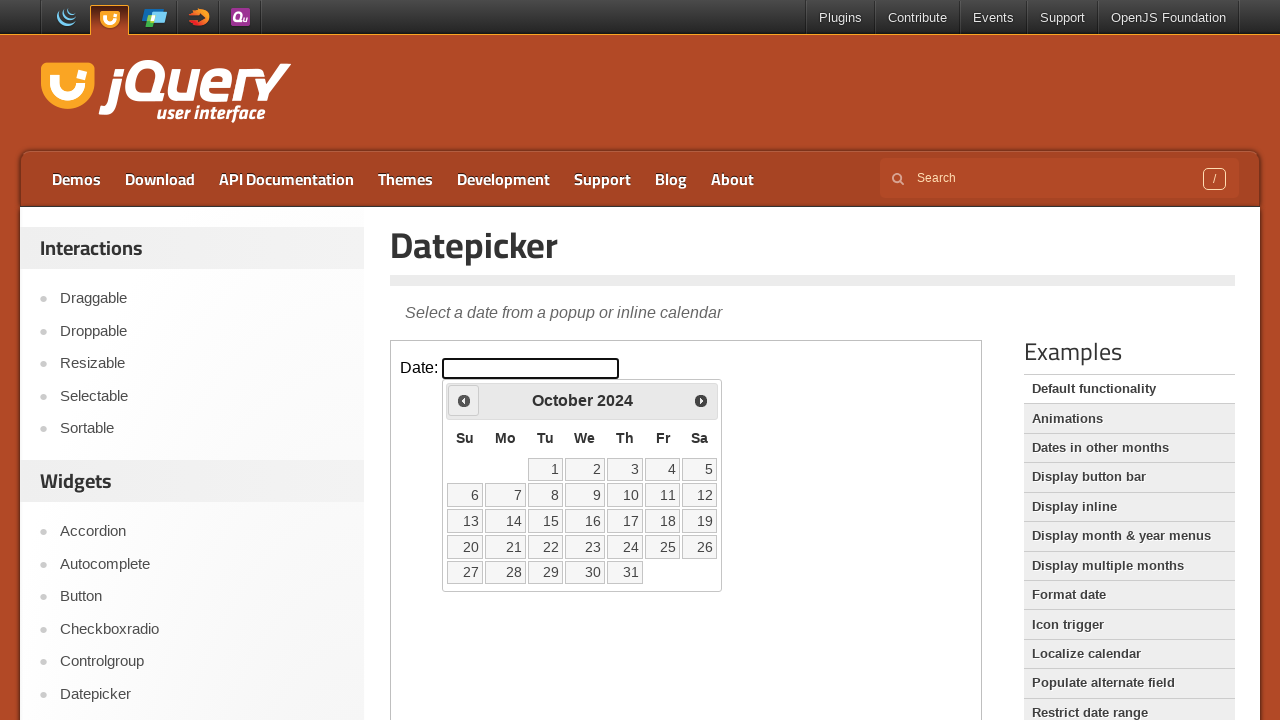

Waited 500ms for calendar to update
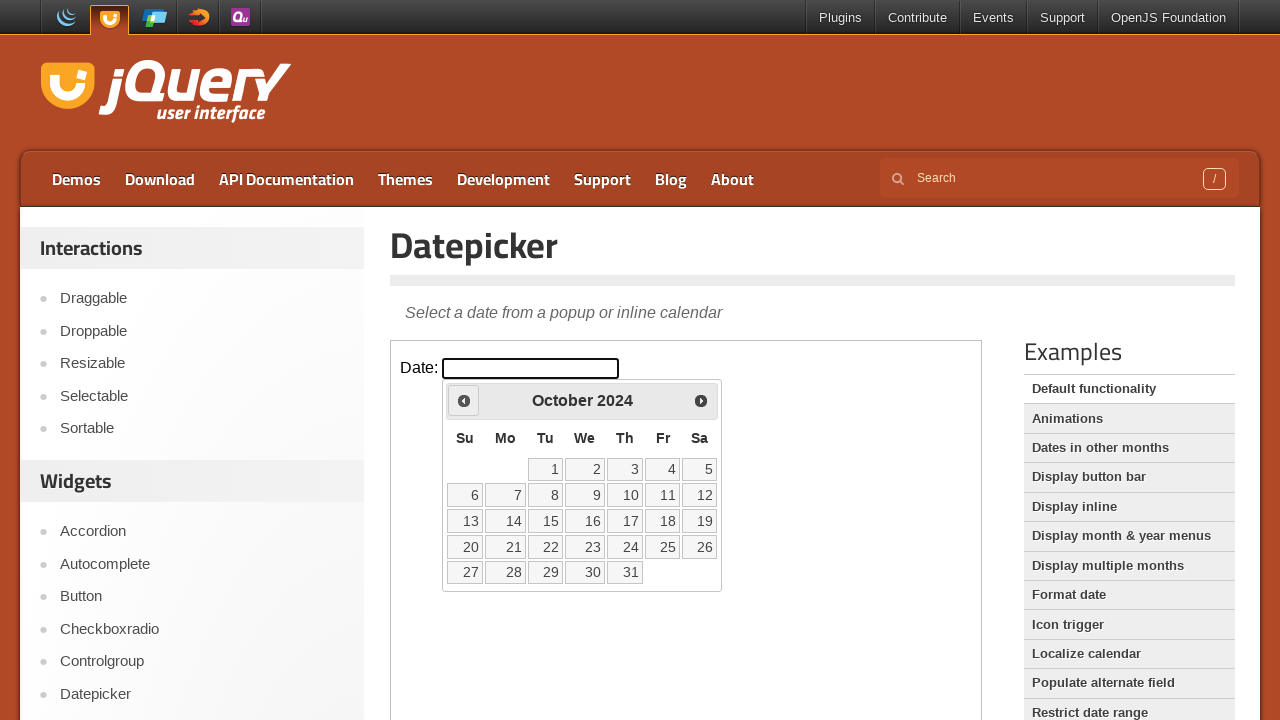

Retrieved current month: October and year: 2024
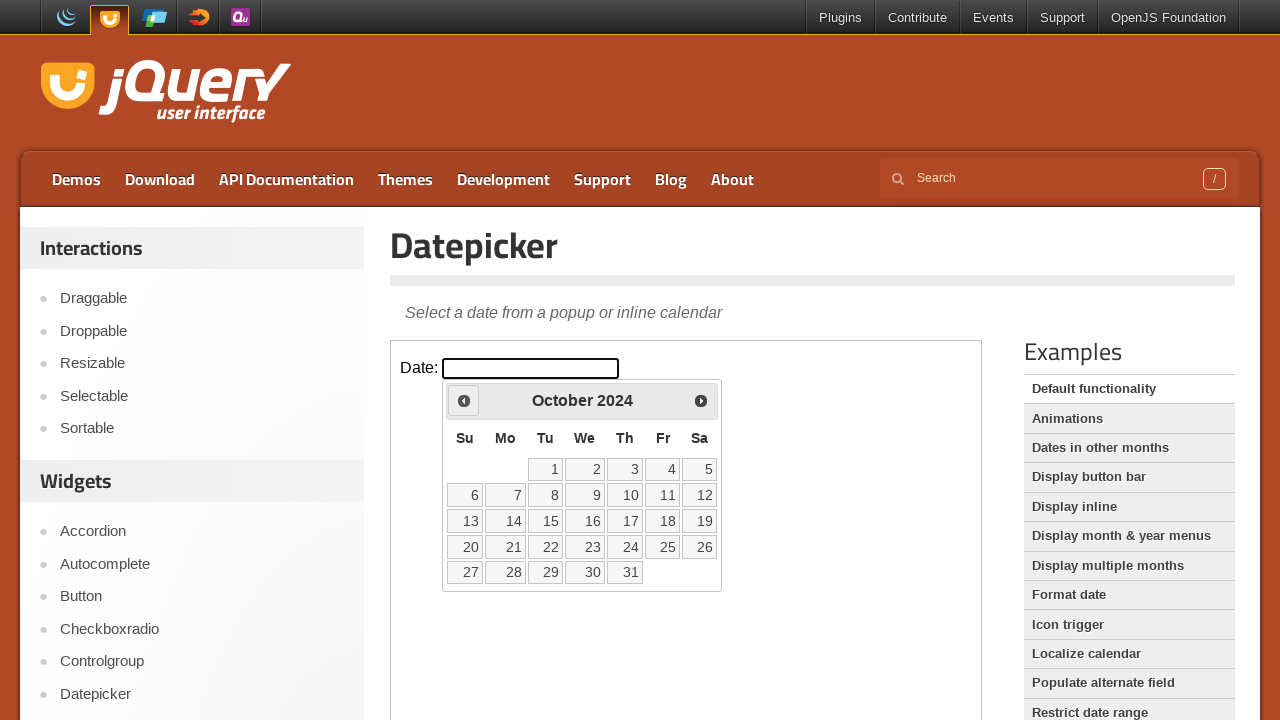

Clicked previous month button to navigate backwards at (464, 400) on iframe.demo-frame >> internal:control=enter-frame >> span.ui-icon-circle-triangl
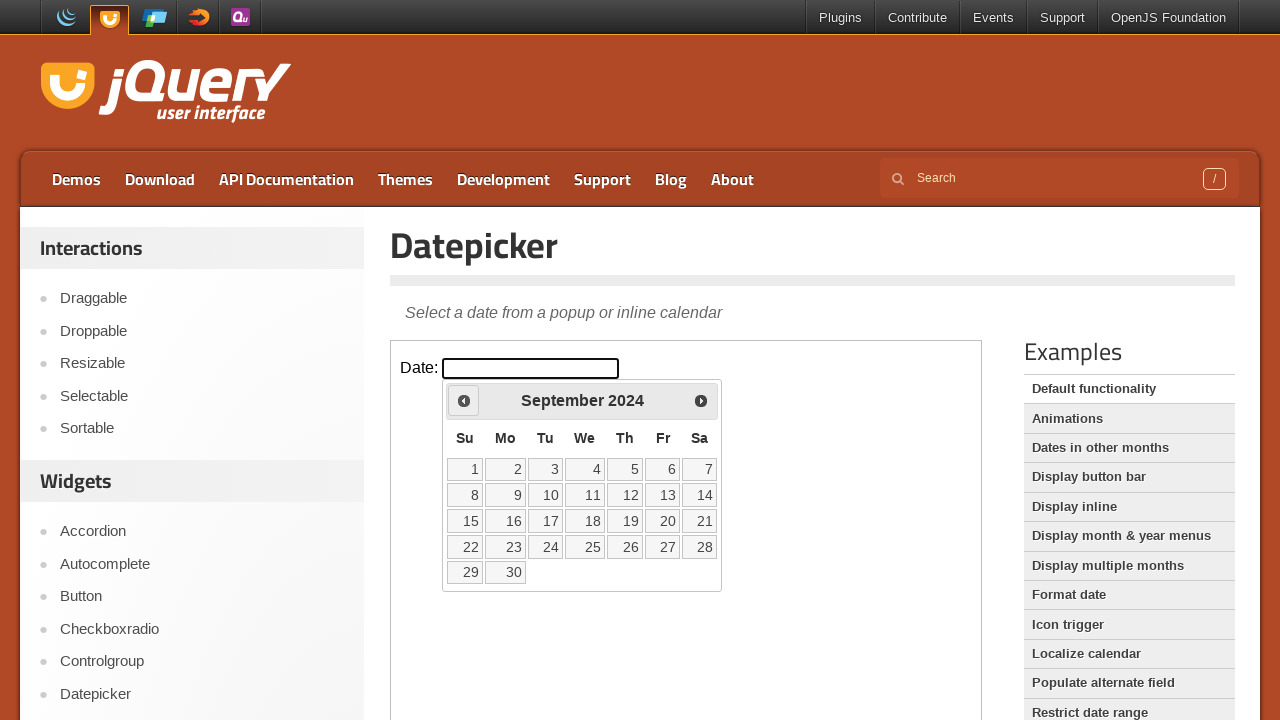

Waited 500ms for calendar to update
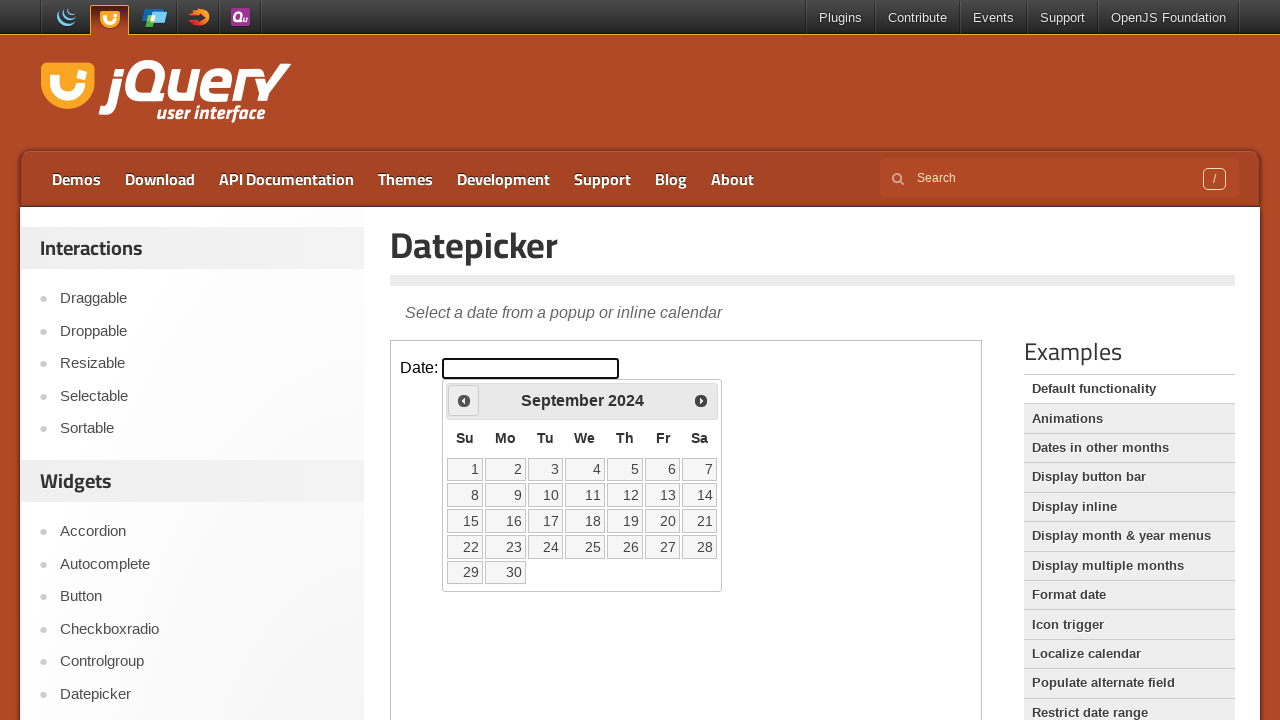

Retrieved current month: September and year: 2024
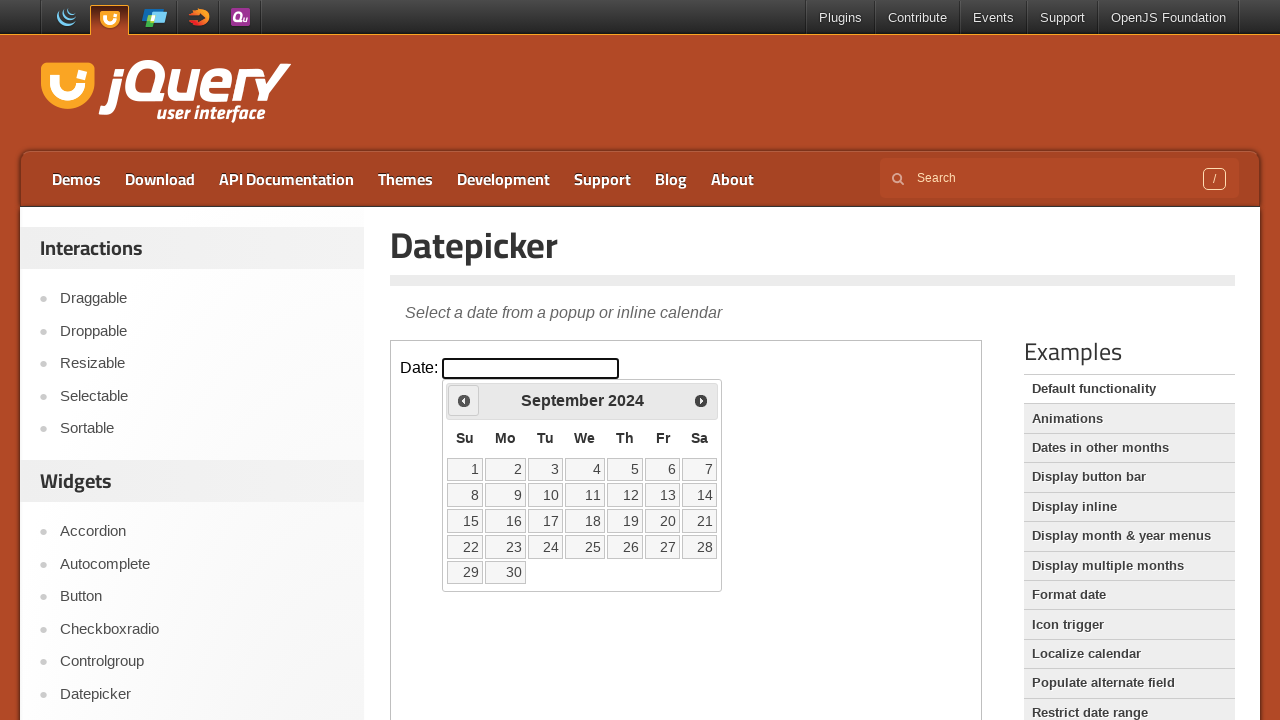

Clicked previous month button to navigate backwards at (464, 400) on iframe.demo-frame >> internal:control=enter-frame >> span.ui-icon-circle-triangl
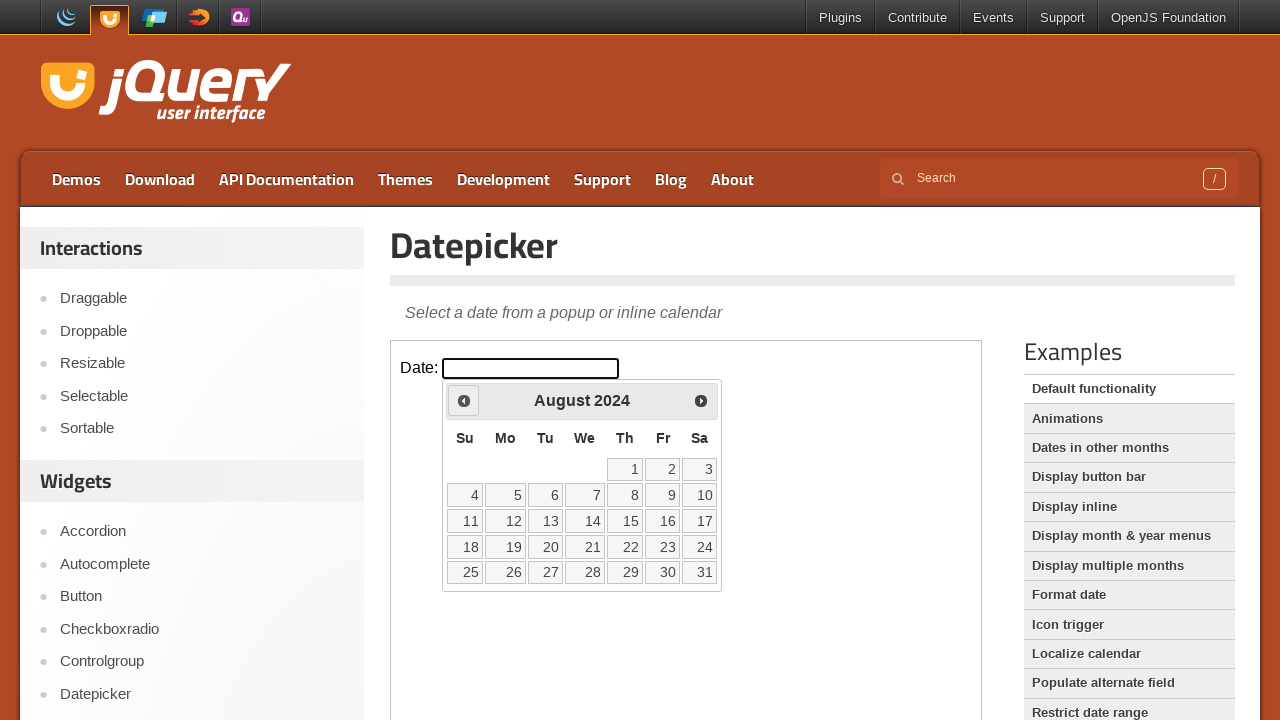

Waited 500ms for calendar to update
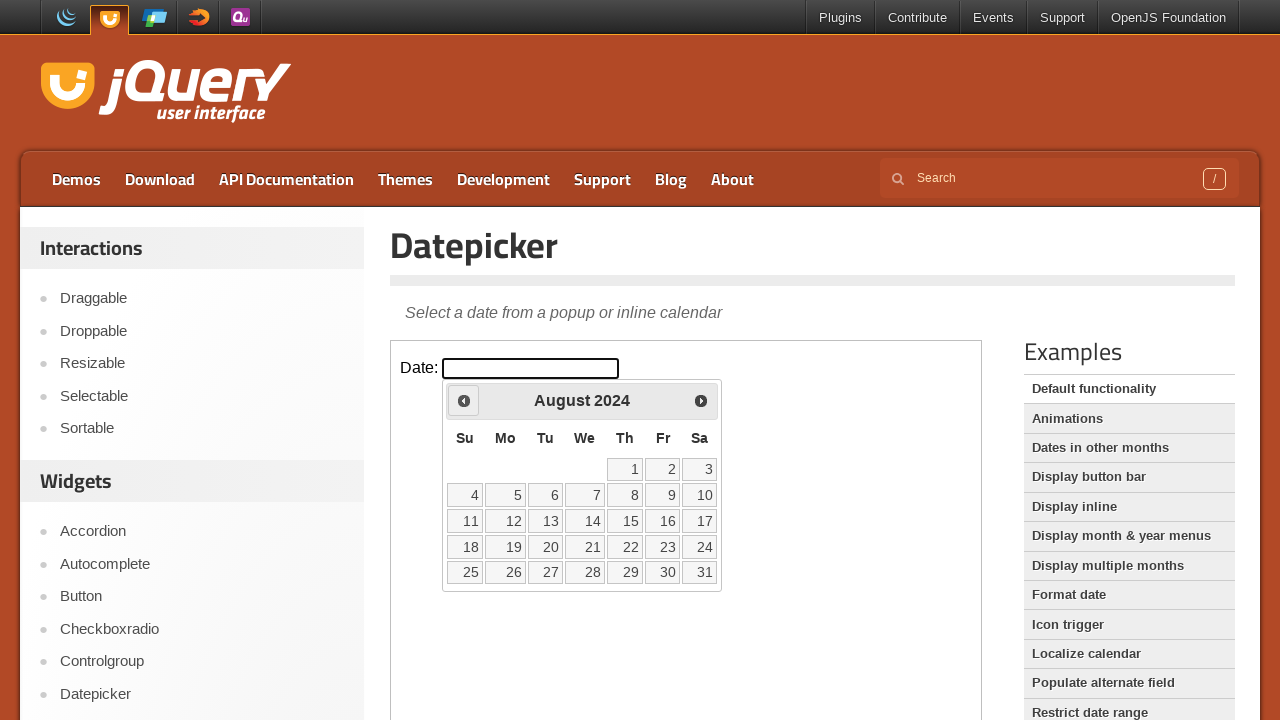

Retrieved current month: August and year: 2024
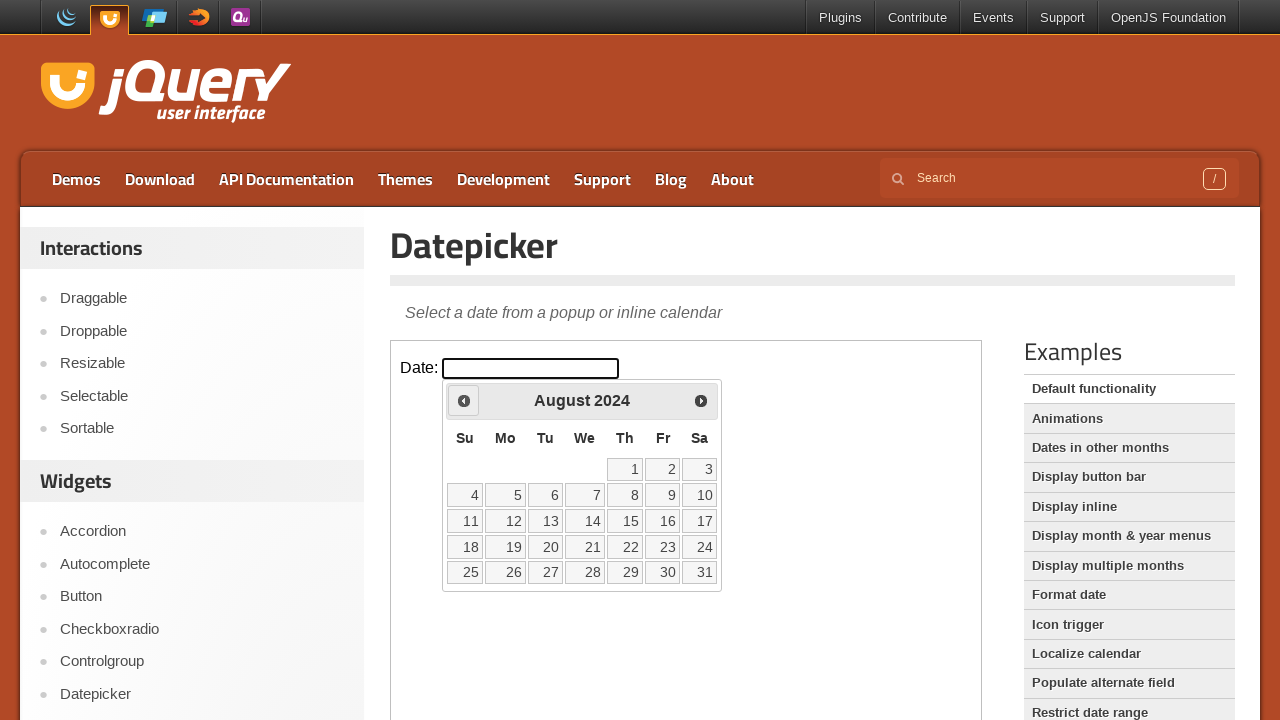

Clicked previous month button to navigate backwards at (464, 400) on iframe.demo-frame >> internal:control=enter-frame >> span.ui-icon-circle-triangl
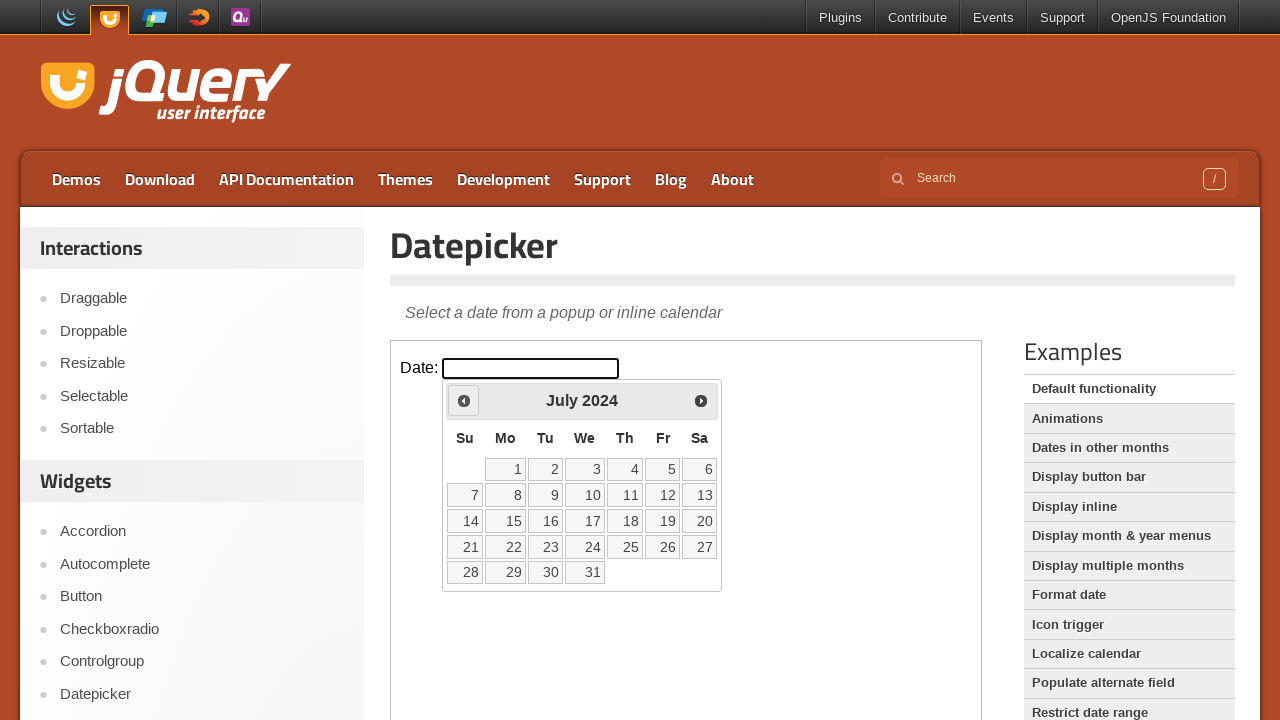

Waited 500ms for calendar to update
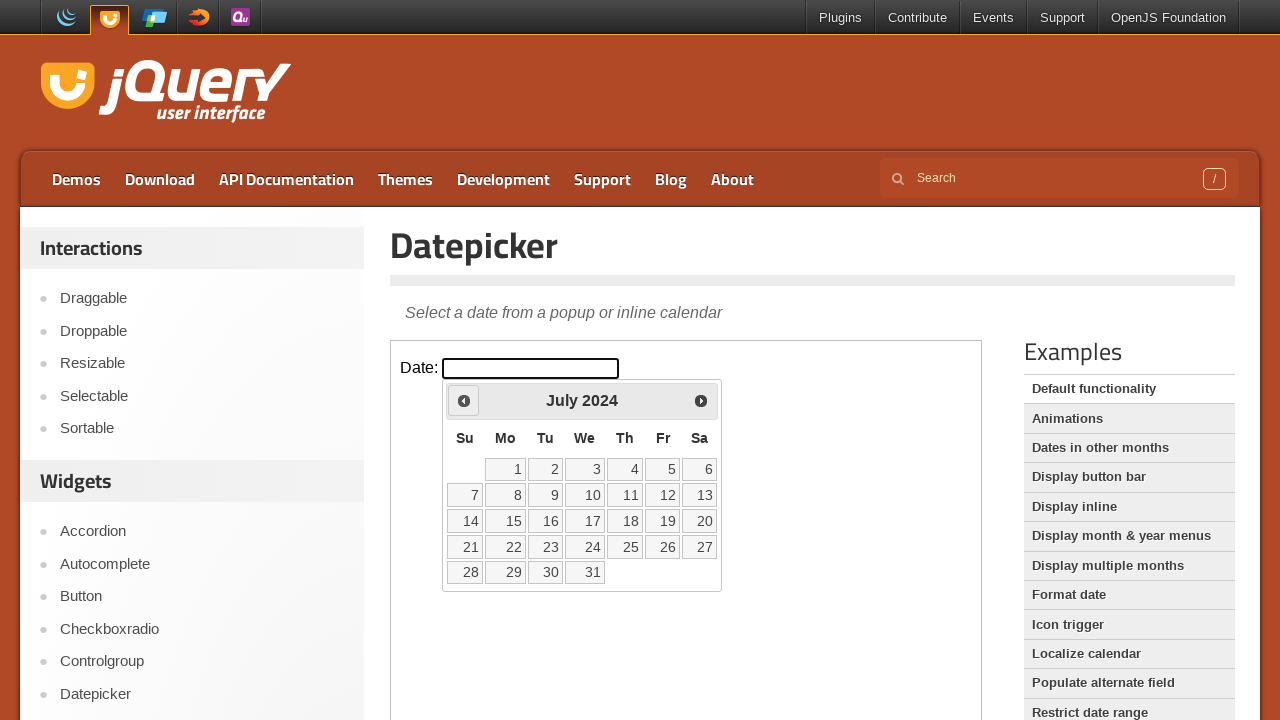

Retrieved current month: July and year: 2024
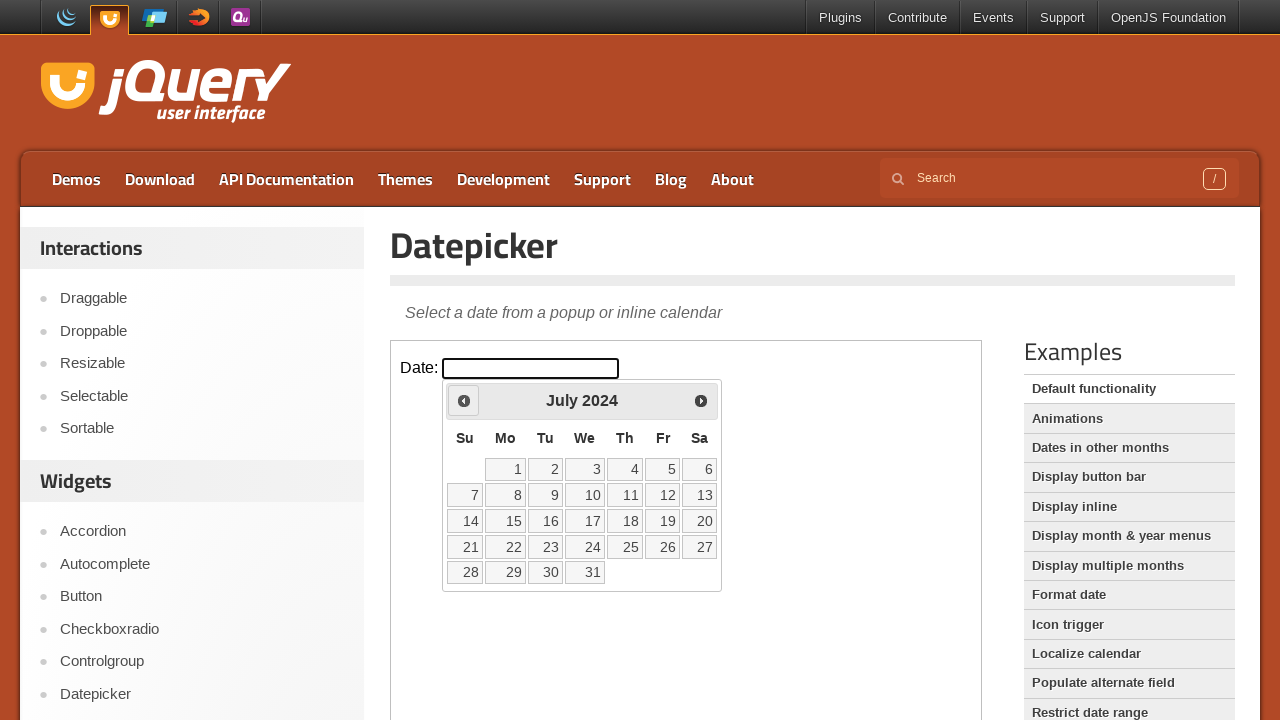

Clicked previous month button to navigate backwards at (464, 400) on iframe.demo-frame >> internal:control=enter-frame >> span.ui-icon-circle-triangl
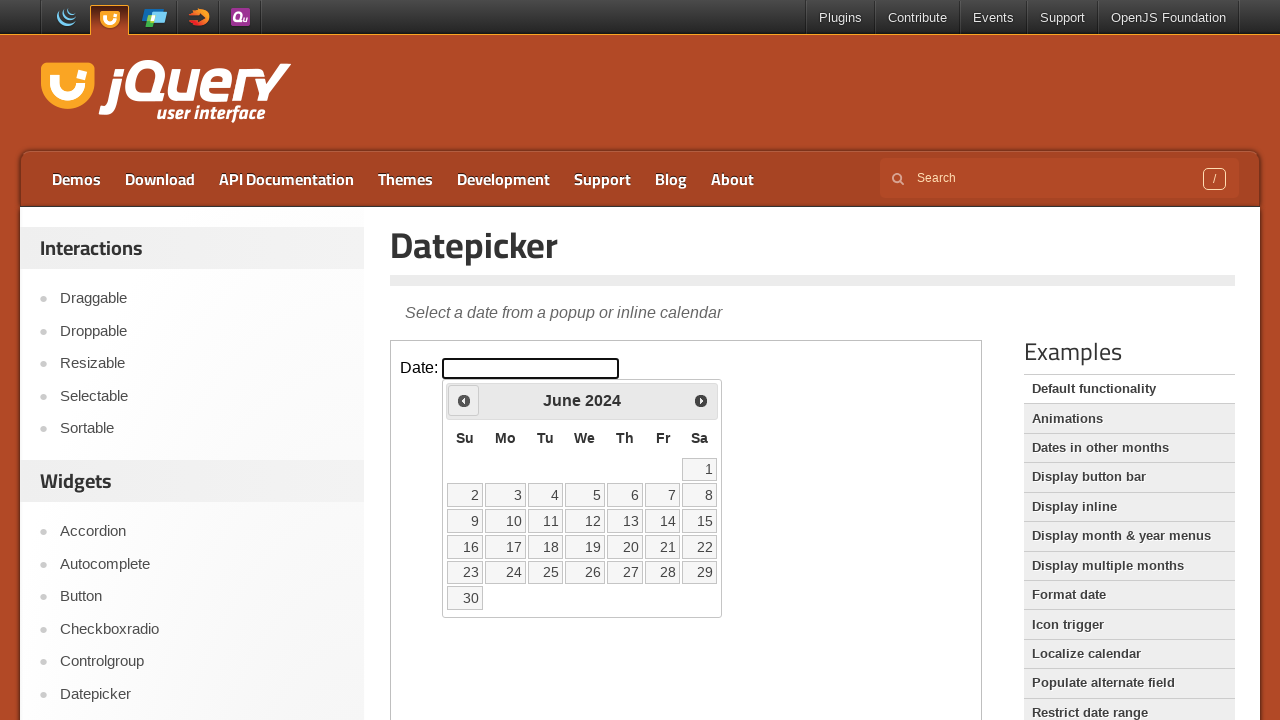

Waited 500ms for calendar to update
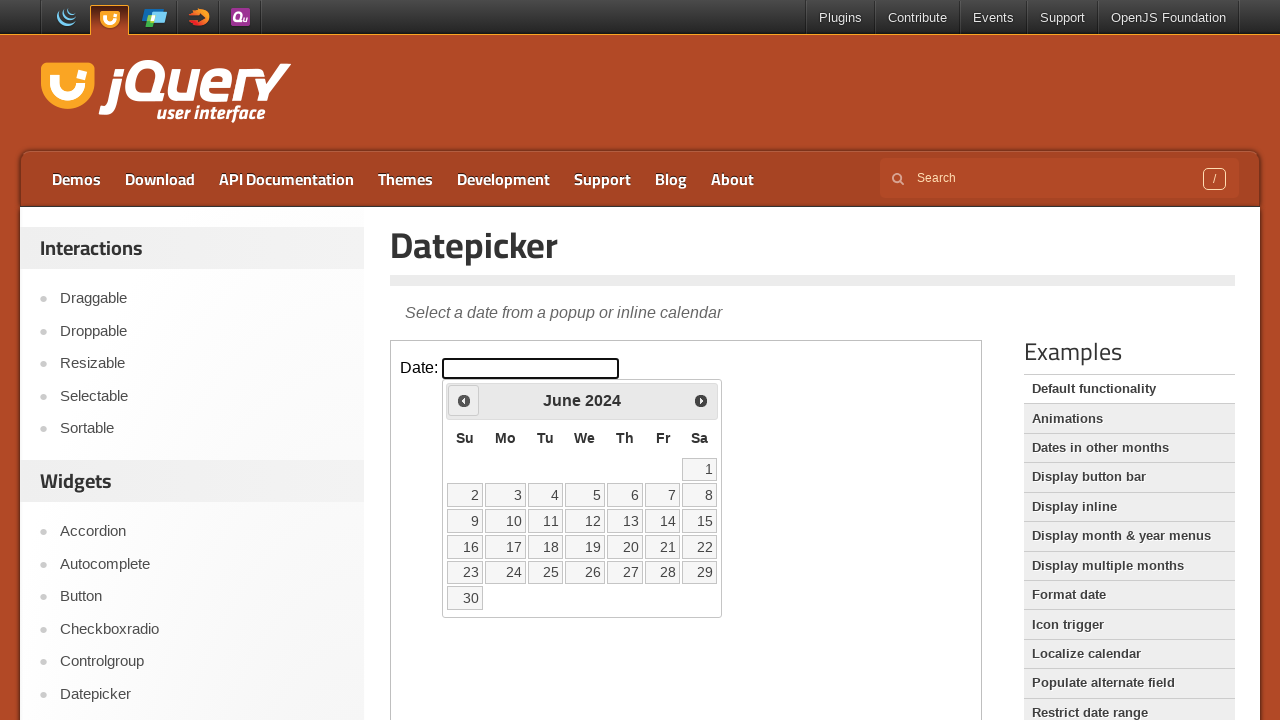

Retrieved current month: June and year: 2024
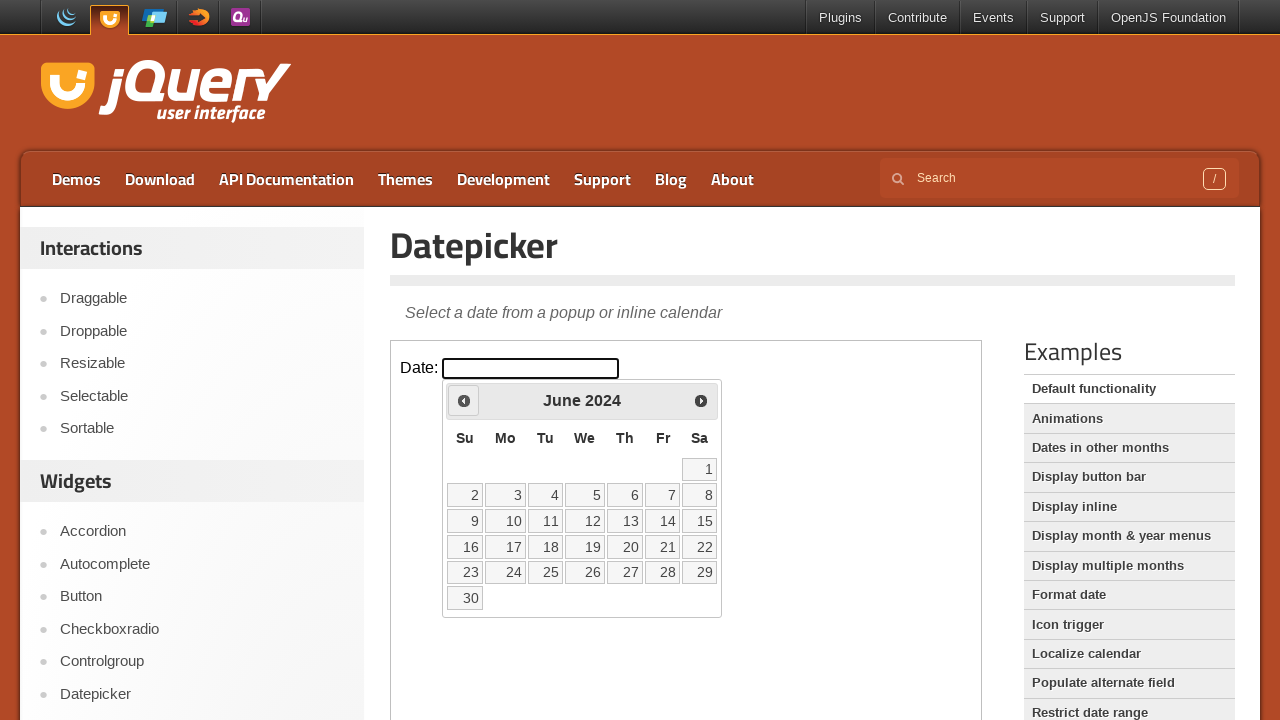

Clicked previous month button to navigate backwards at (464, 400) on iframe.demo-frame >> internal:control=enter-frame >> span.ui-icon-circle-triangl
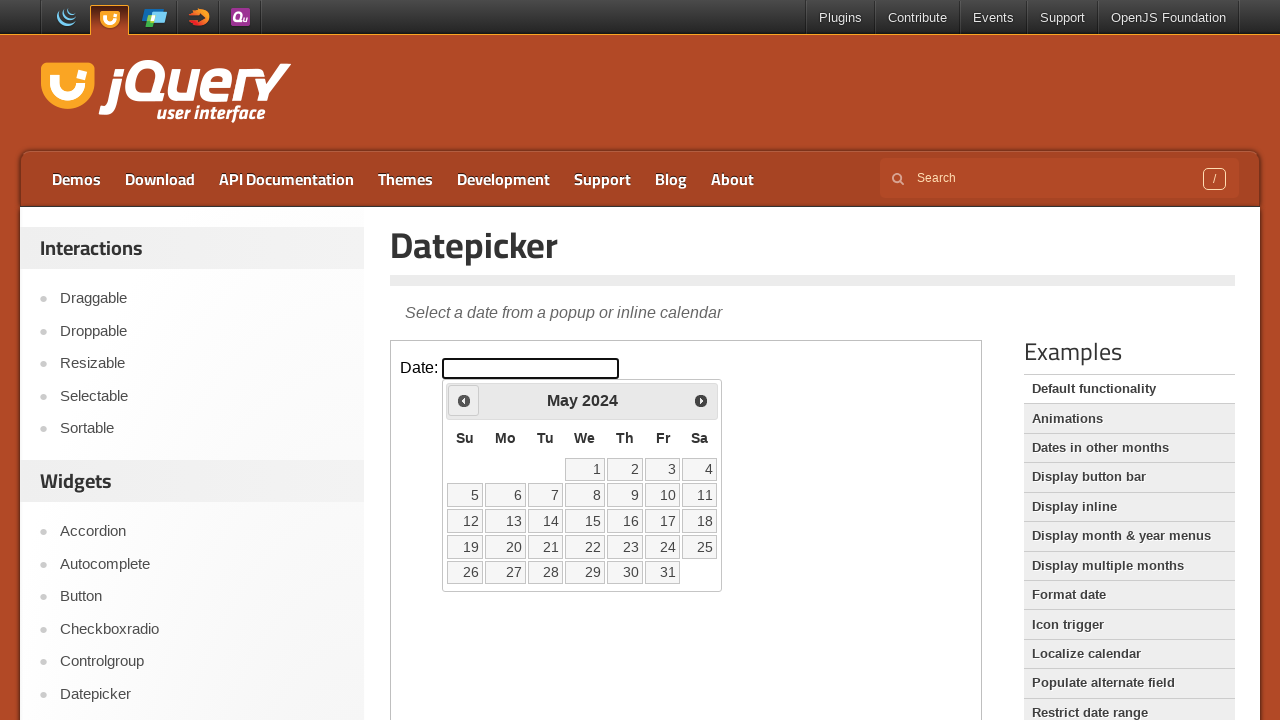

Waited 500ms for calendar to update
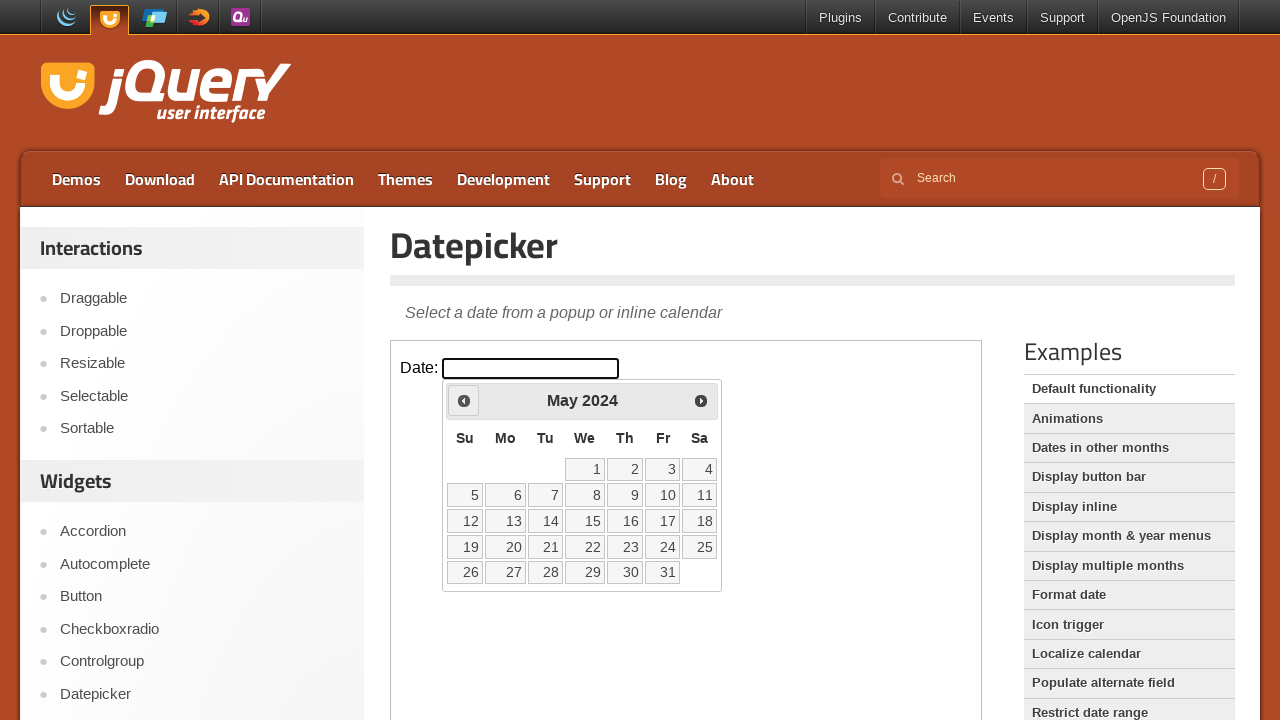

Retrieved current month: May and year: 2024
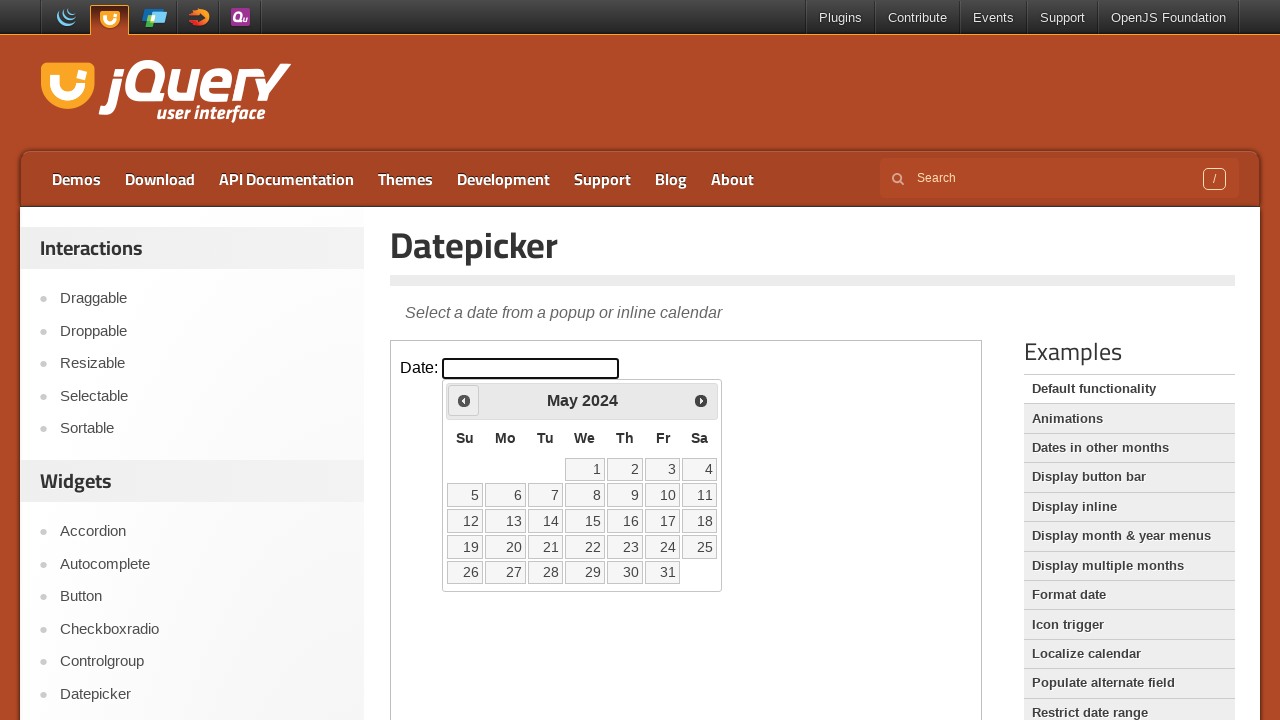

Clicked previous month button to navigate backwards at (464, 400) on iframe.demo-frame >> internal:control=enter-frame >> span.ui-icon-circle-triangl
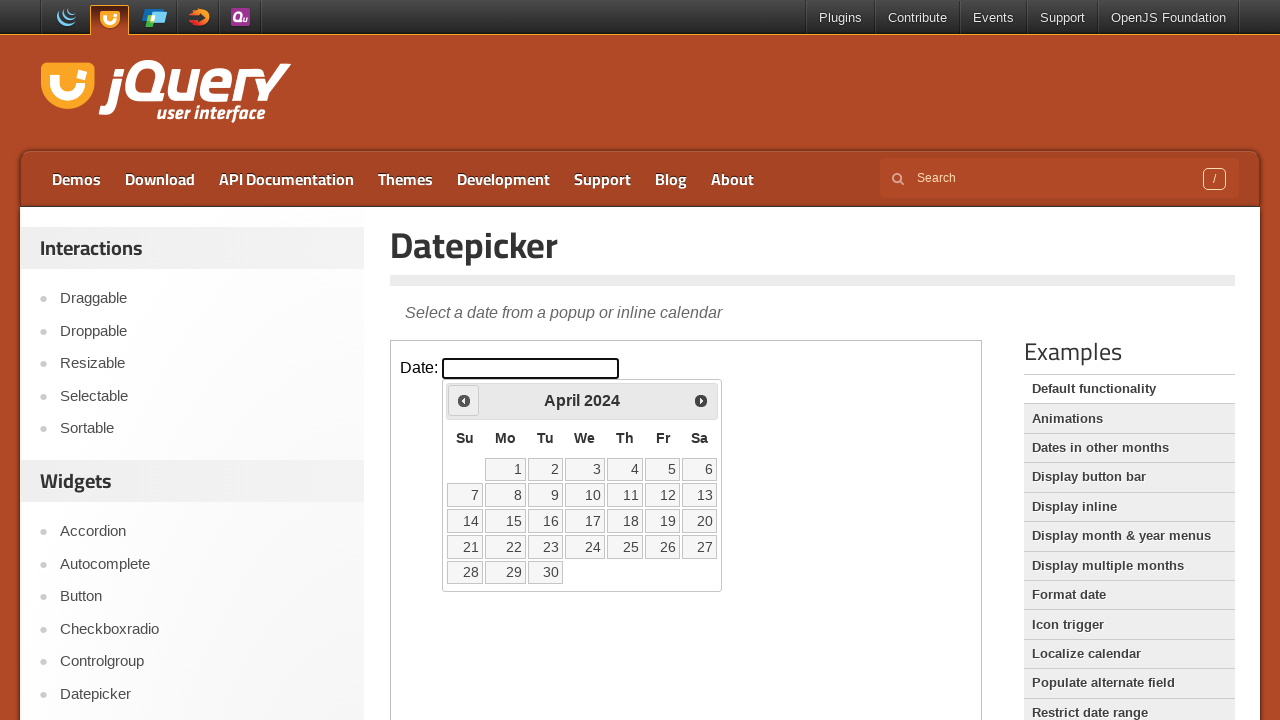

Waited 500ms for calendar to update
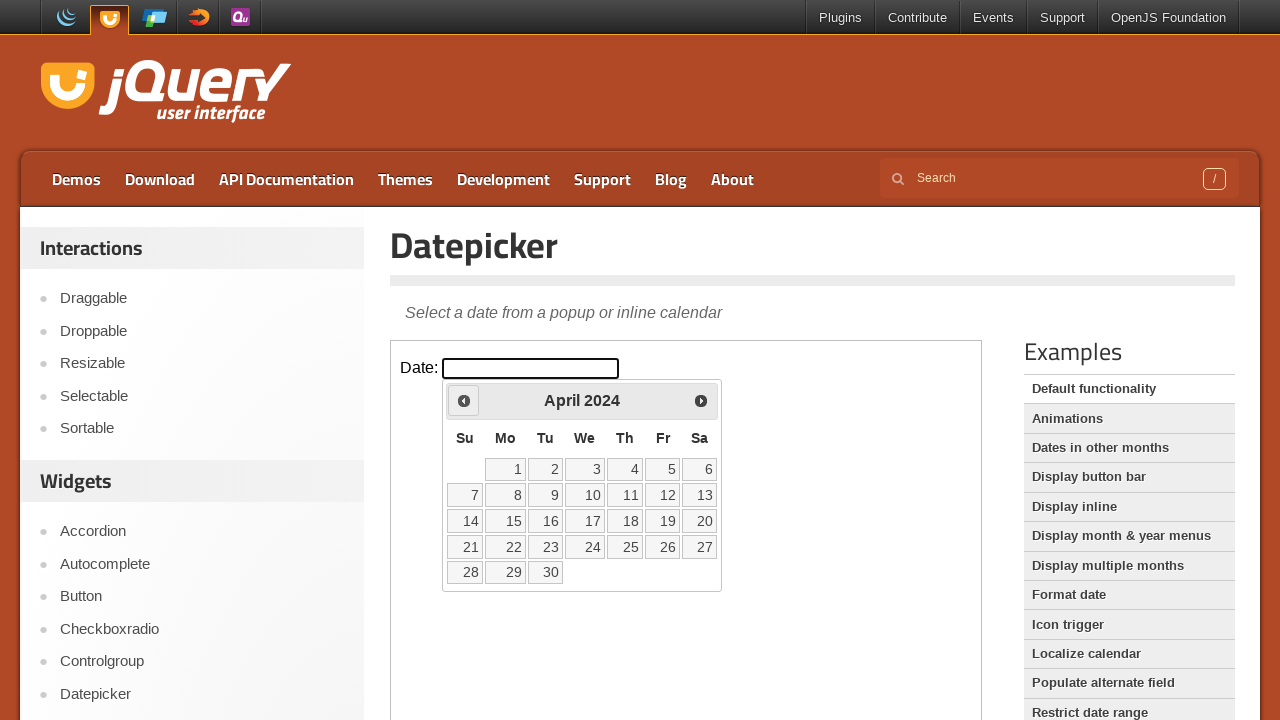

Retrieved current month: April and year: 2024
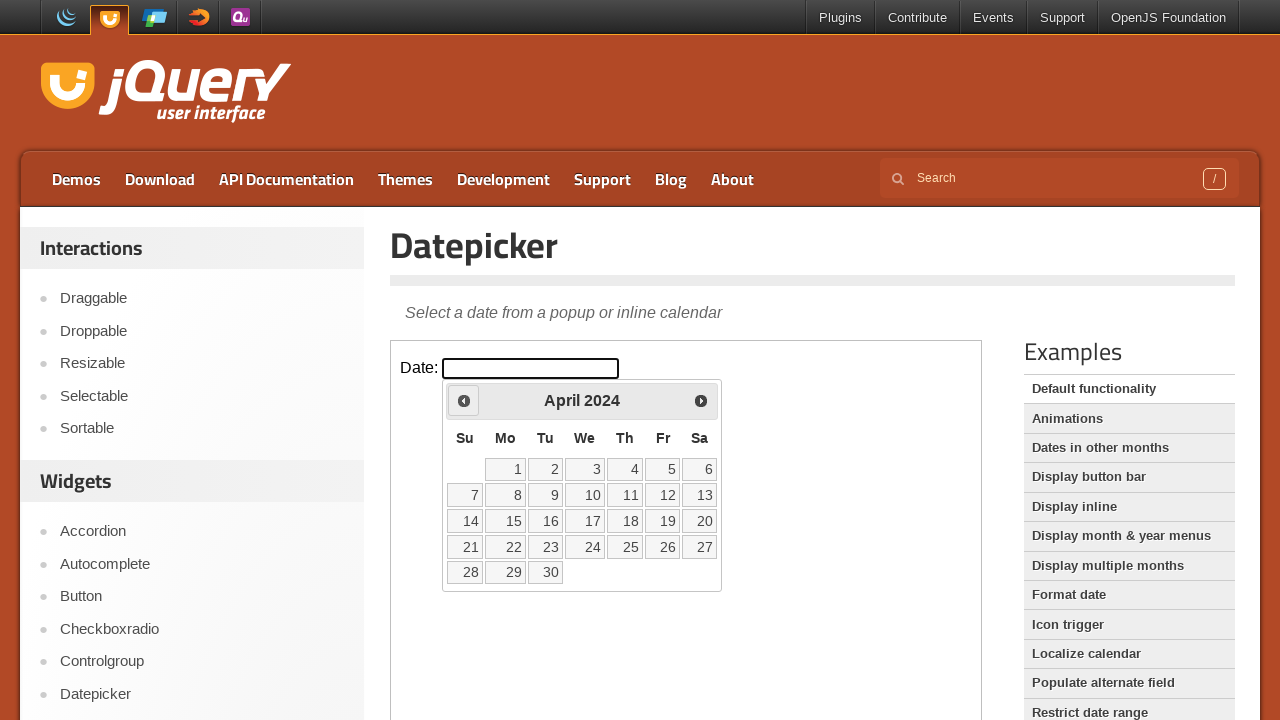

Clicked previous month button to navigate backwards at (464, 400) on iframe.demo-frame >> internal:control=enter-frame >> span.ui-icon-circle-triangl
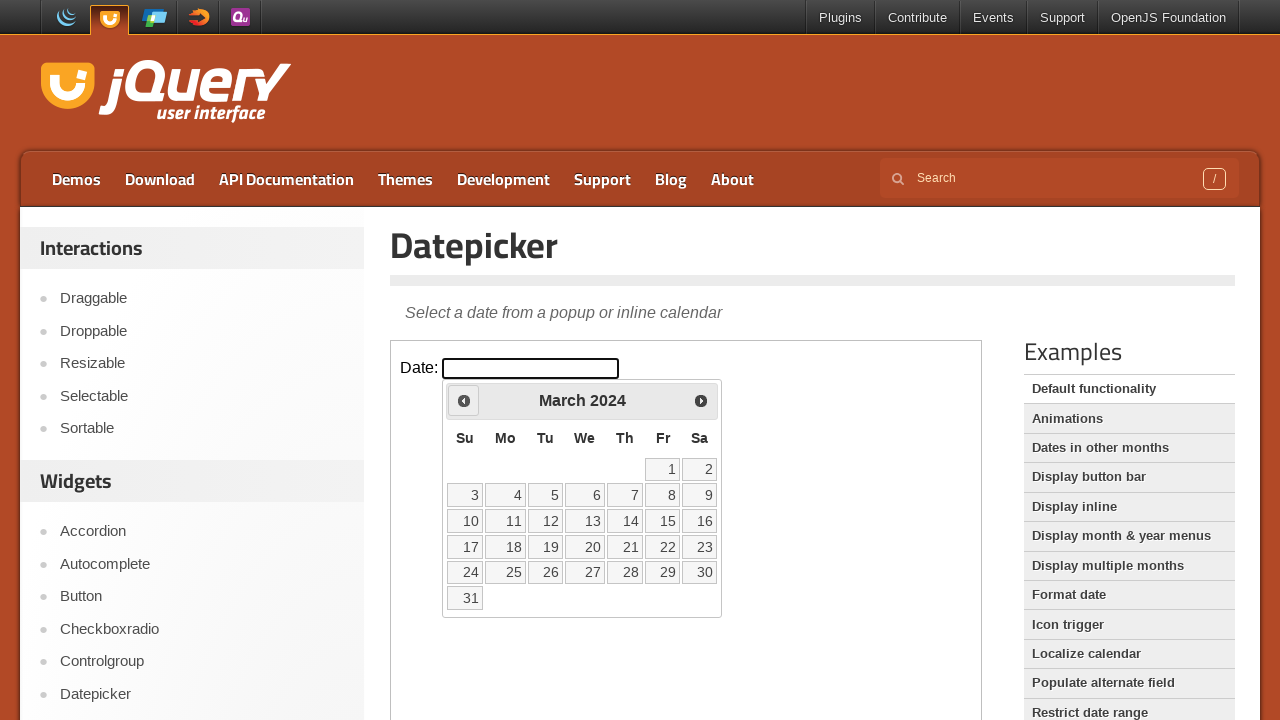

Waited 500ms for calendar to update
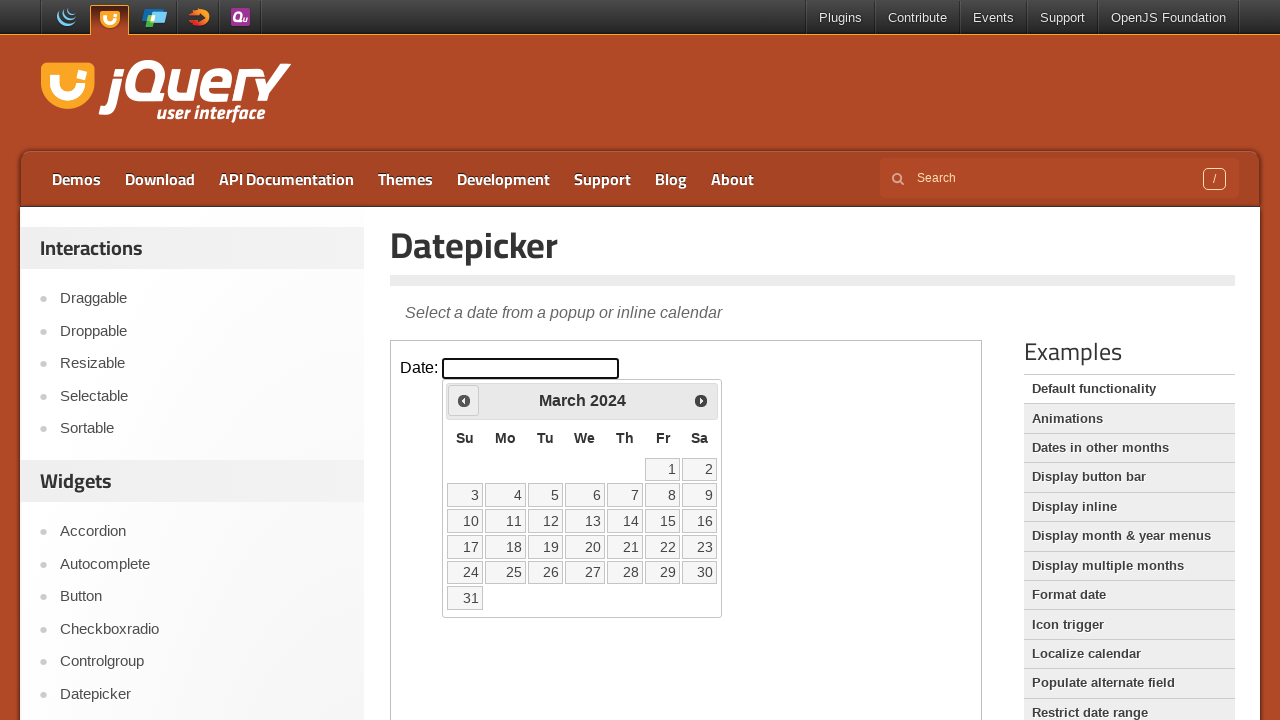

Retrieved current month: March and year: 2024
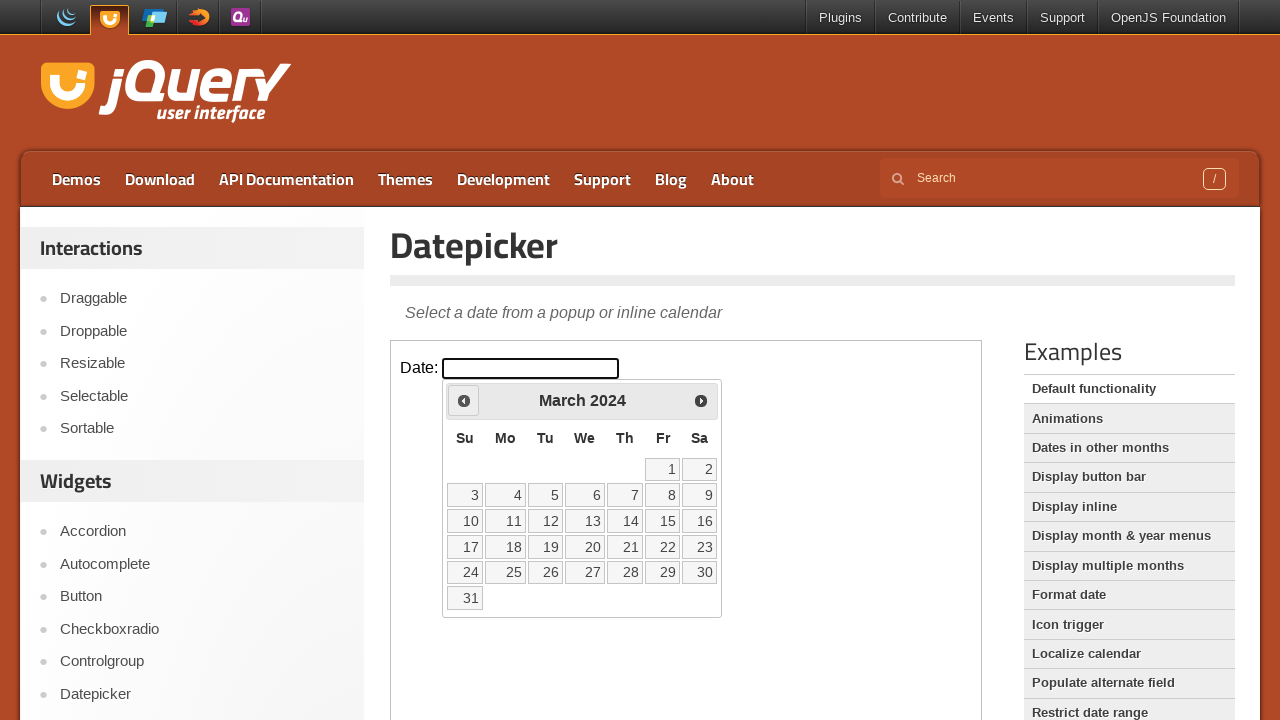

Clicked previous month button to navigate backwards at (464, 400) on iframe.demo-frame >> internal:control=enter-frame >> span.ui-icon-circle-triangl
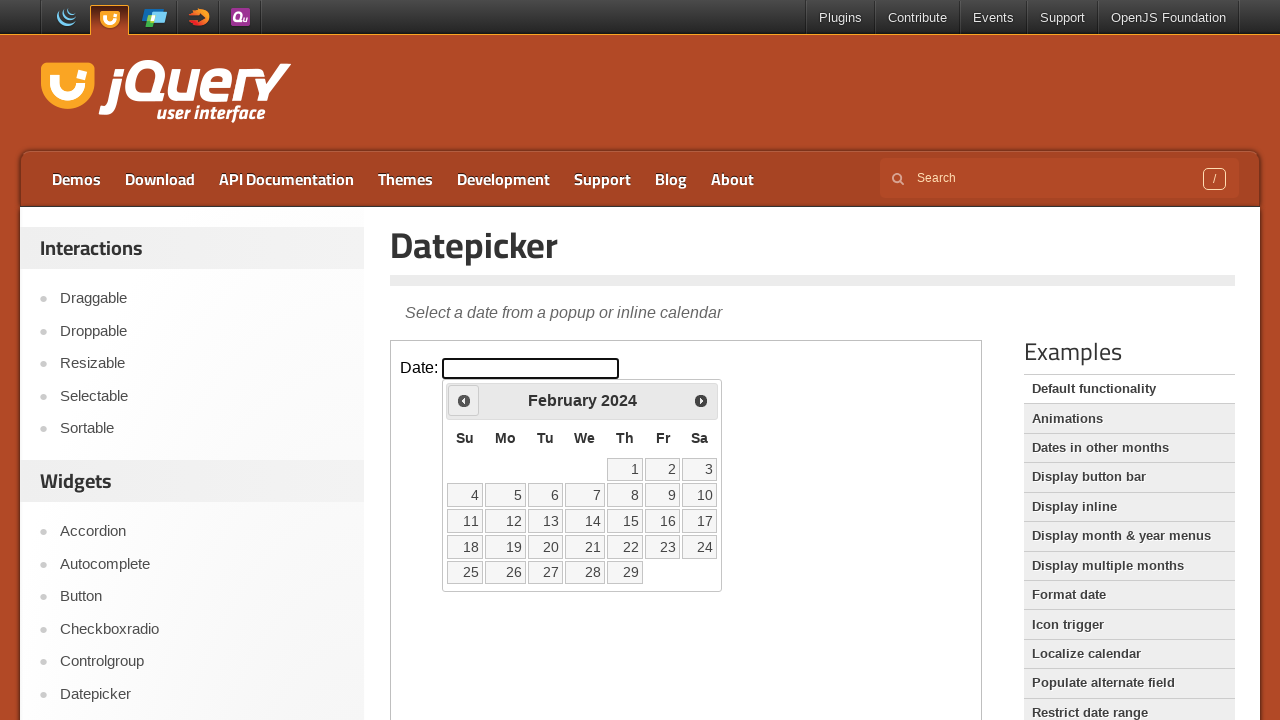

Waited 500ms for calendar to update
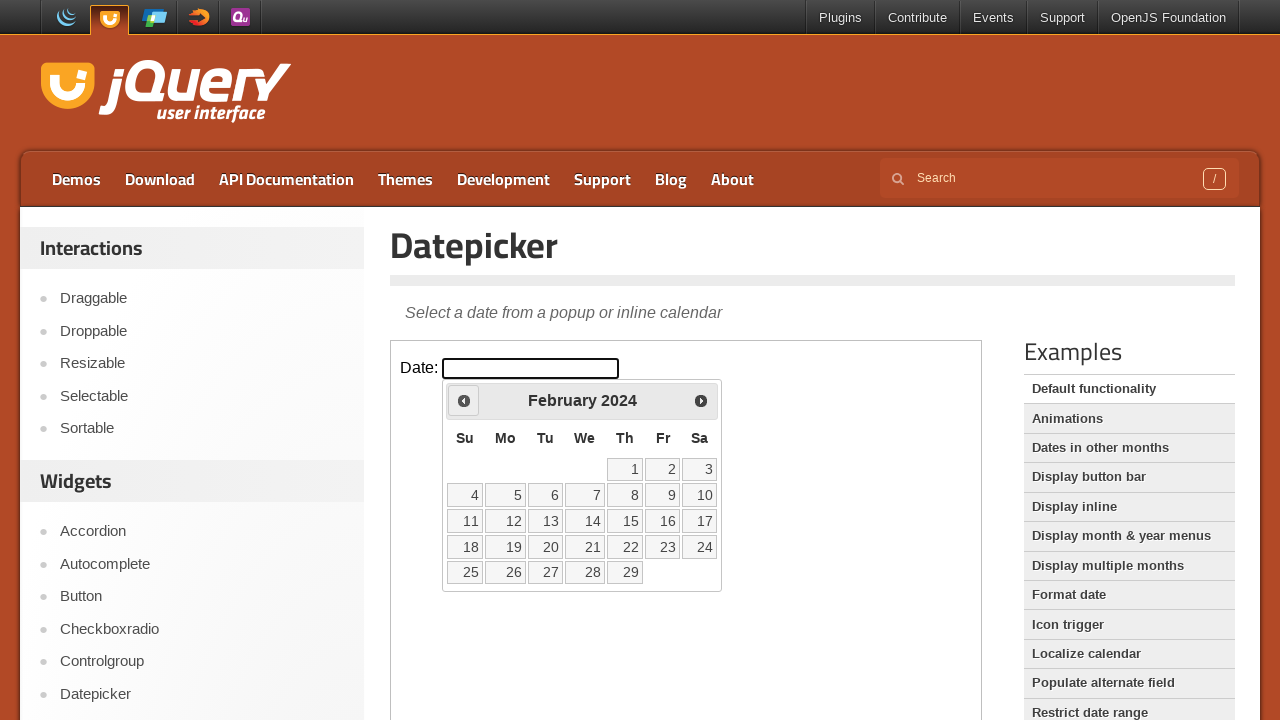

Retrieved current month: February and year: 2024
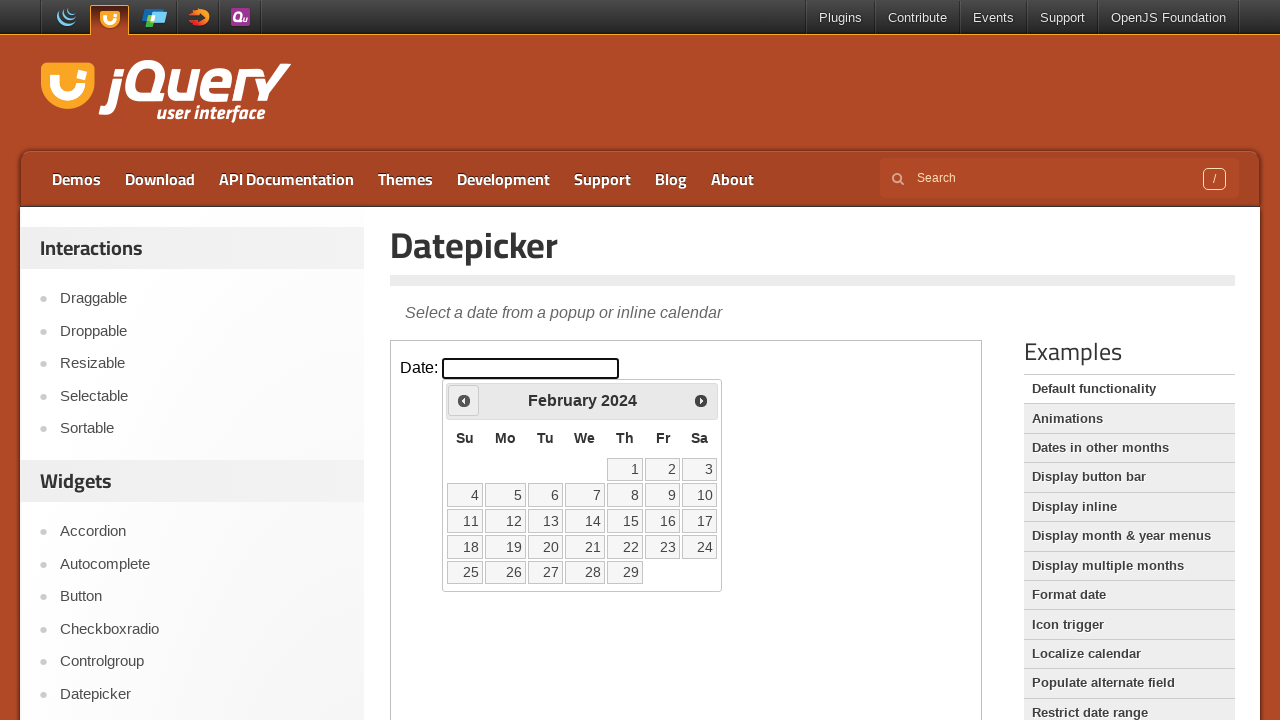

Clicked previous month button to navigate backwards at (464, 400) on iframe.demo-frame >> internal:control=enter-frame >> span.ui-icon-circle-triangl
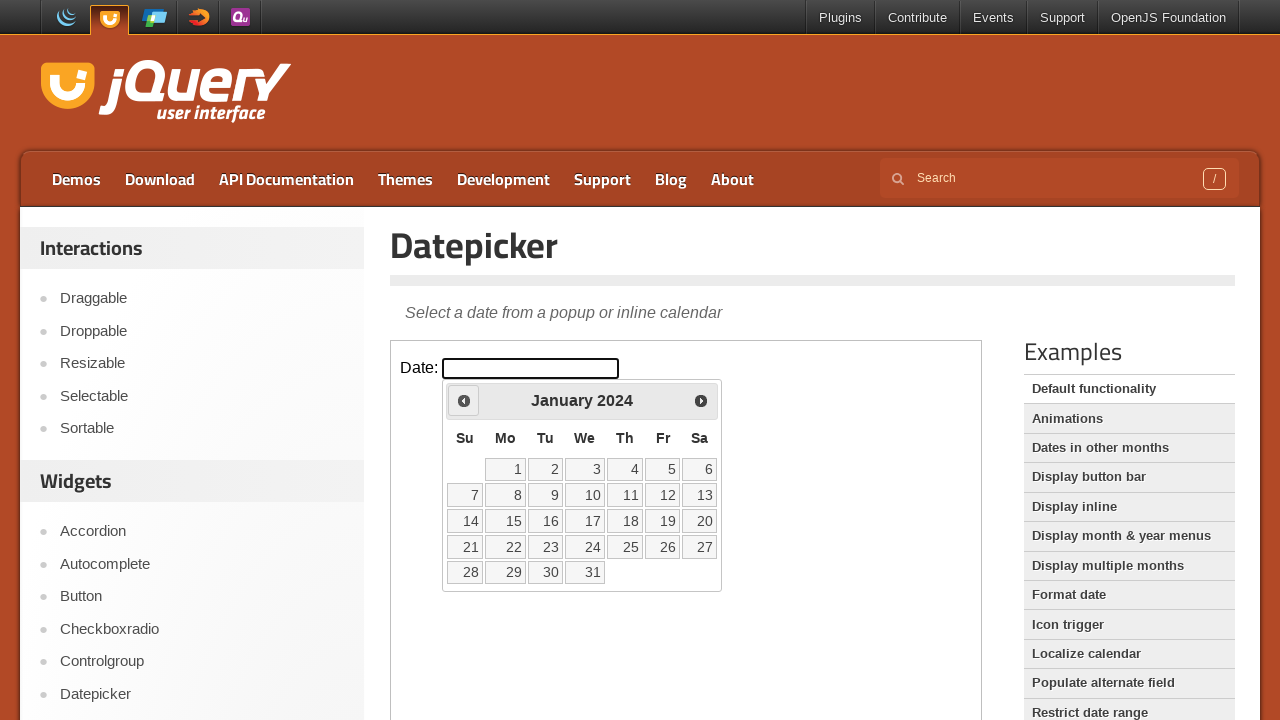

Waited 500ms for calendar to update
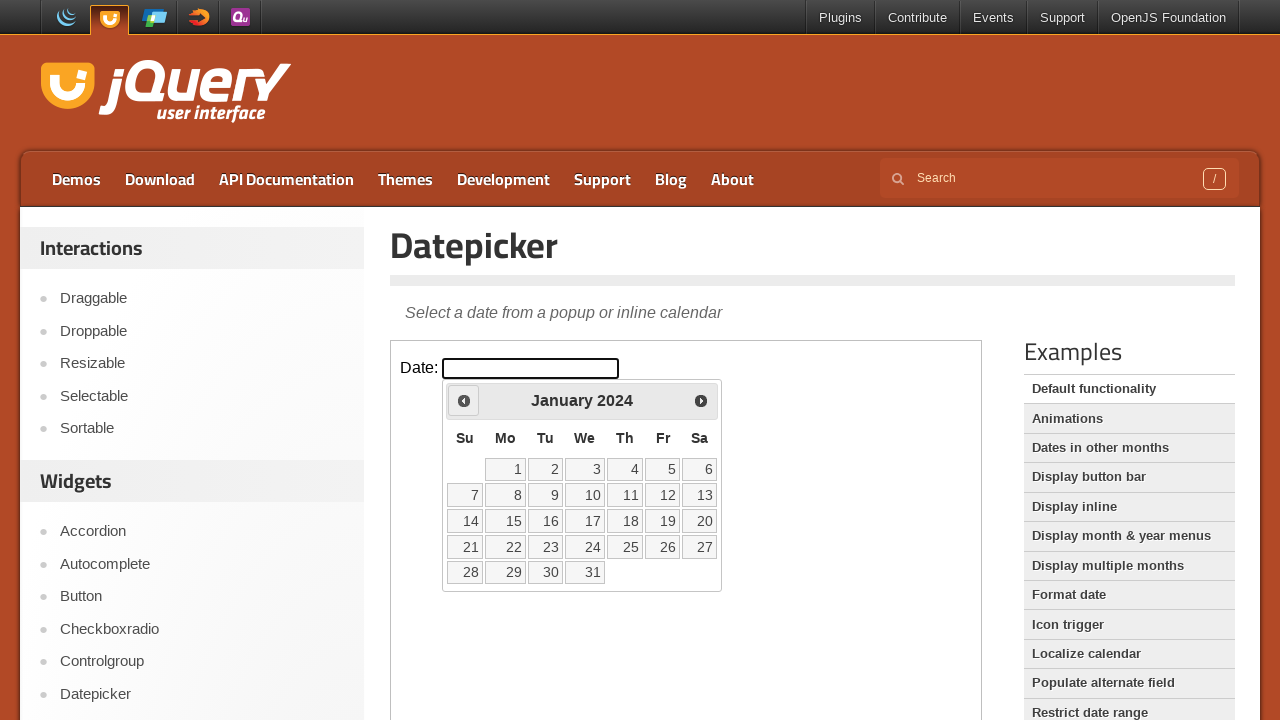

Retrieved current month: January and year: 2024
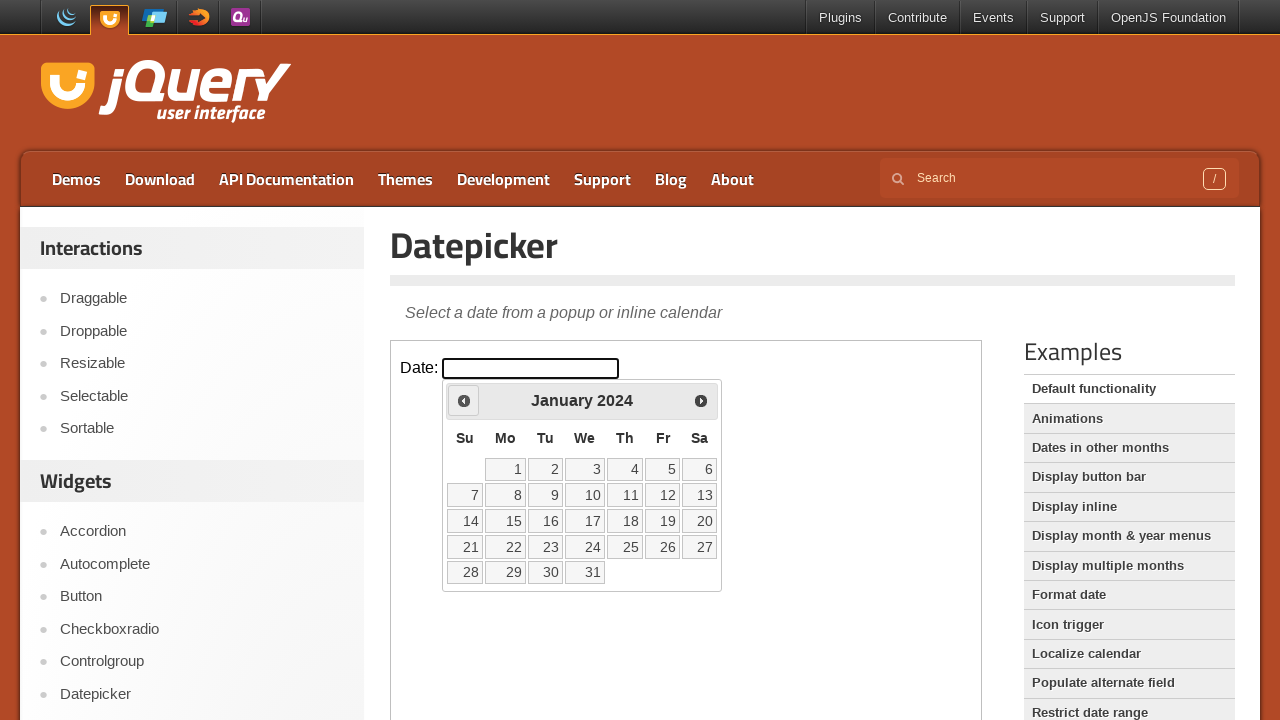

Clicked previous month button to navigate backwards at (464, 400) on iframe.demo-frame >> internal:control=enter-frame >> span.ui-icon-circle-triangl
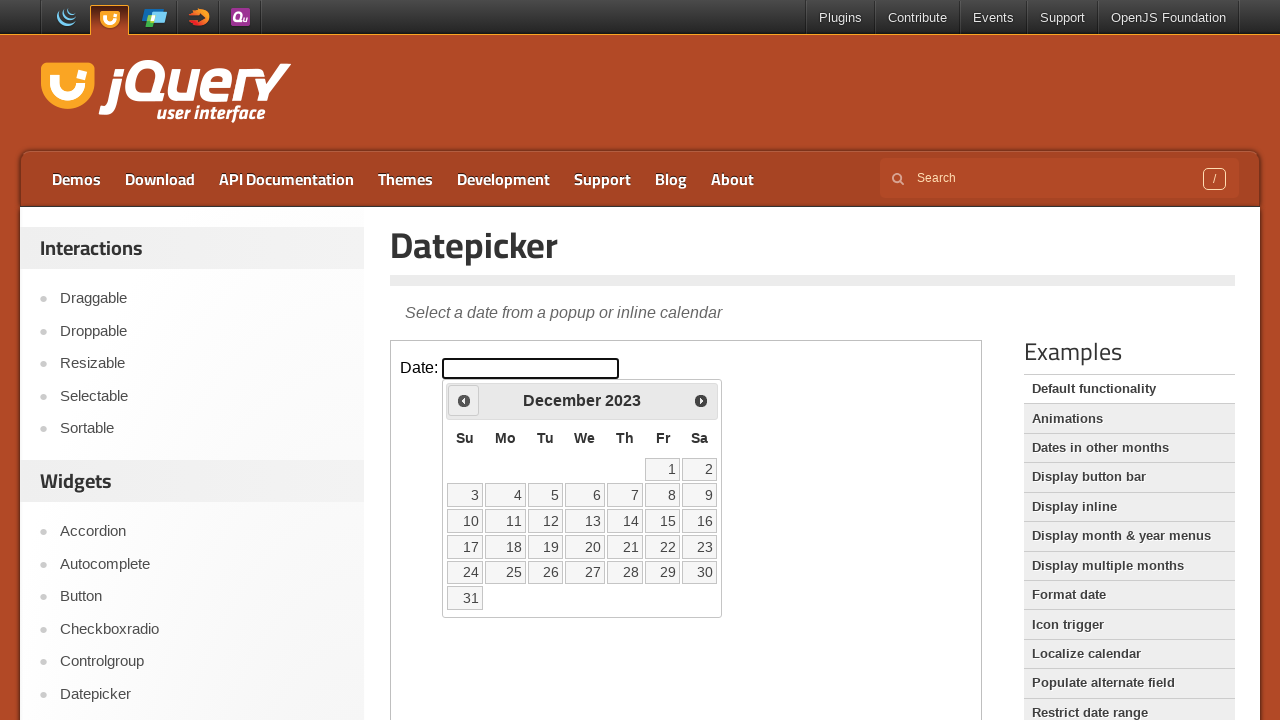

Waited 500ms for calendar to update
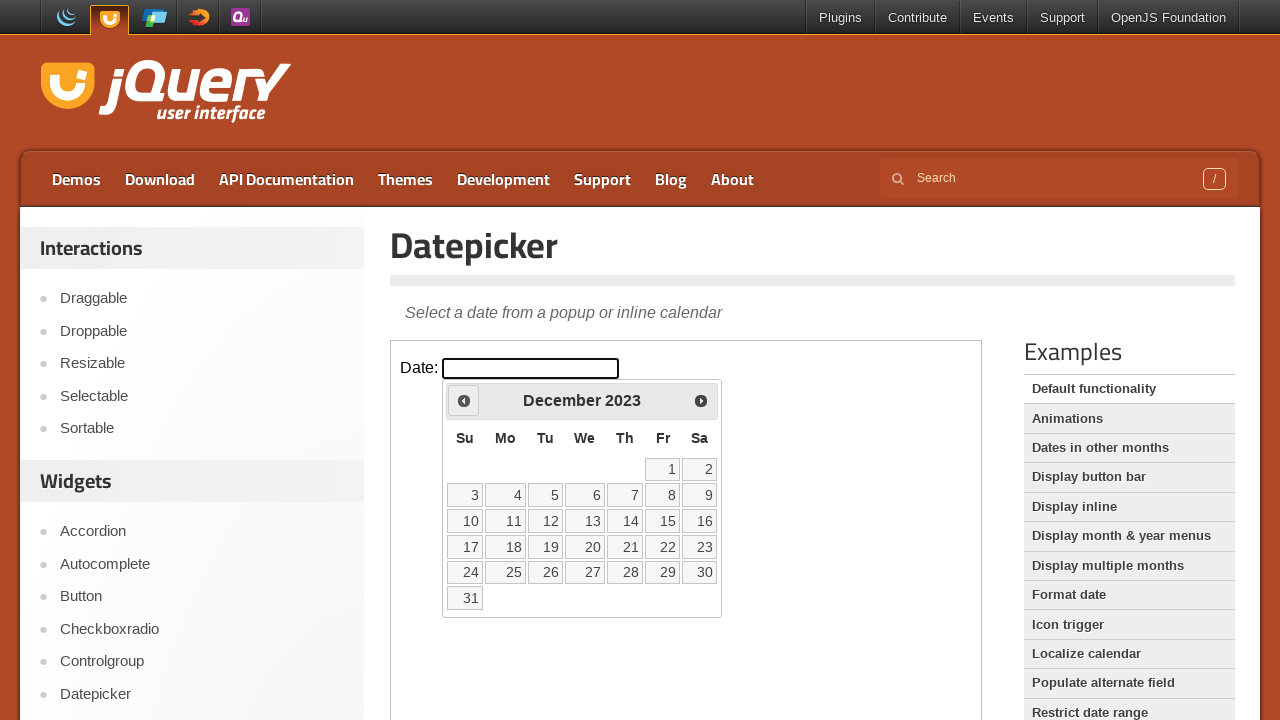

Retrieved current month: December and year: 2023
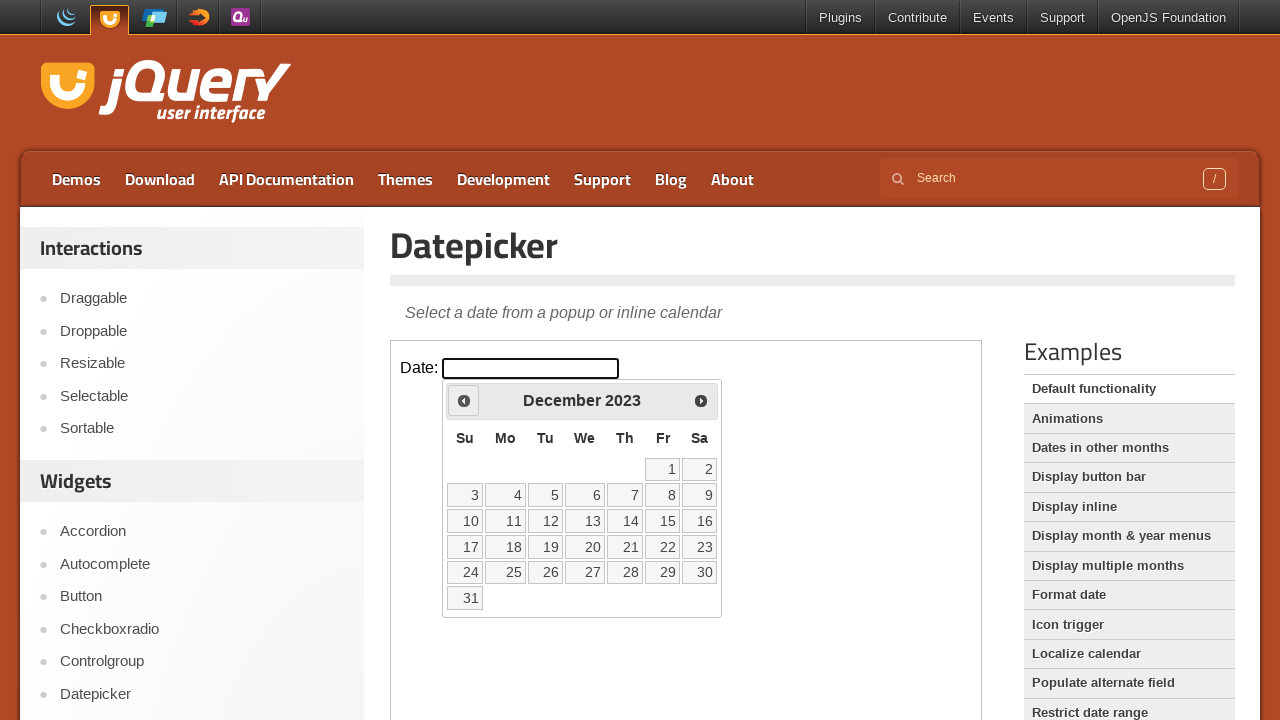

Clicked previous month button to navigate backwards at (464, 400) on iframe.demo-frame >> internal:control=enter-frame >> span.ui-icon-circle-triangl
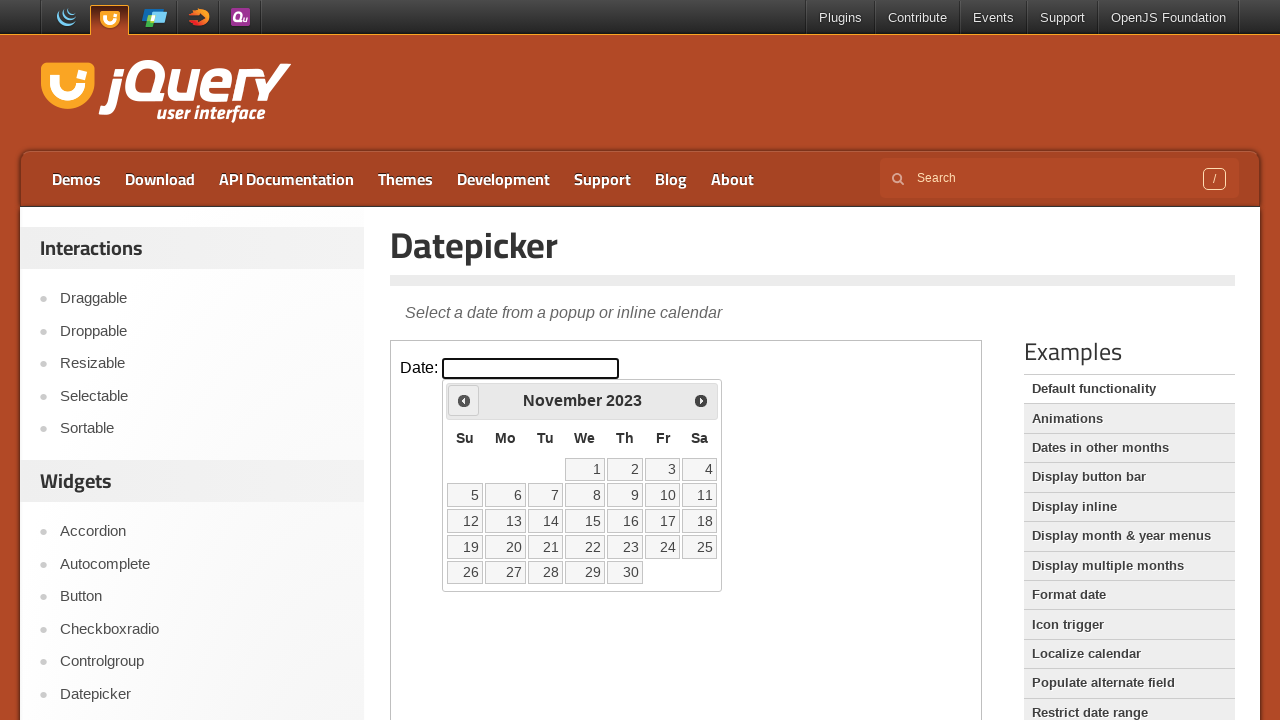

Waited 500ms for calendar to update
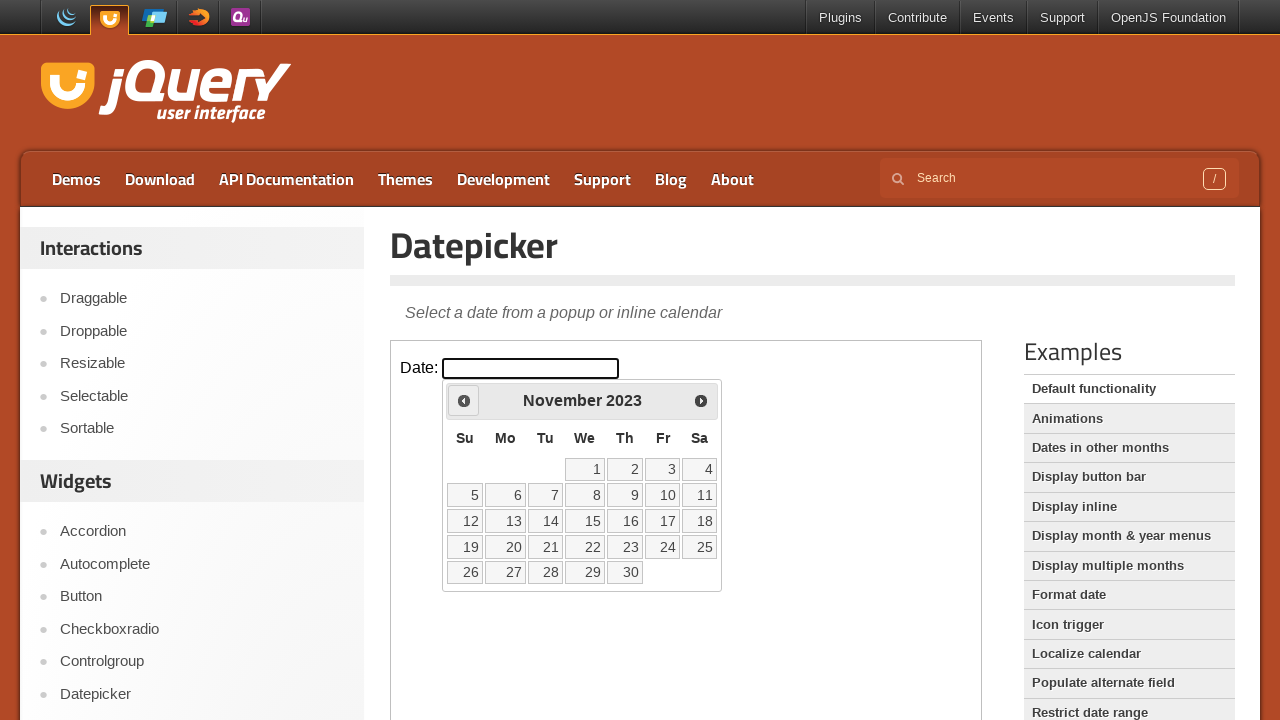

Retrieved current month: November and year: 2023
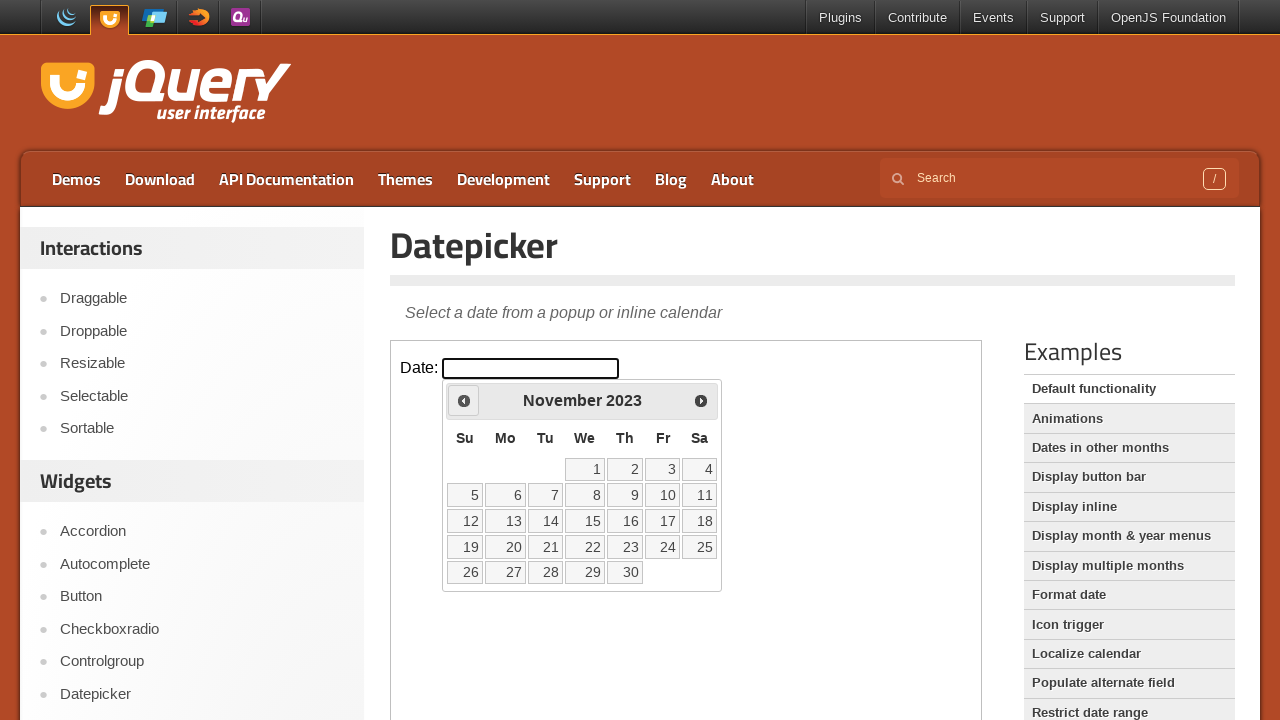

Clicked previous month button to navigate backwards at (464, 400) on iframe.demo-frame >> internal:control=enter-frame >> span.ui-icon-circle-triangl
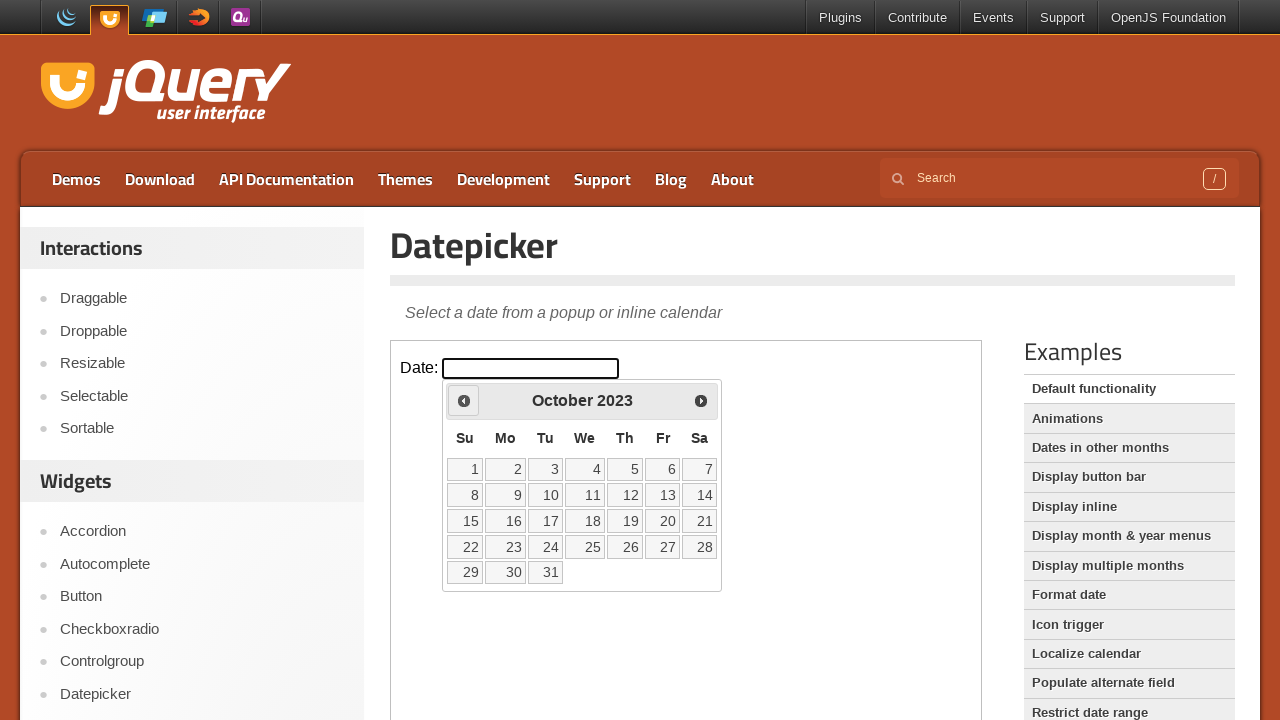

Waited 500ms for calendar to update
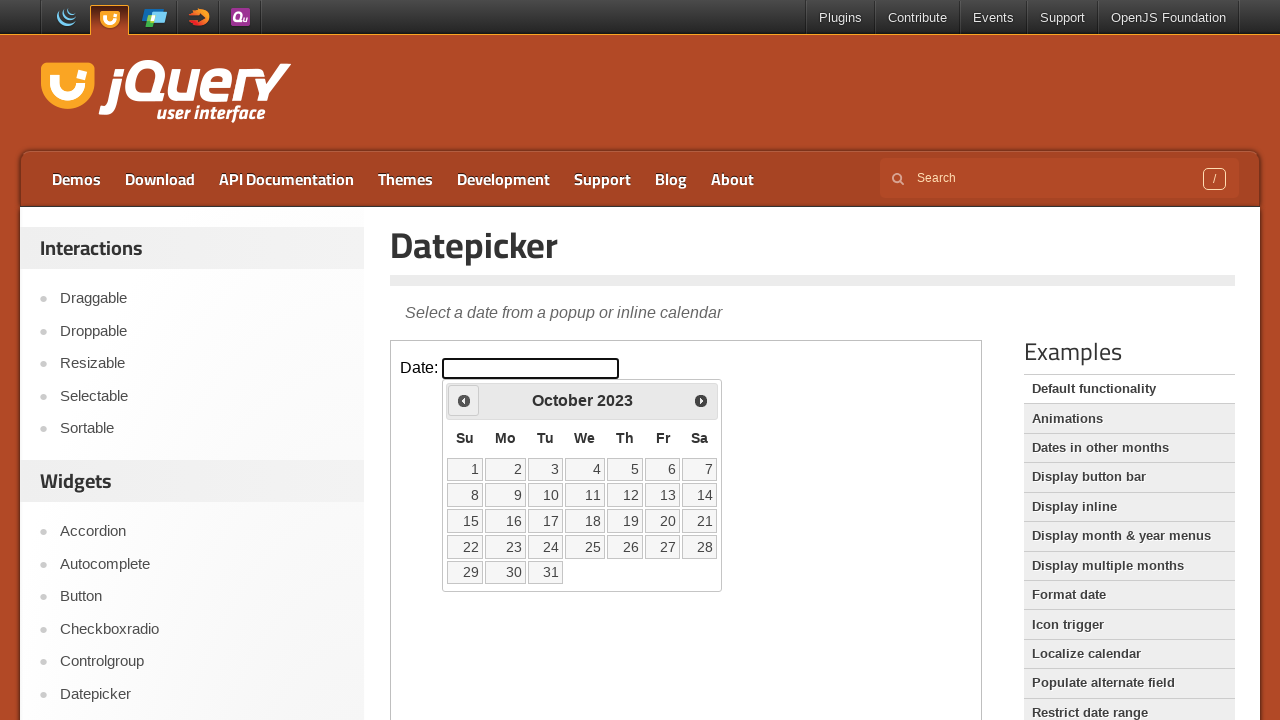

Retrieved current month: October and year: 2023
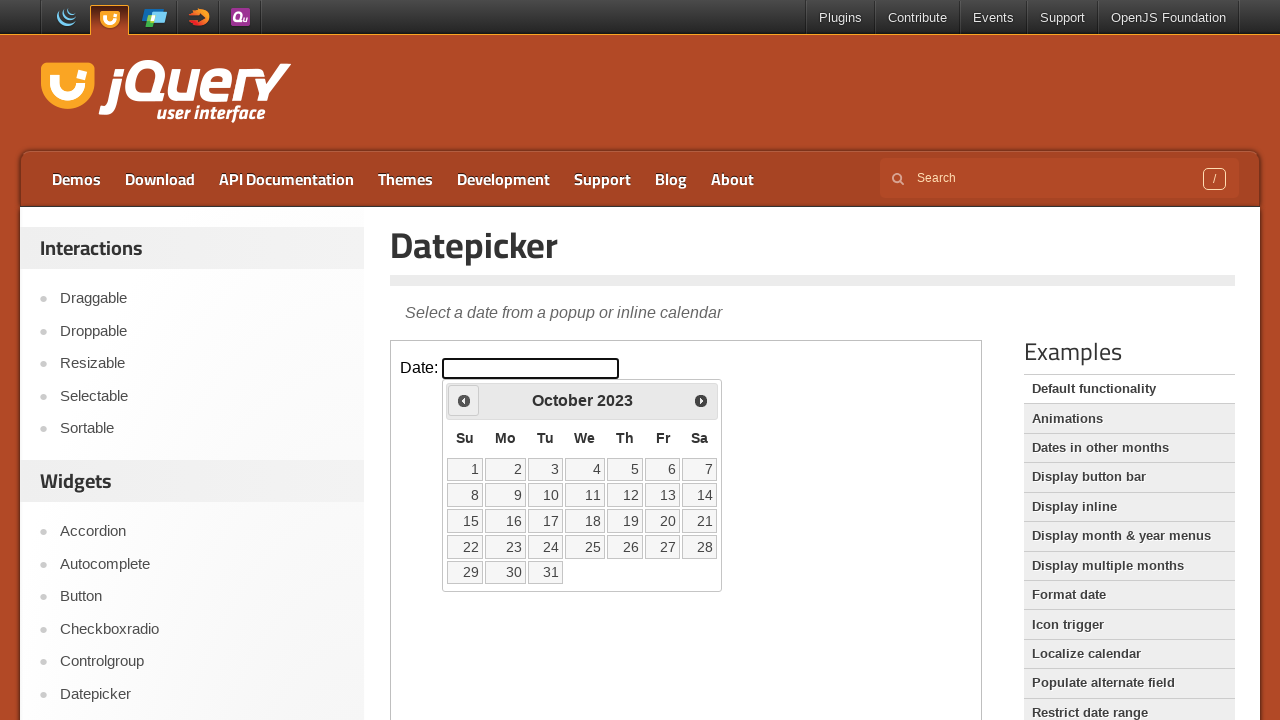

Clicked previous month button to navigate backwards at (464, 400) on iframe.demo-frame >> internal:control=enter-frame >> span.ui-icon-circle-triangl
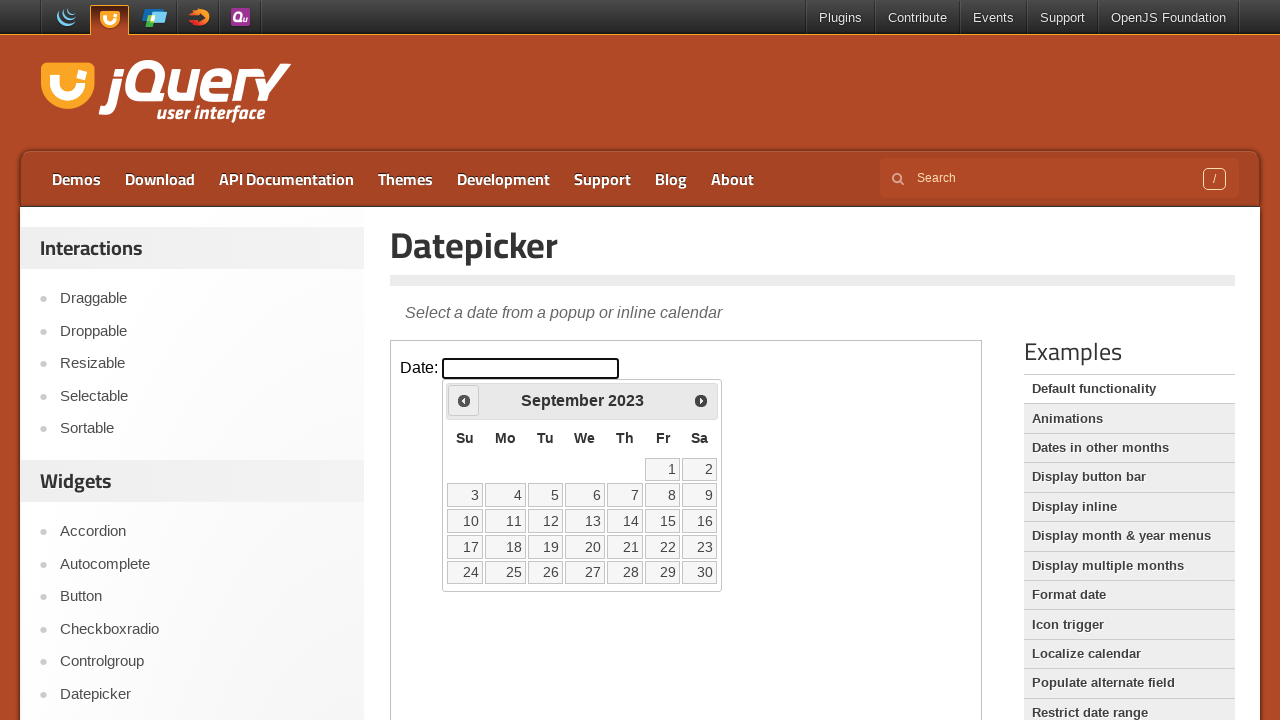

Waited 500ms for calendar to update
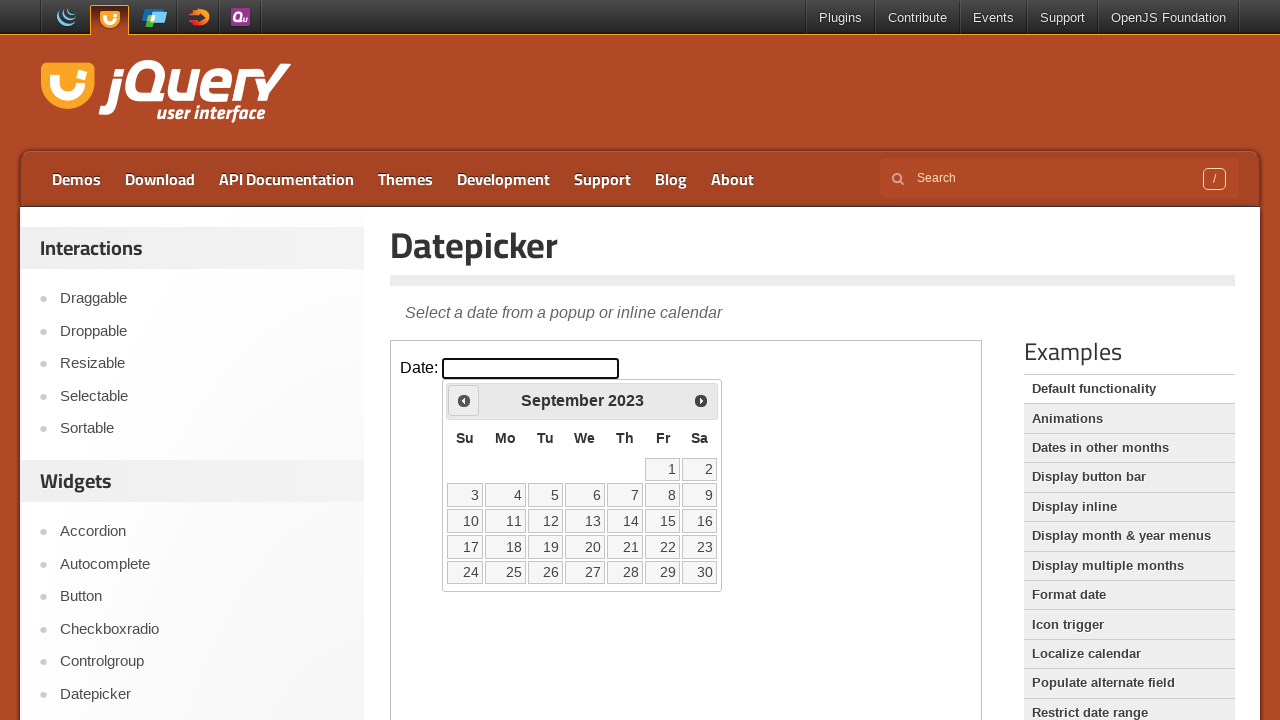

Retrieved current month: September and year: 2023
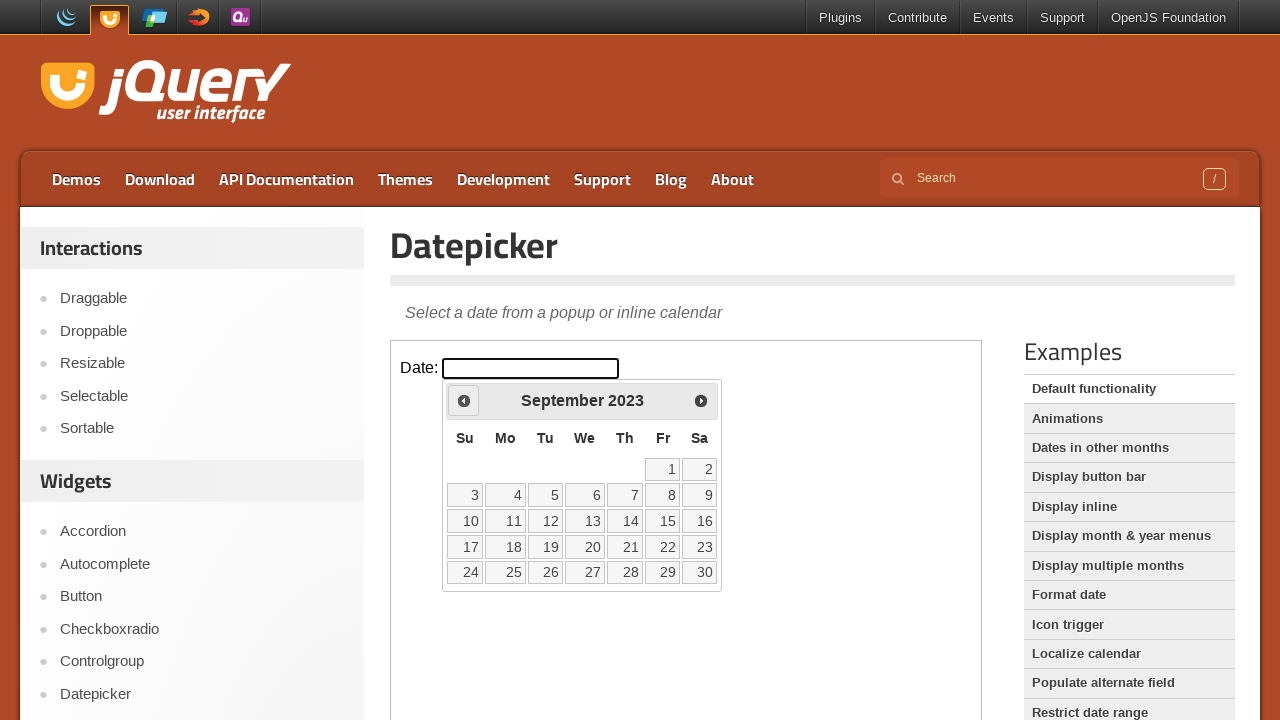

Clicked previous month button to navigate backwards at (464, 400) on iframe.demo-frame >> internal:control=enter-frame >> span.ui-icon-circle-triangl
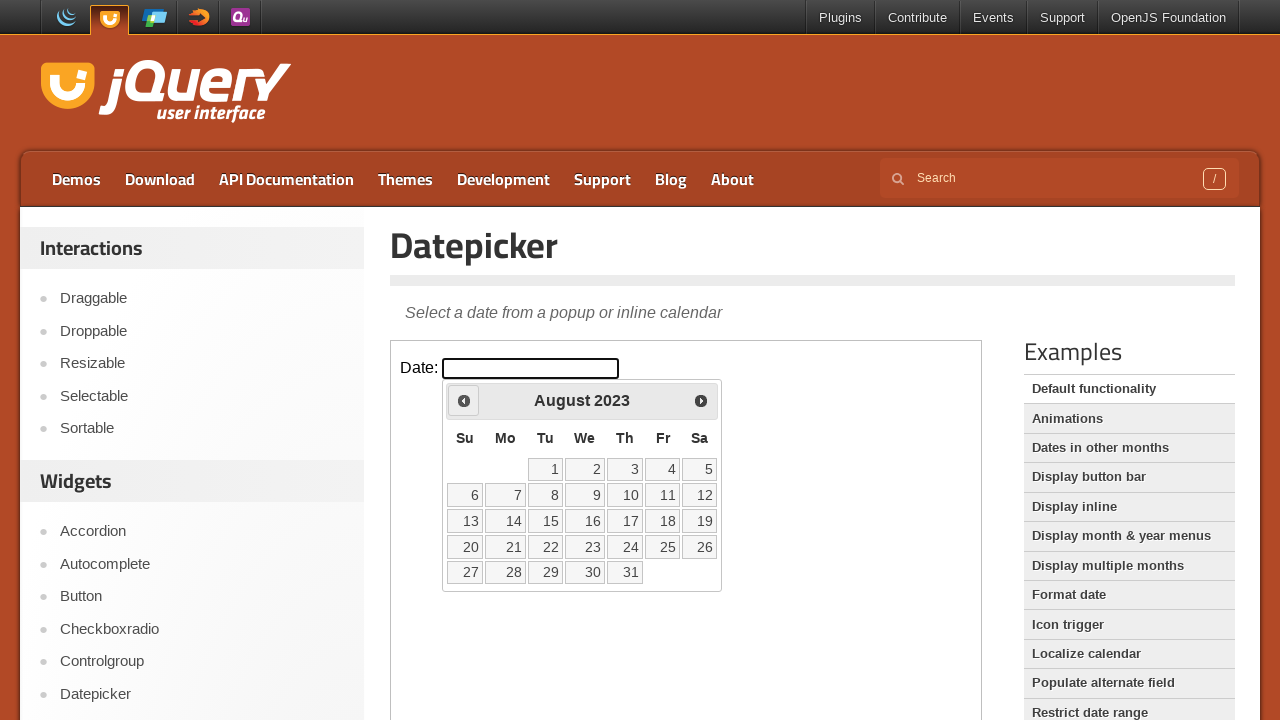

Waited 500ms for calendar to update
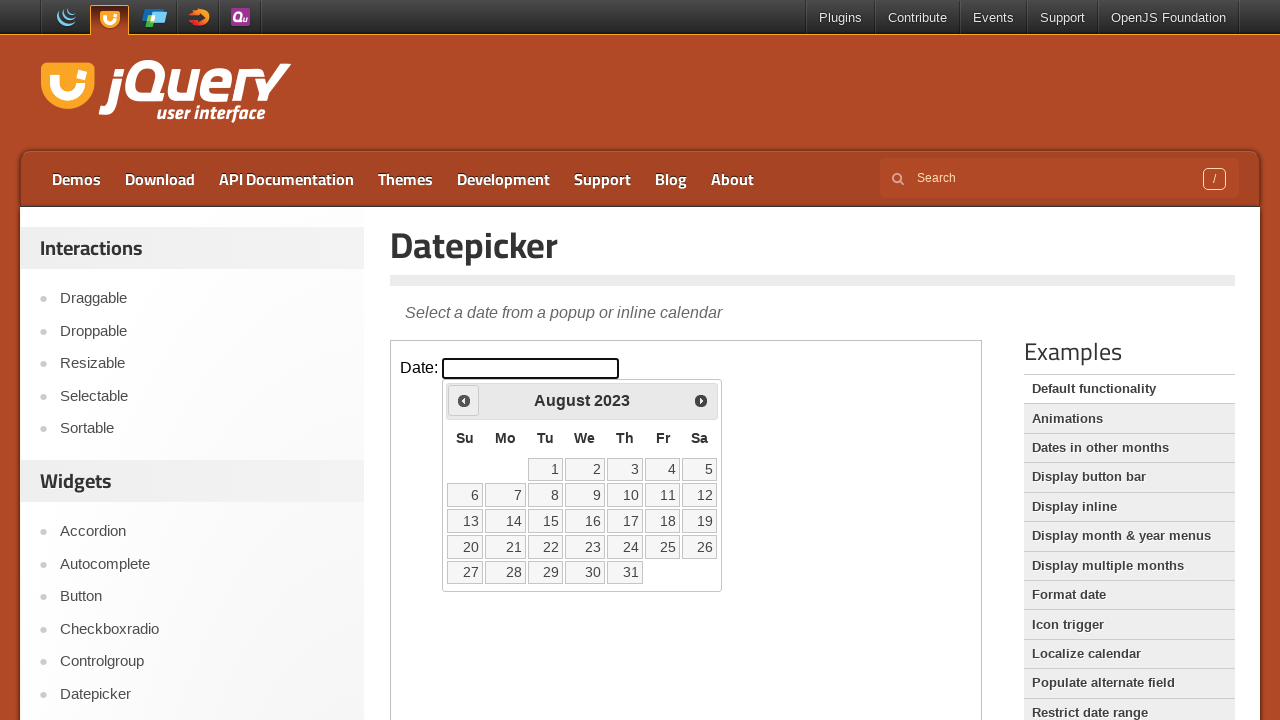

Retrieved current month: August and year: 2023
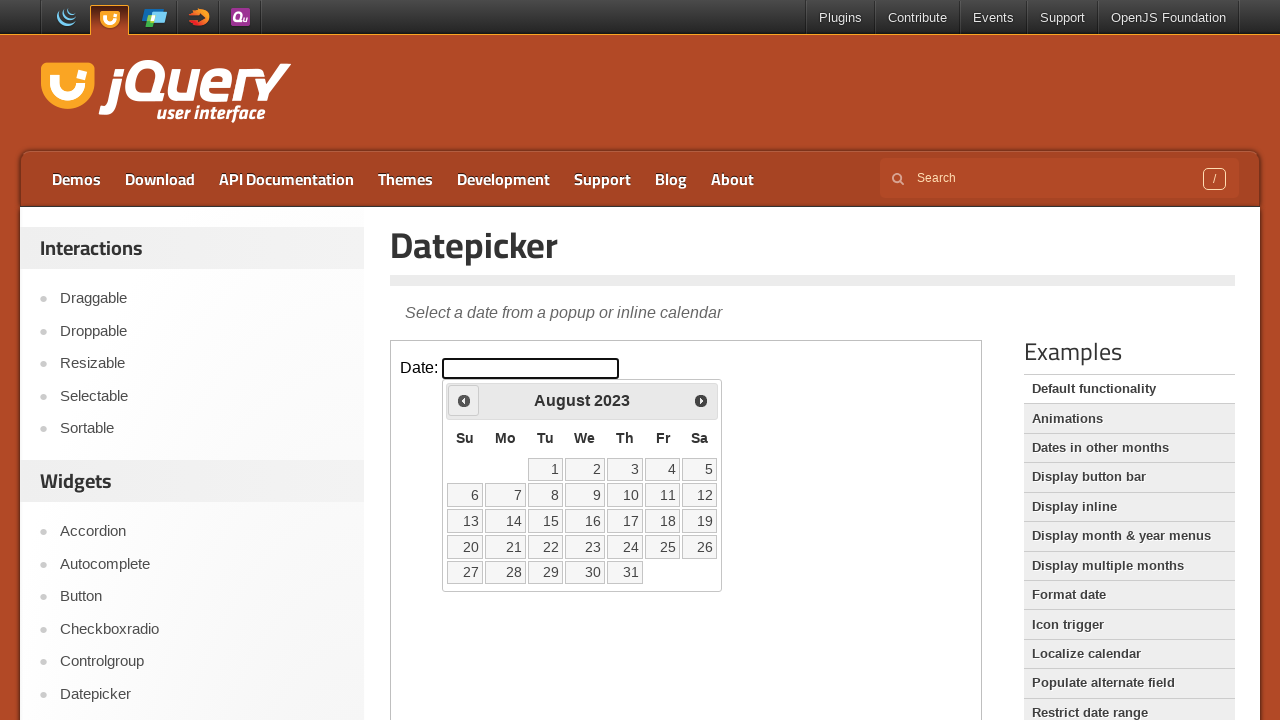

Clicked previous month button to navigate backwards at (464, 400) on iframe.demo-frame >> internal:control=enter-frame >> span.ui-icon-circle-triangl
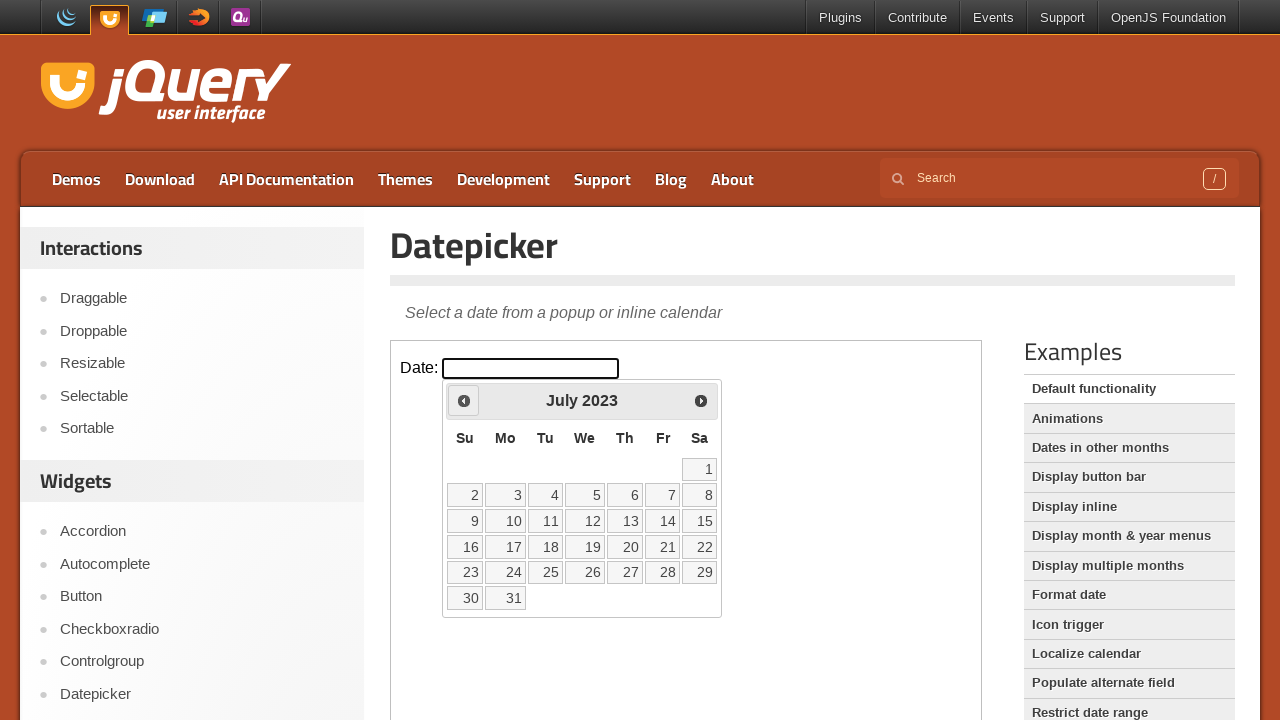

Waited 500ms for calendar to update
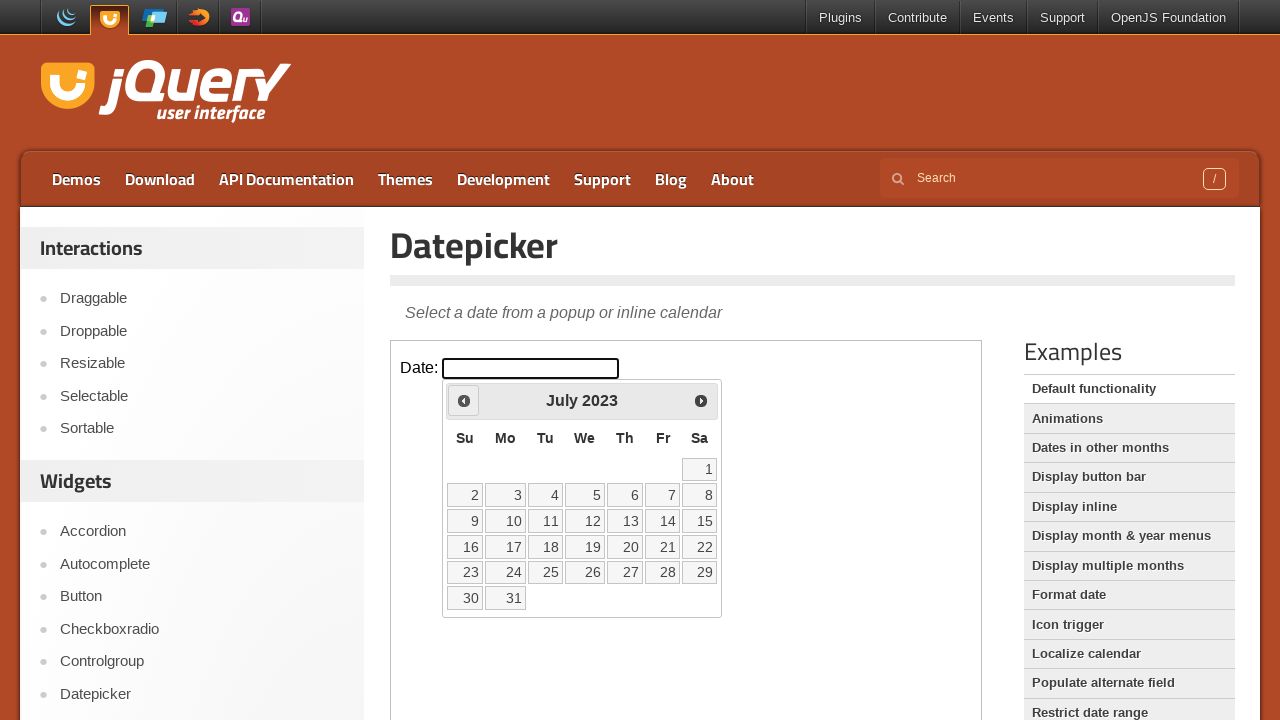

Retrieved current month: July and year: 2023
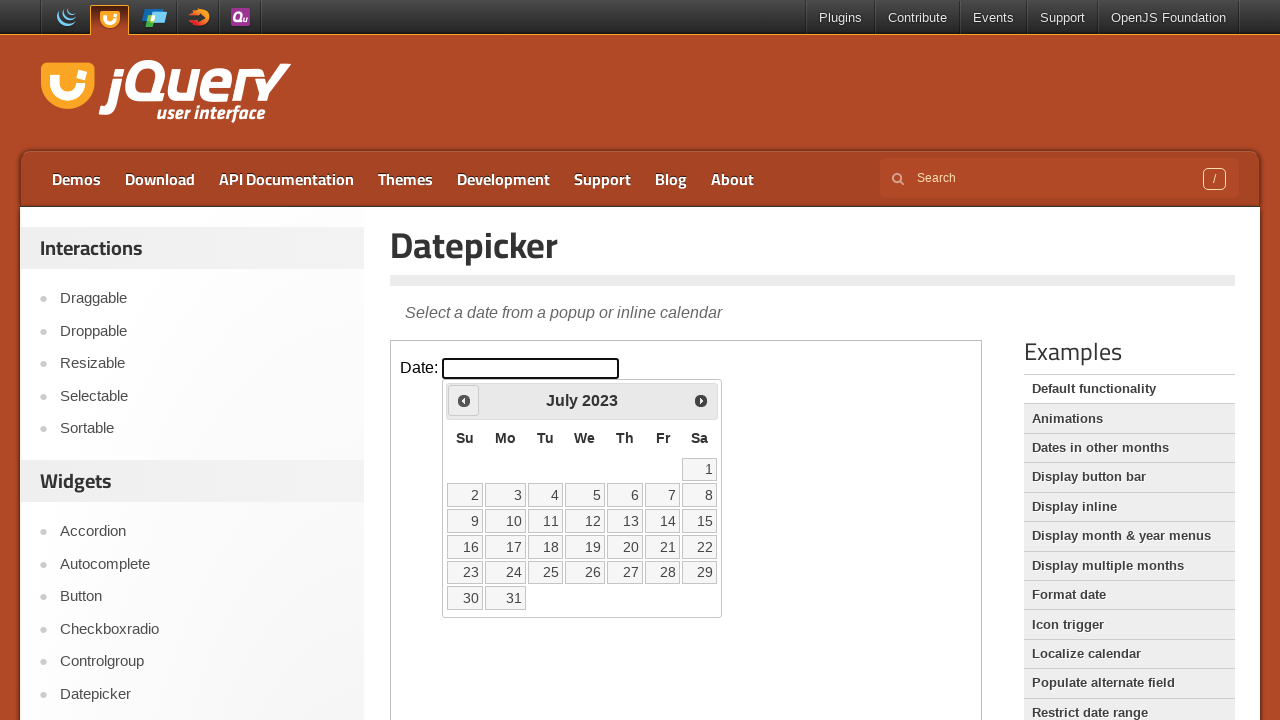

Clicked previous month button to navigate backwards at (464, 400) on iframe.demo-frame >> internal:control=enter-frame >> span.ui-icon-circle-triangl
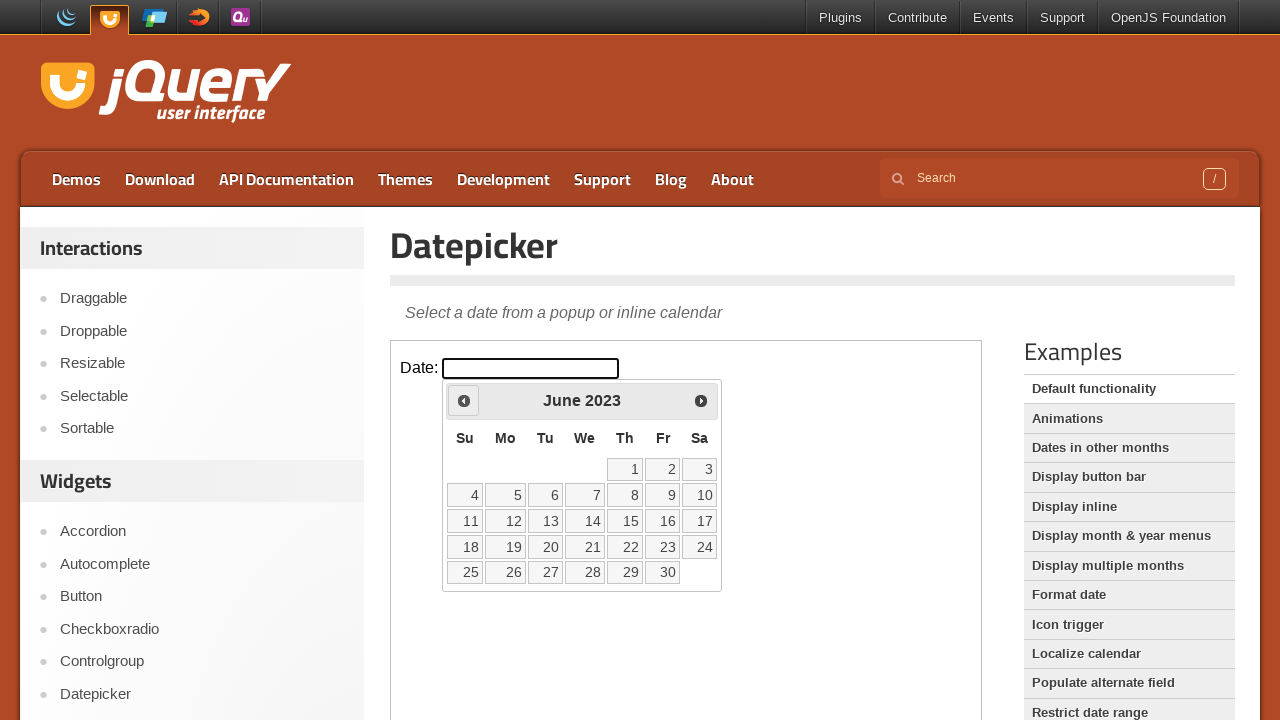

Waited 500ms for calendar to update
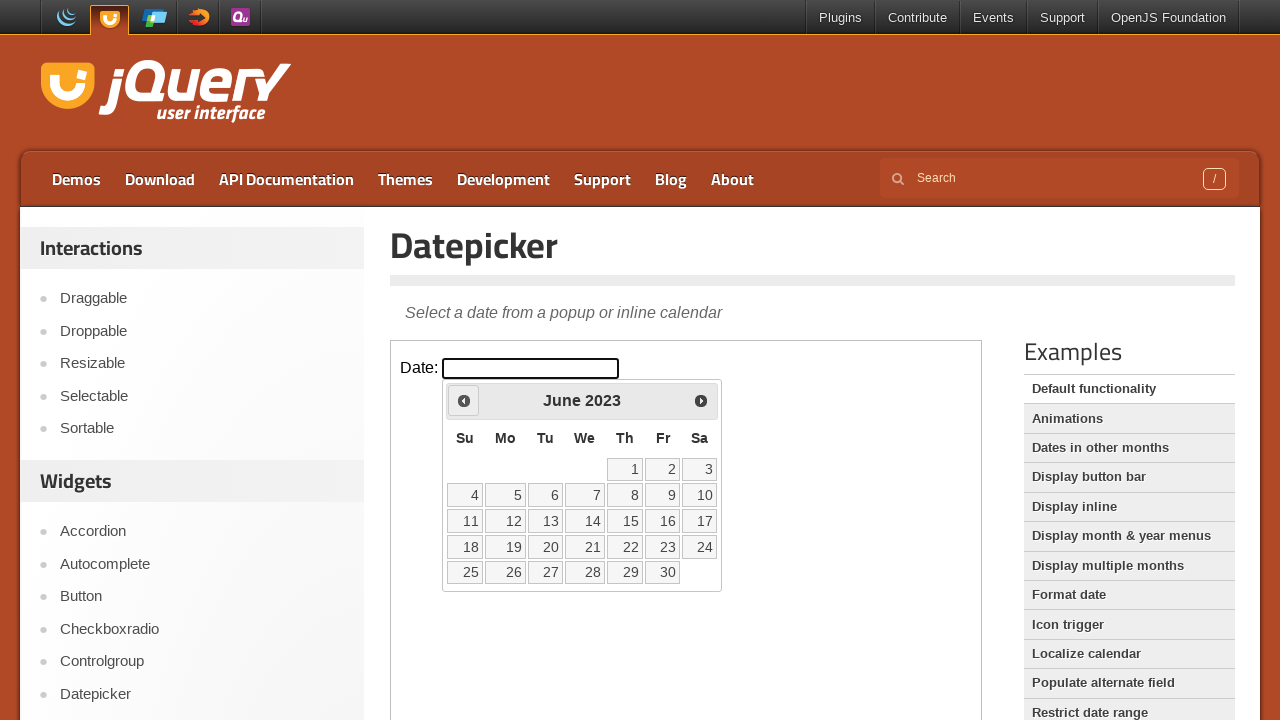

Retrieved current month: June and year: 2023
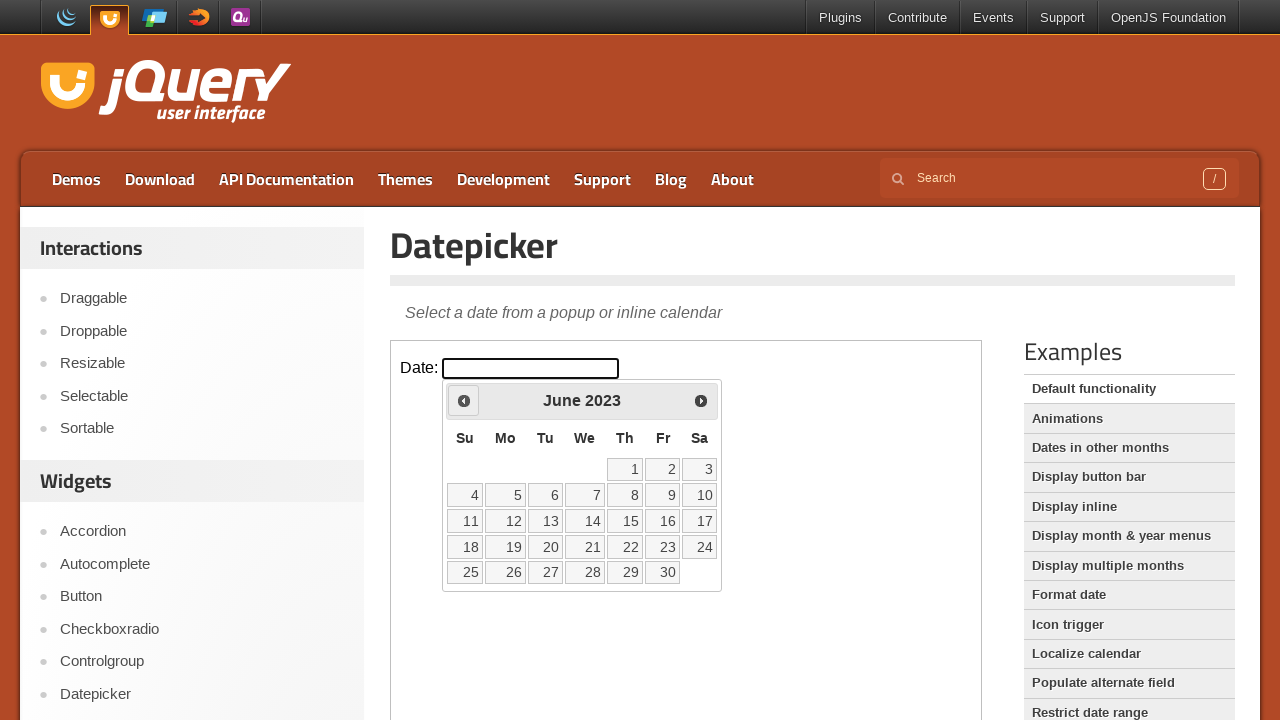

Clicked previous month button to navigate backwards at (464, 400) on iframe.demo-frame >> internal:control=enter-frame >> span.ui-icon-circle-triangl
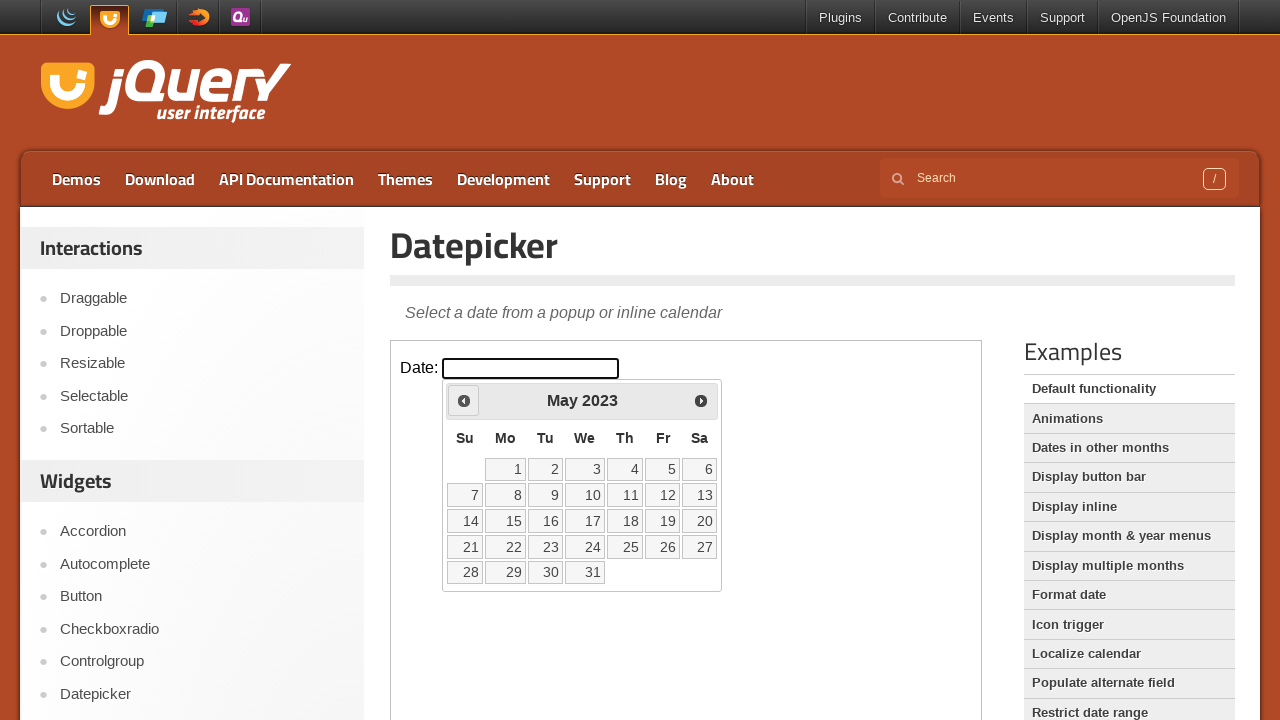

Waited 500ms for calendar to update
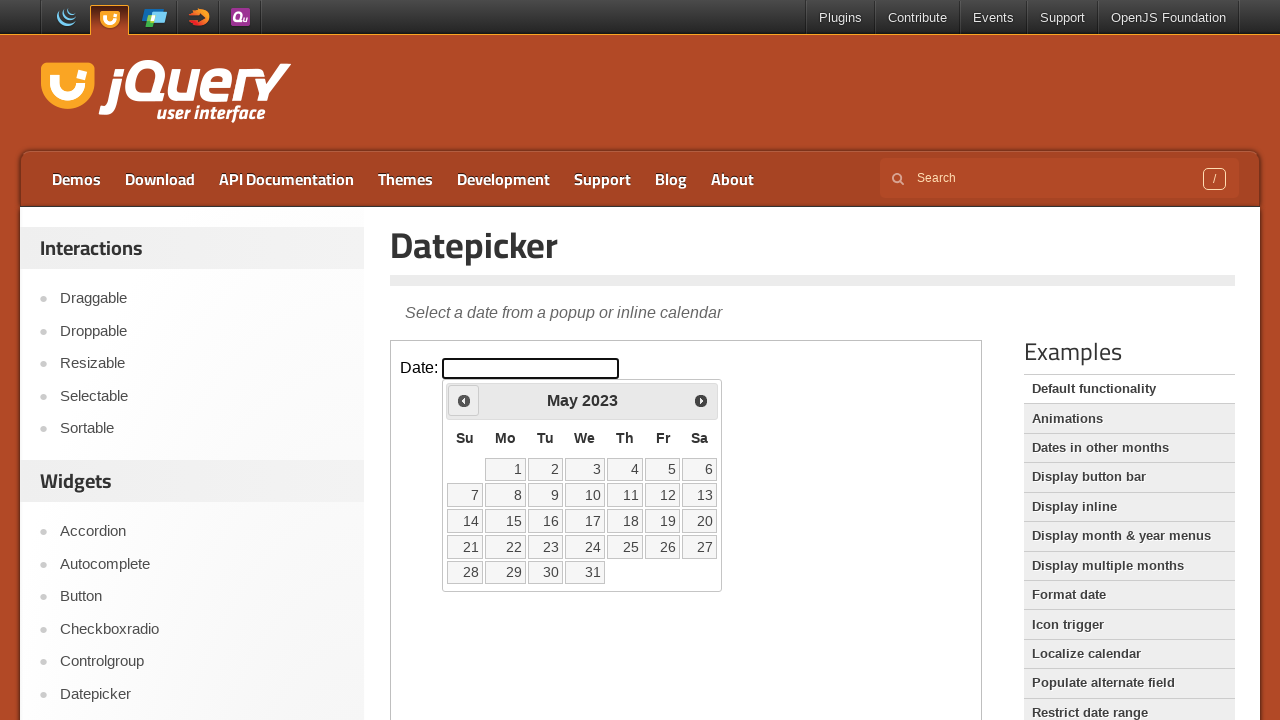

Retrieved current month: May and year: 2023
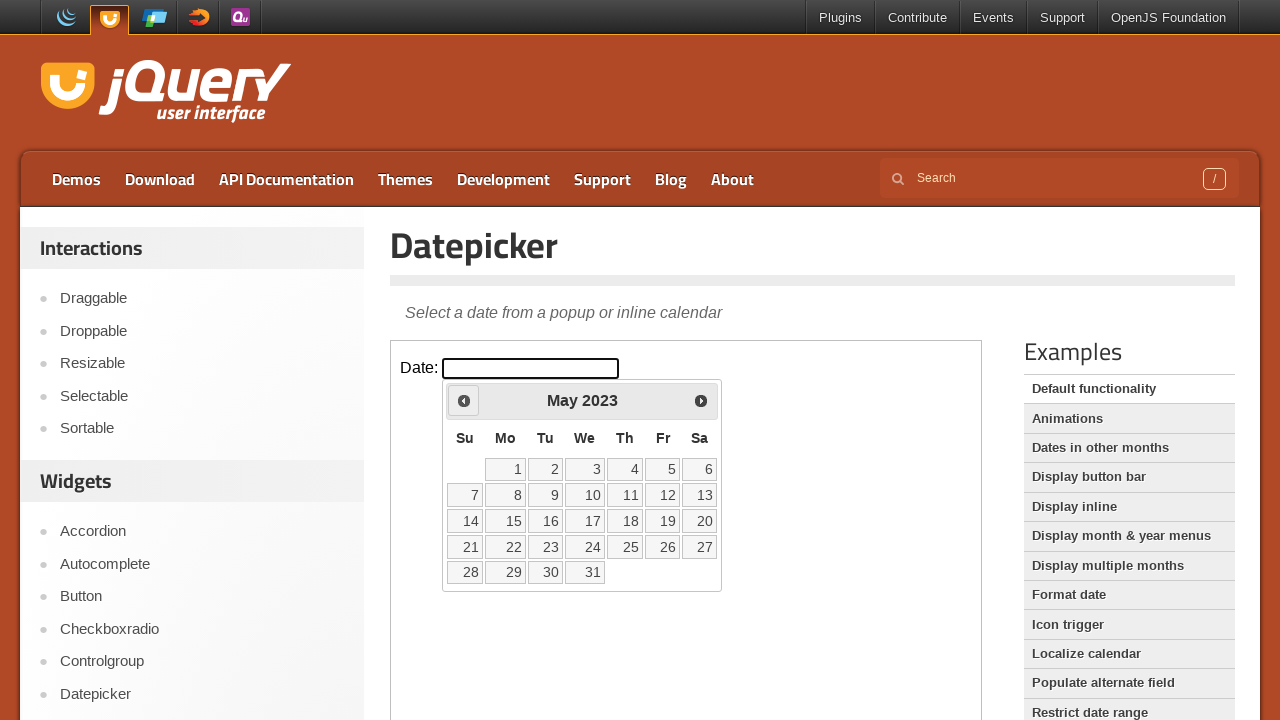

Located all date cells in the calendar
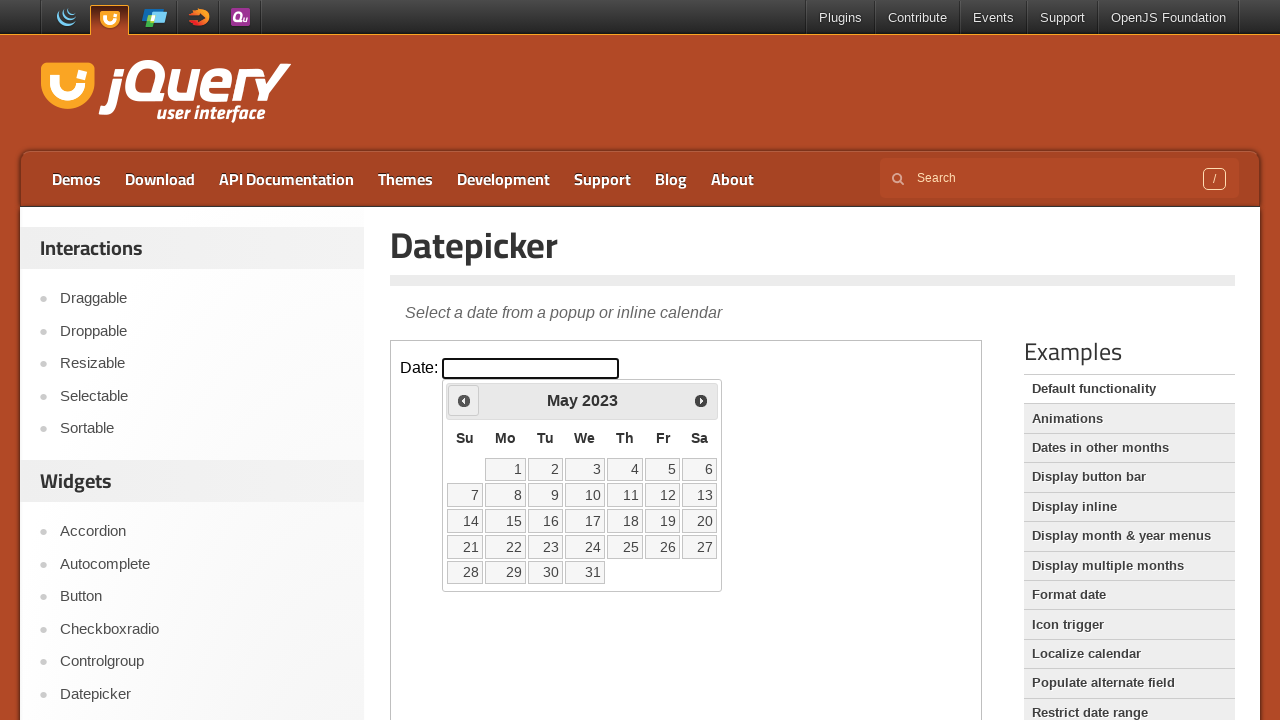

Retrieved count of date cells: 35
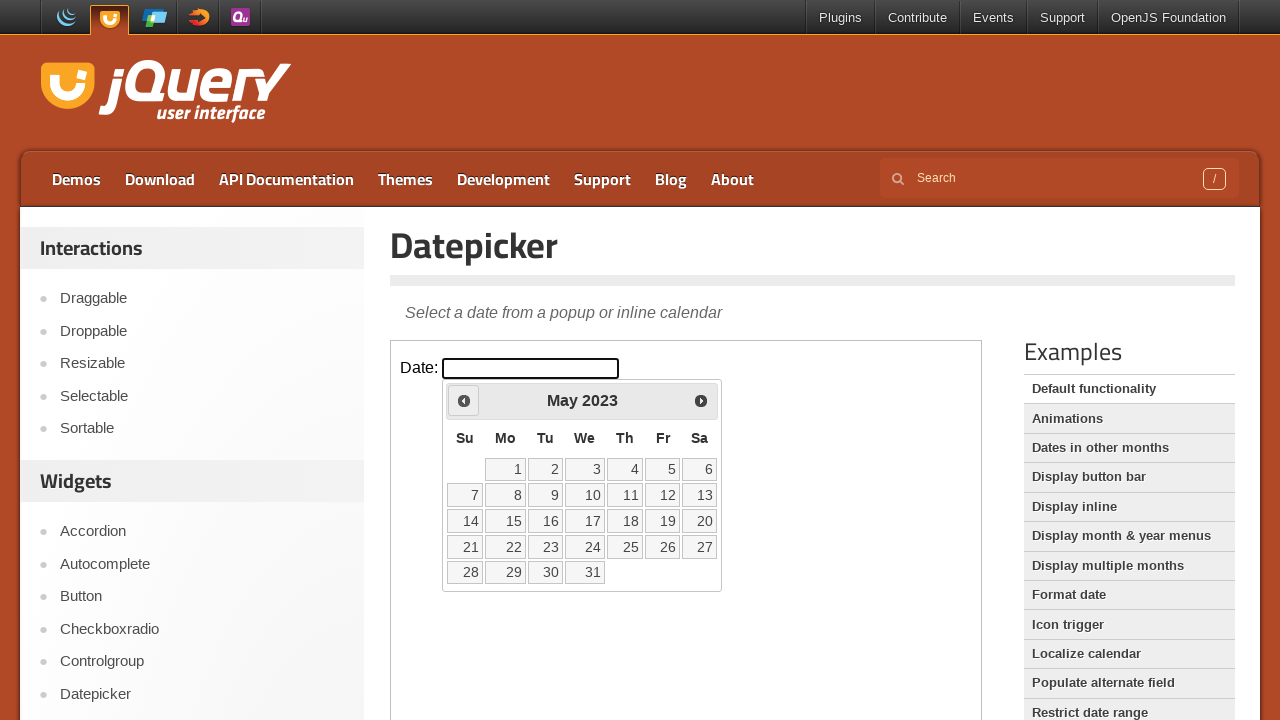

Selected date 5 from the calendar at (663, 469) on iframe.demo-frame >> internal:control=enter-frame >> table.ui-datepicker-calenda
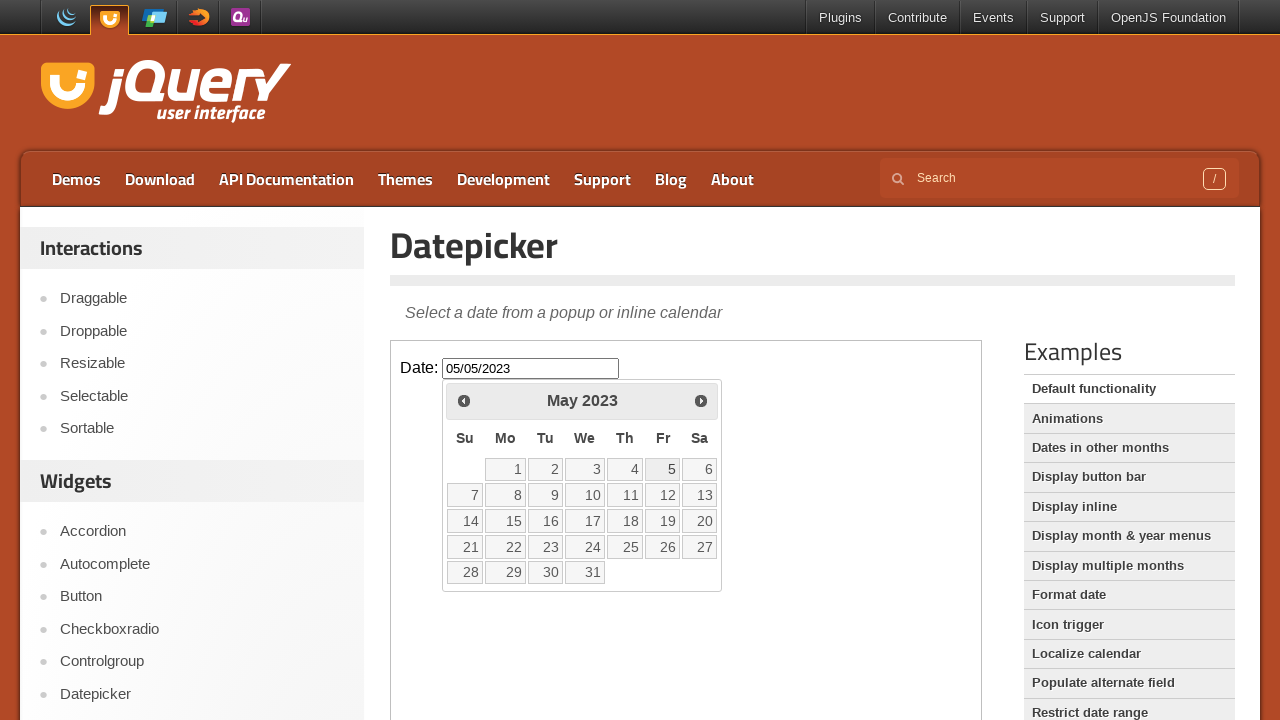

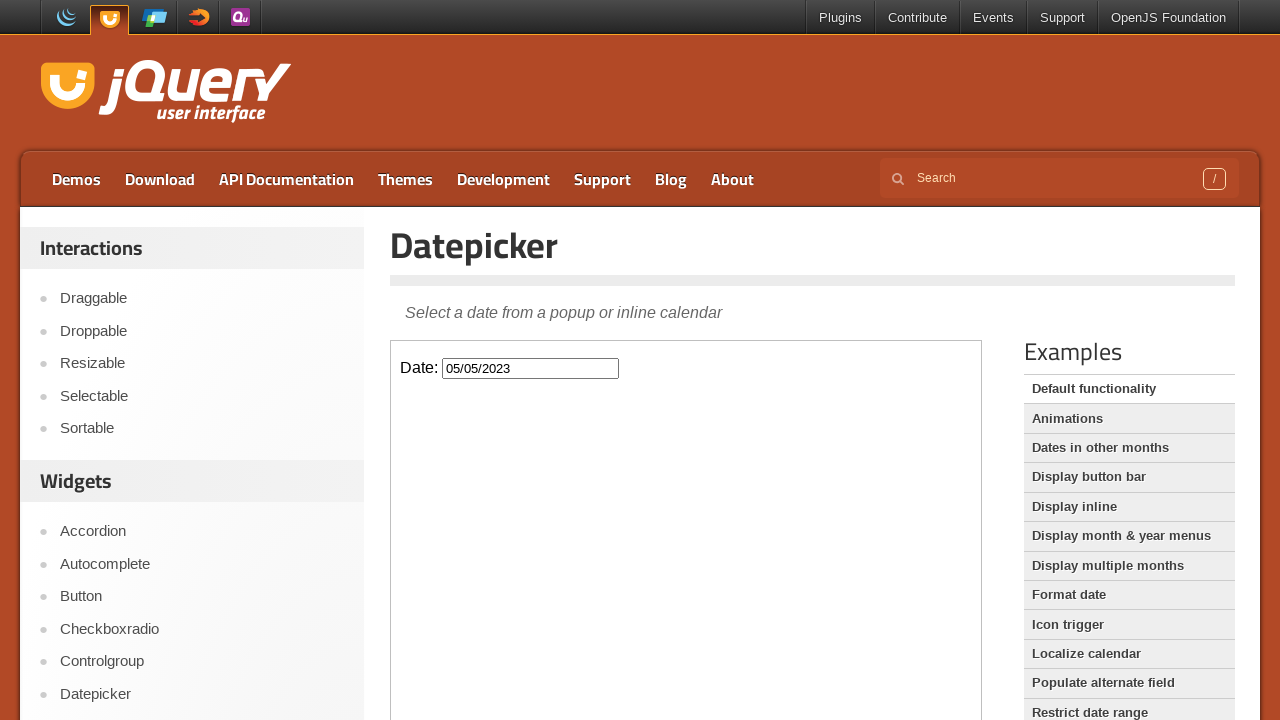